Tests navigation to multiple OpenInApp shortened URLs and bio links, verifying each page loads successfully

Starting URL: https://heylink.oia.bio/heylink

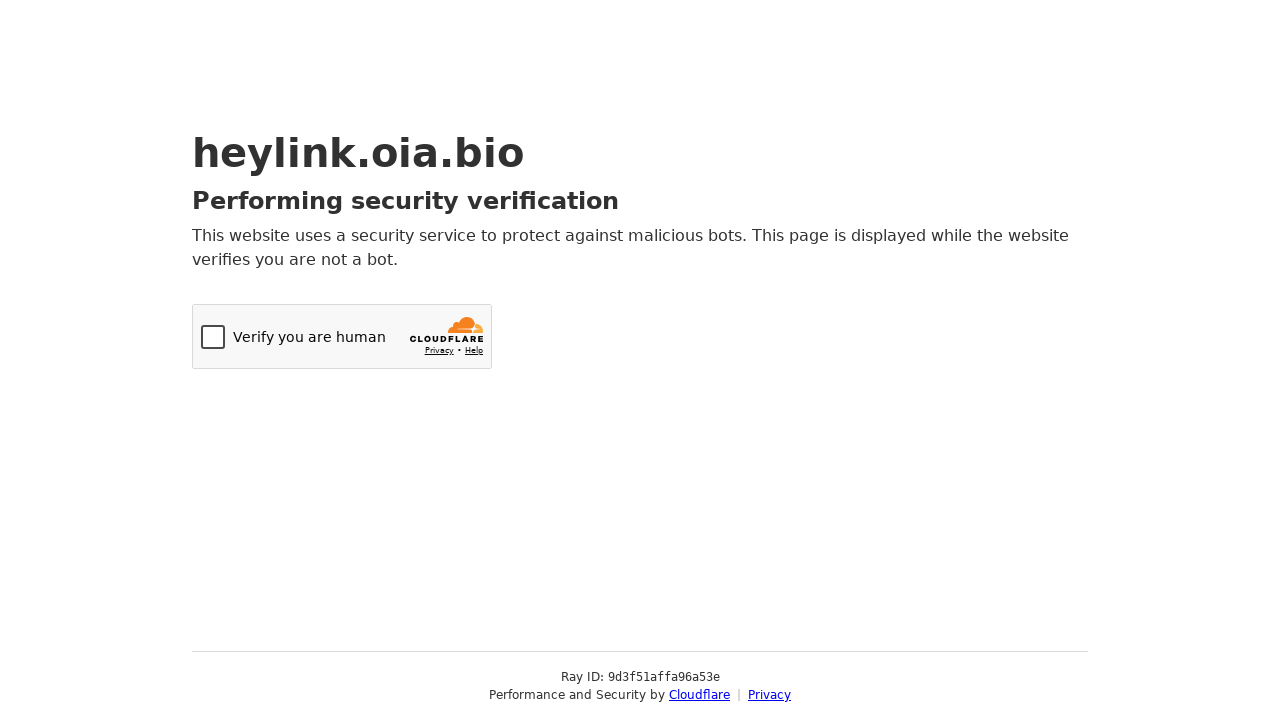

Navigated to https://openinapp.co/iq4pb
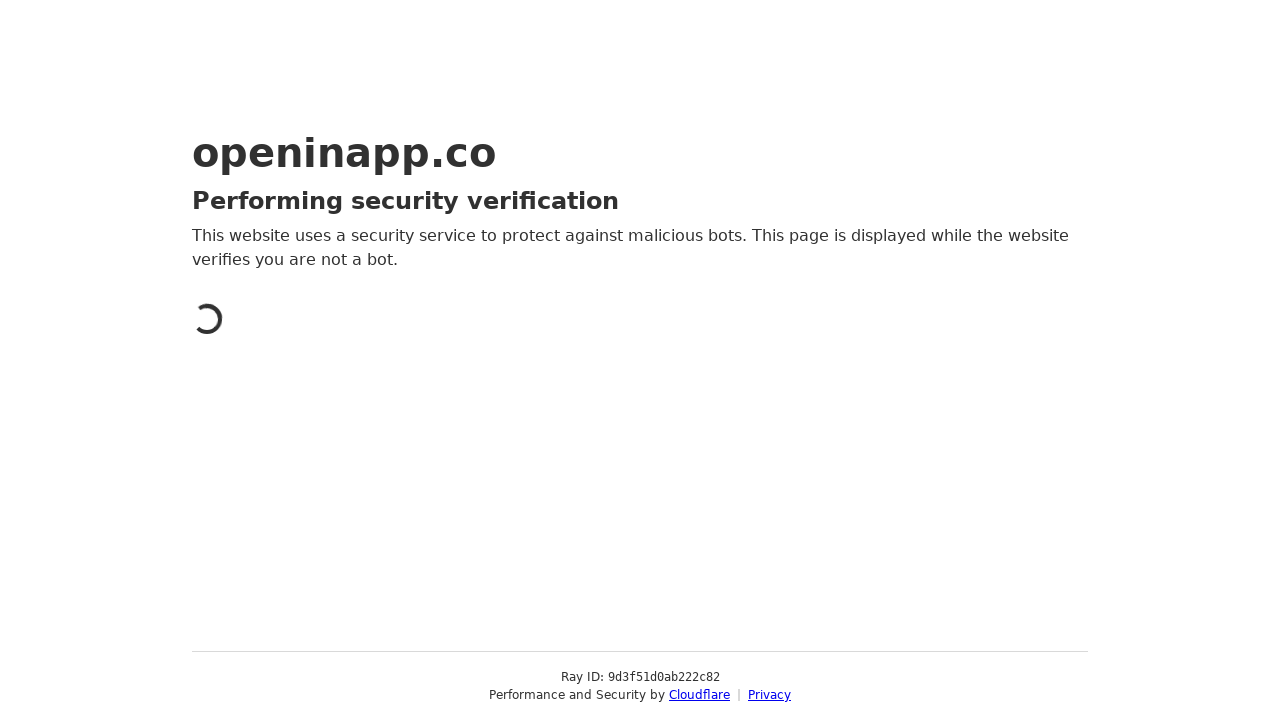

Page loaded with networkidle state for https://openinapp.co/iq4pb
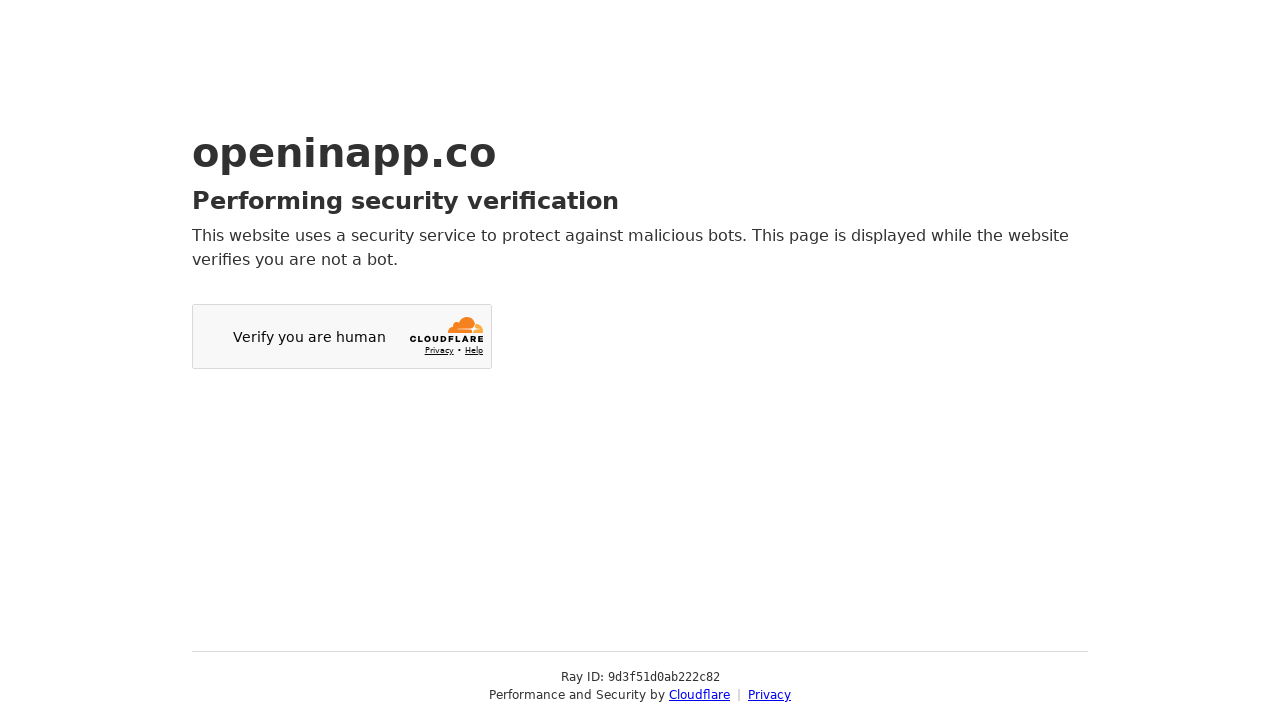

Retrieved page title: Just a moment...
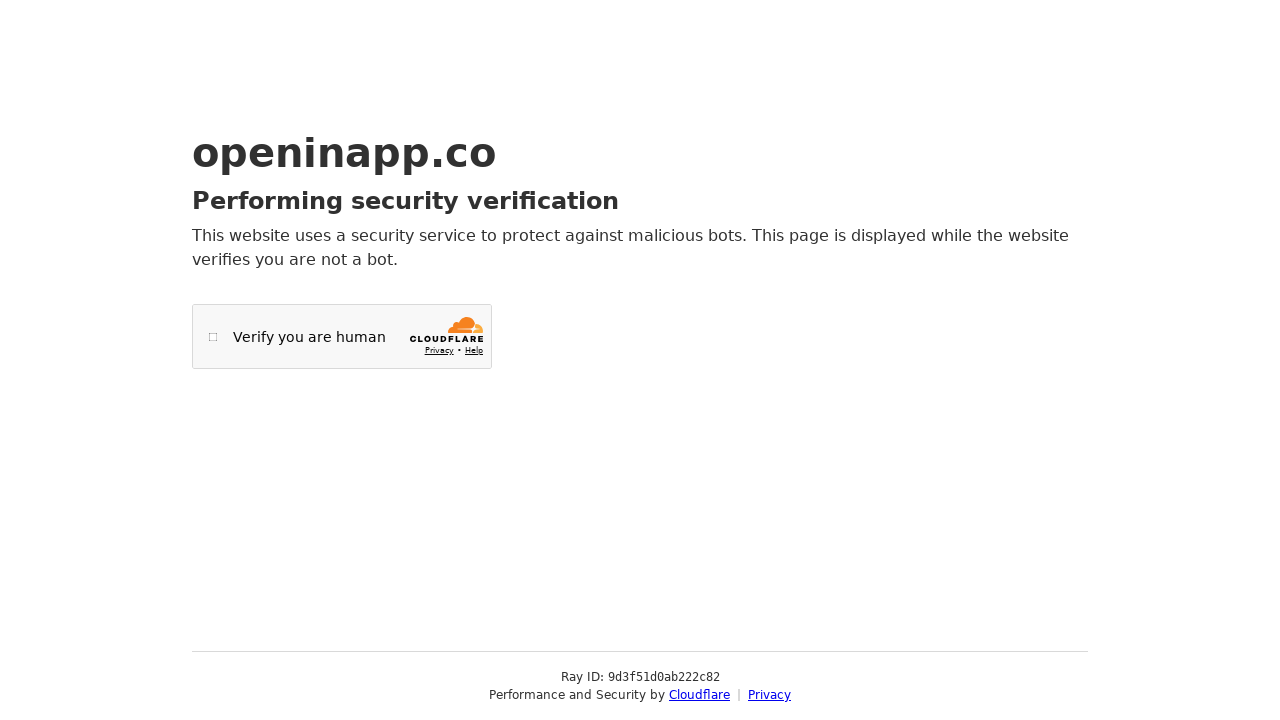

Navigated to https://Cricketspy.oia.bio/Cricketspy
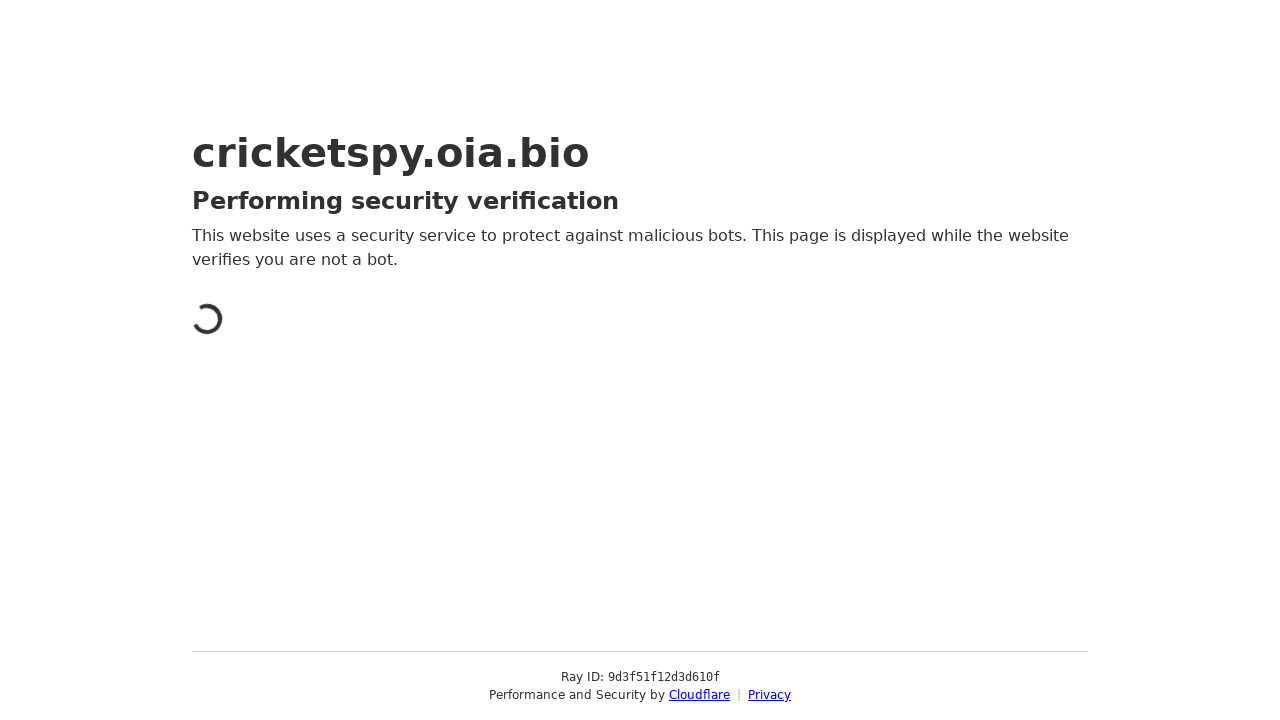

Page loaded with networkidle state for https://Cricketspy.oia.bio/Cricketspy
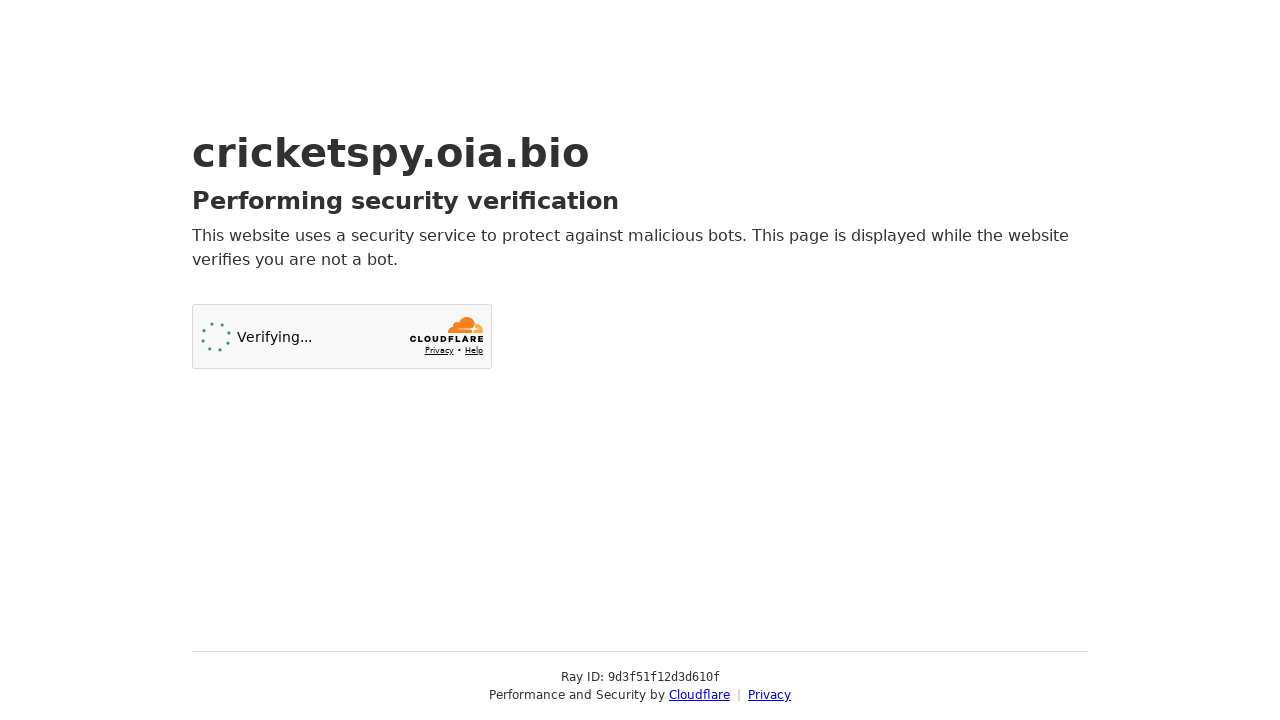

Retrieved page title: Just a moment...
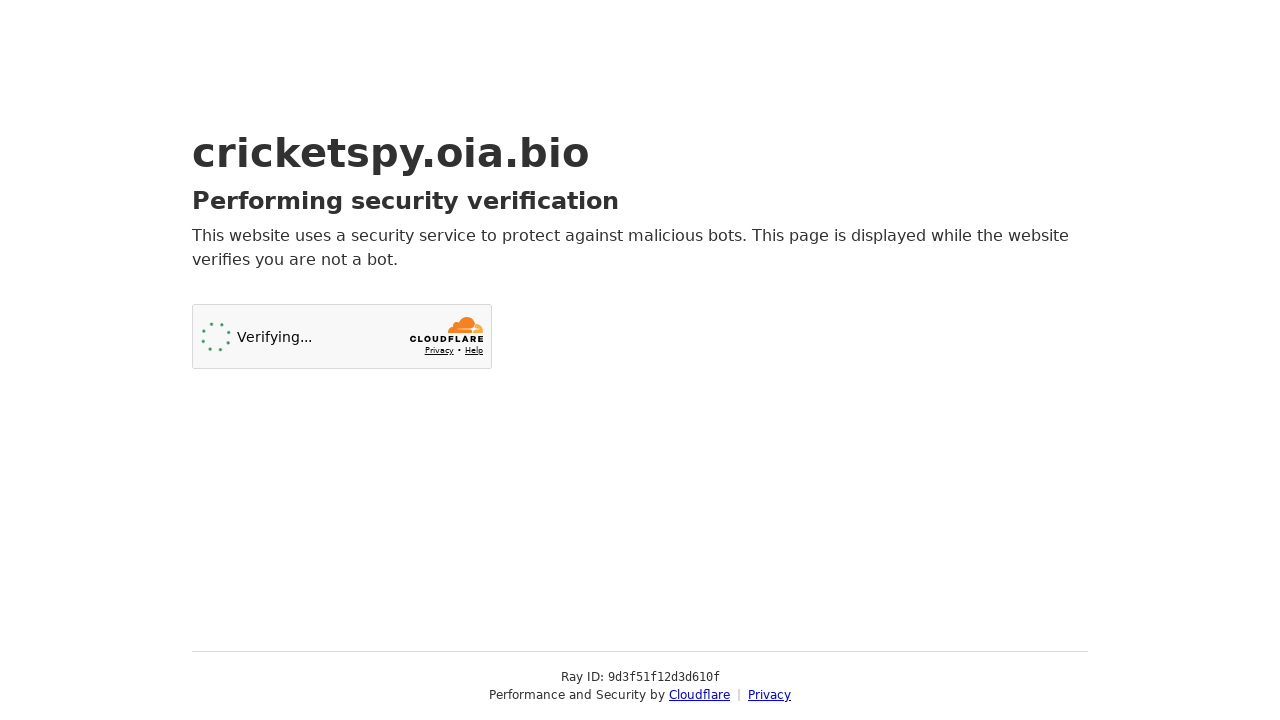

Navigated to https://openinapp.co/8w0zd
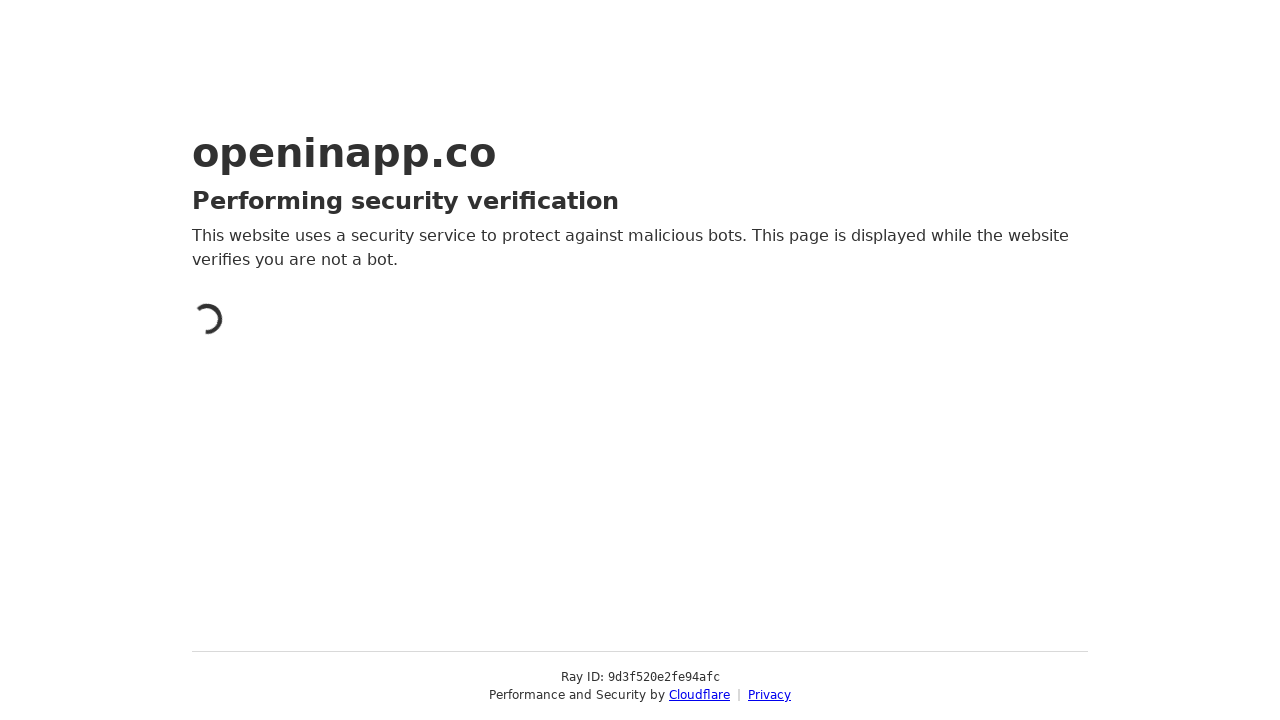

Page loaded with networkidle state for https://openinapp.co/8w0zd
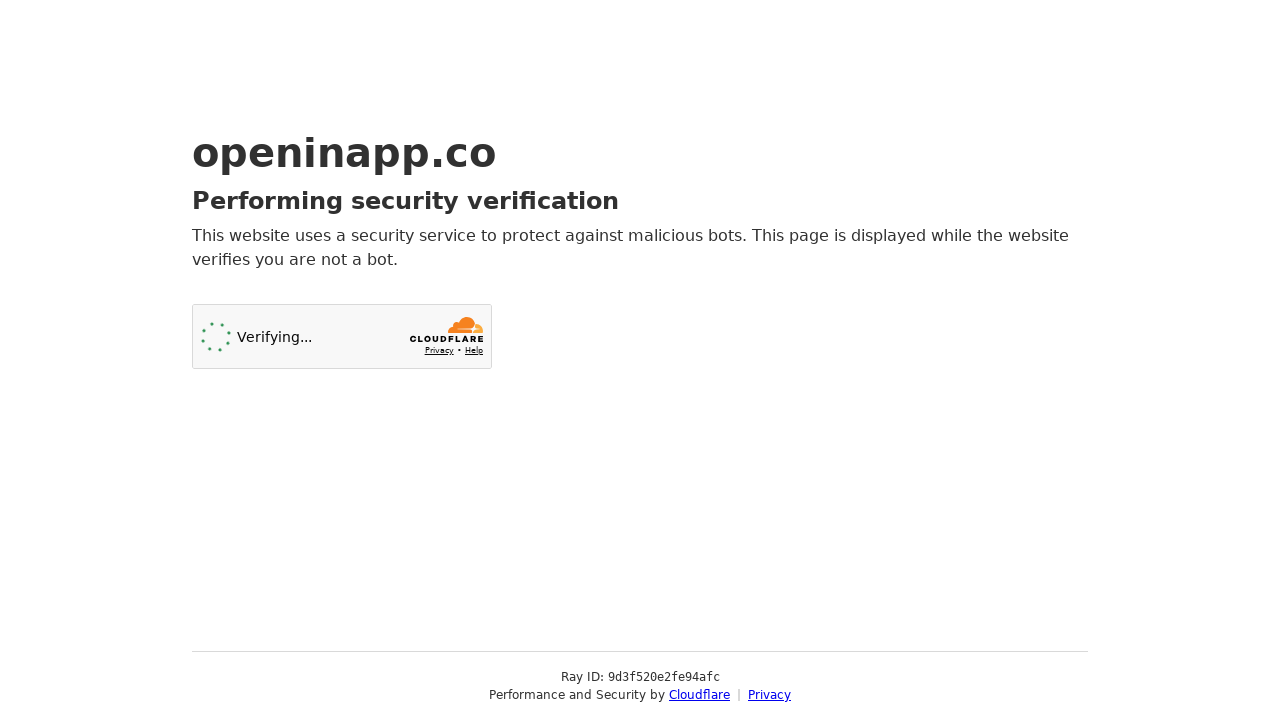

Retrieved page title: Just a moment...
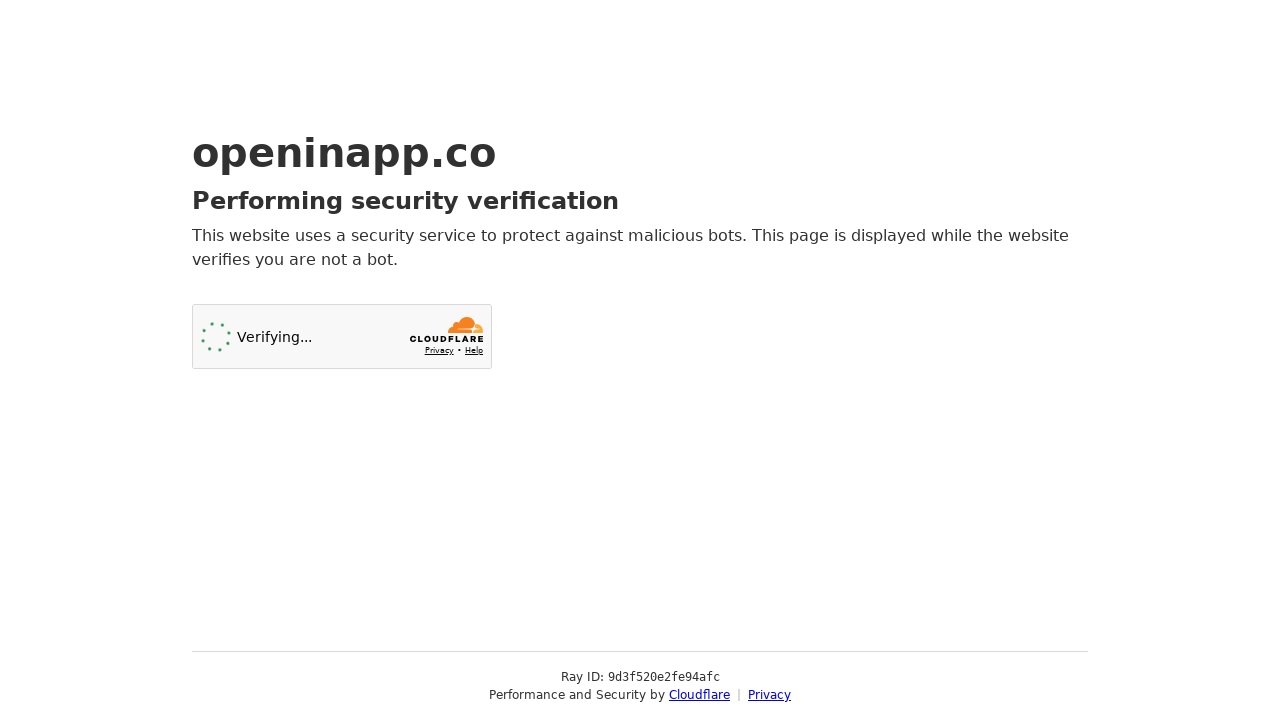

Navigated to https://openinapp.co/hycn8
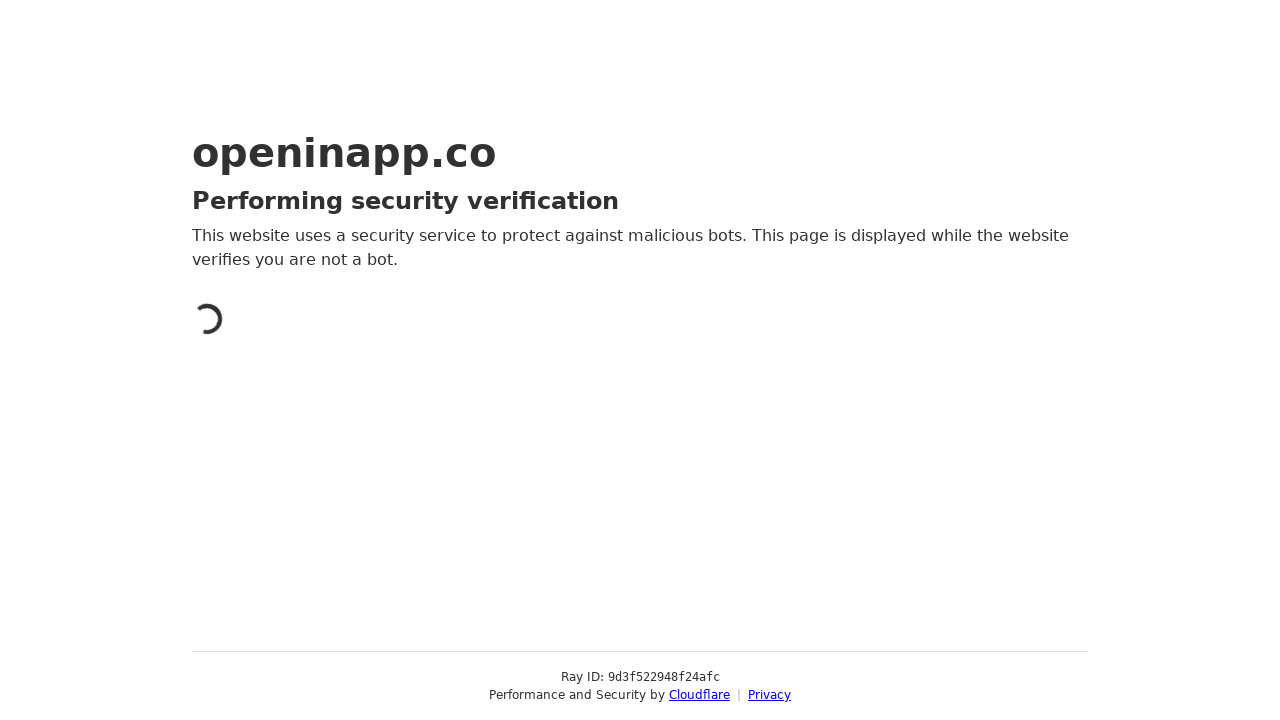

Page loaded with networkidle state for https://openinapp.co/hycn8
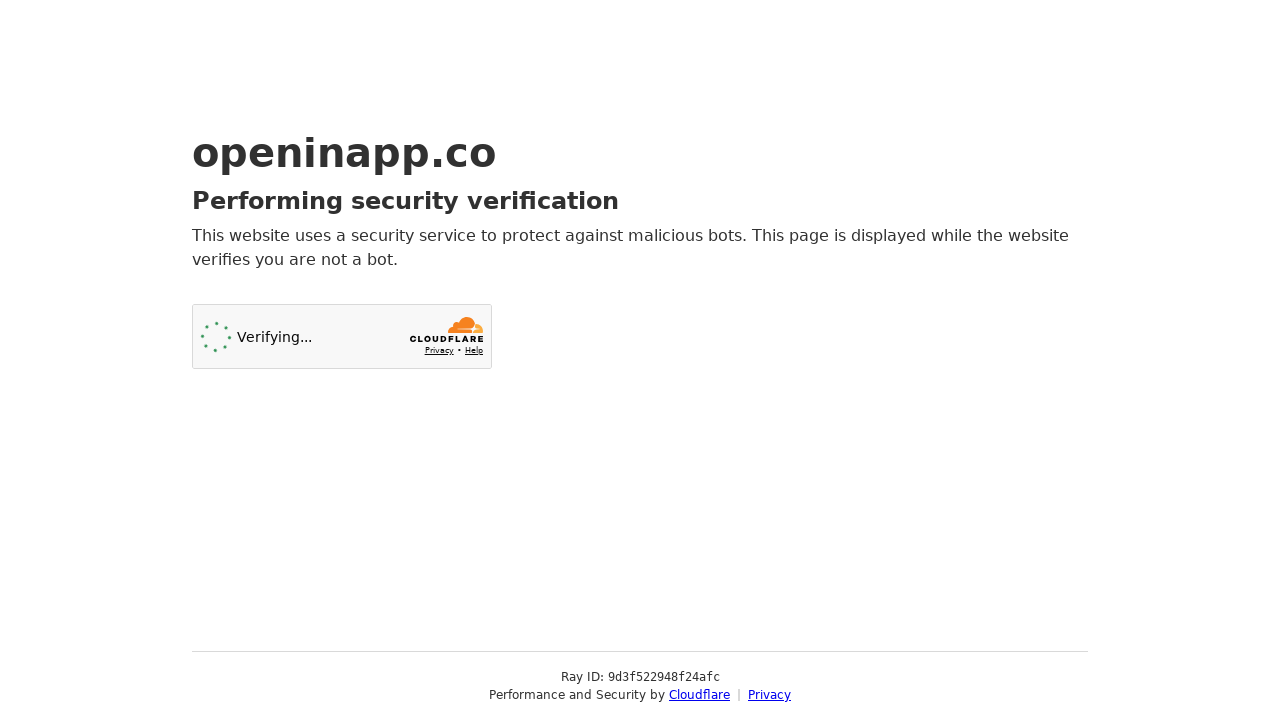

Retrieved page title: Just a moment...
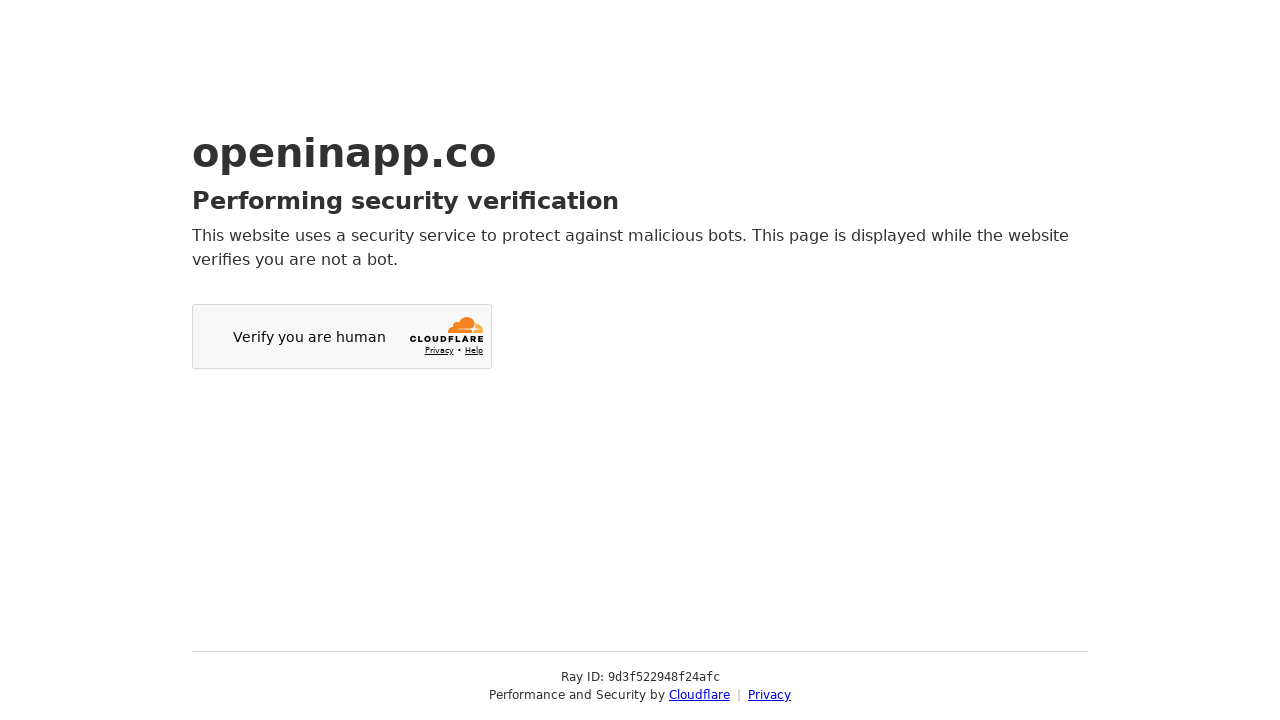

Navigated to https://openinapp.co/kb3nu
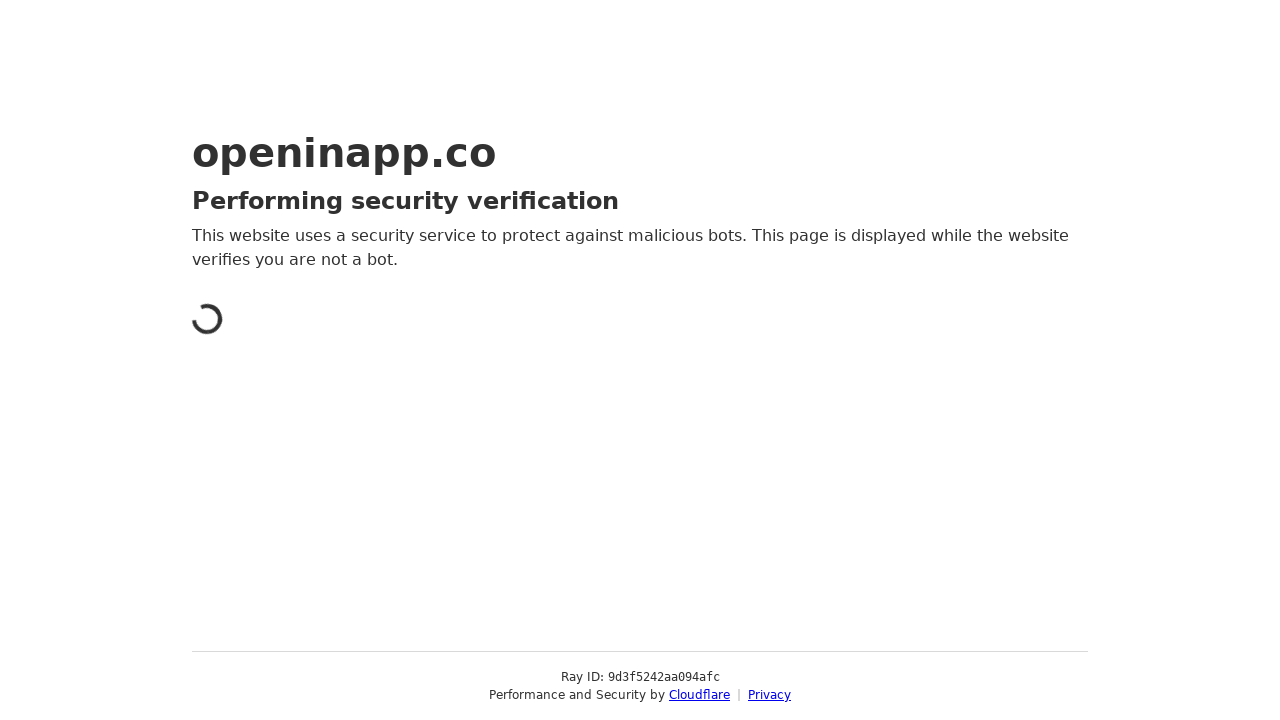

Page loaded with networkidle state for https://openinapp.co/kb3nu
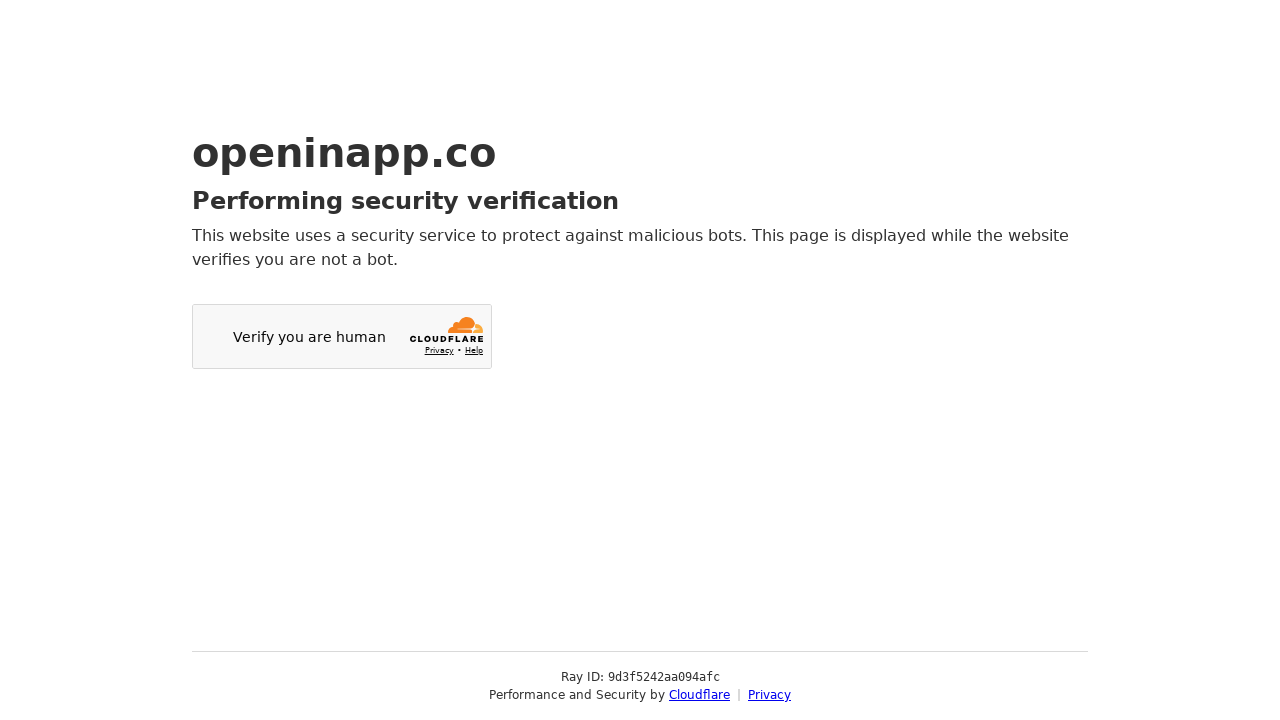

Retrieved page title: Just a moment...
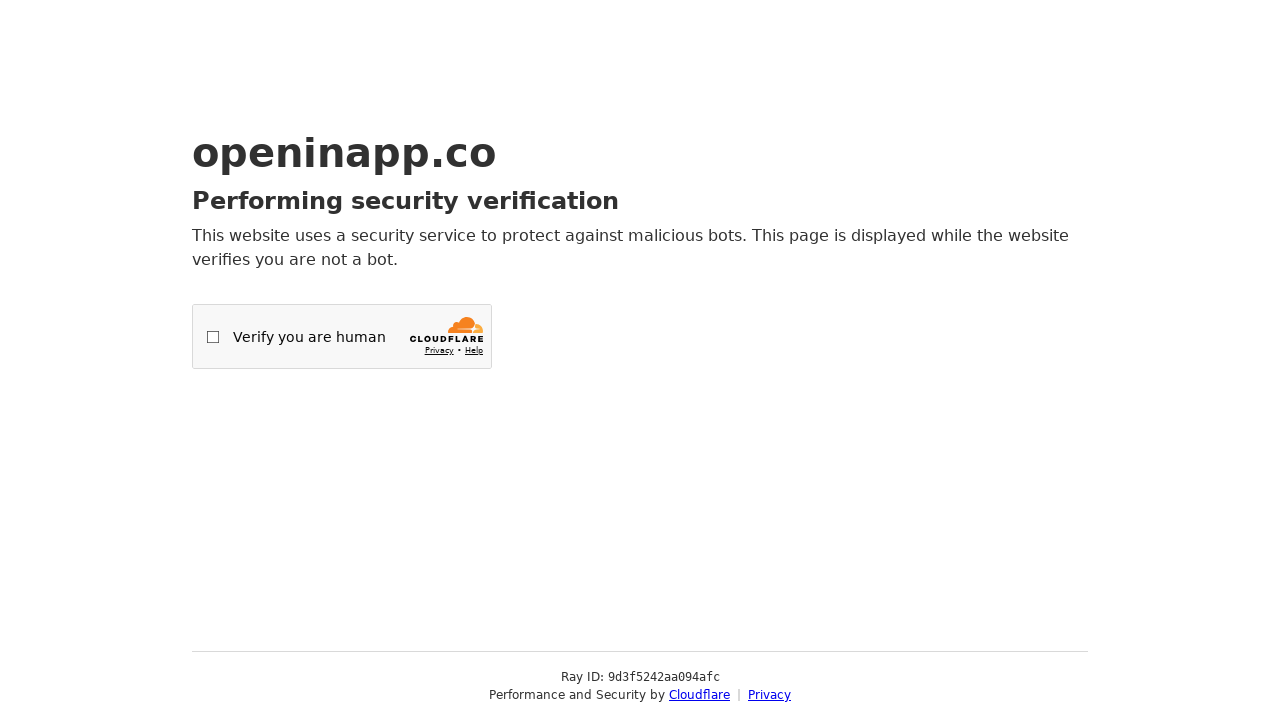

Navigated to https://openinapp.co/rvylo
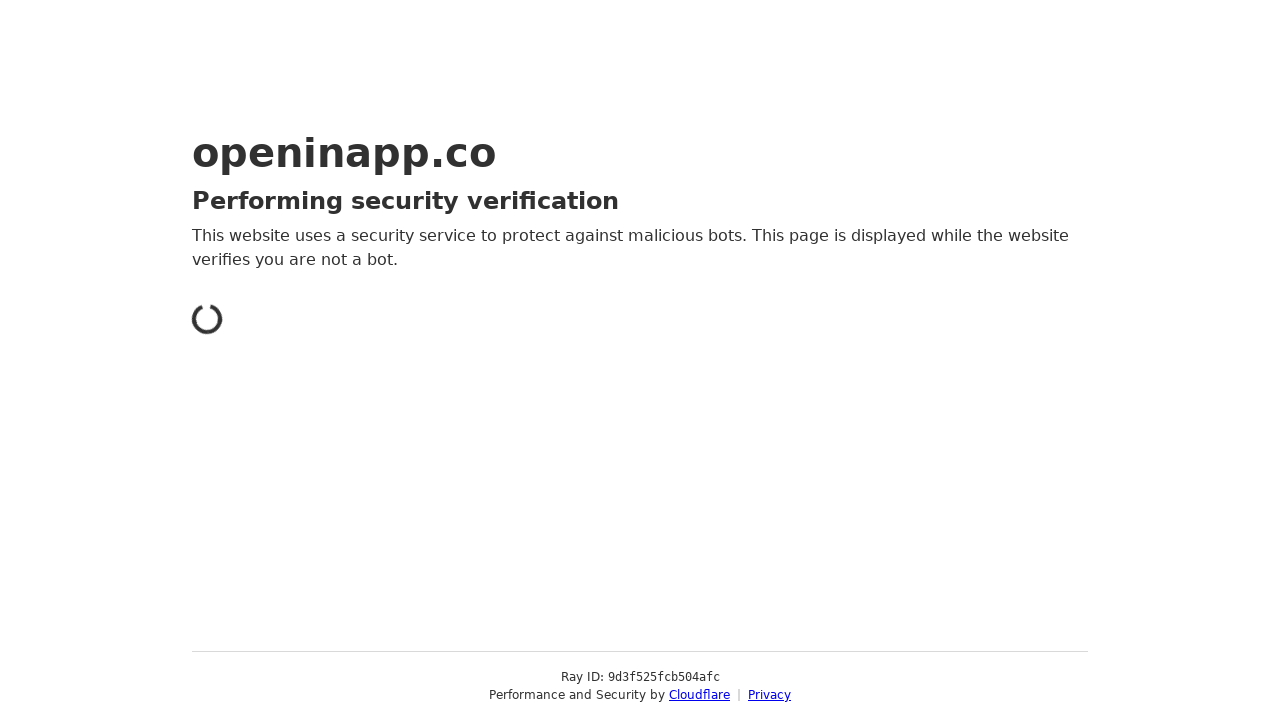

Page loaded with networkidle state for https://openinapp.co/rvylo
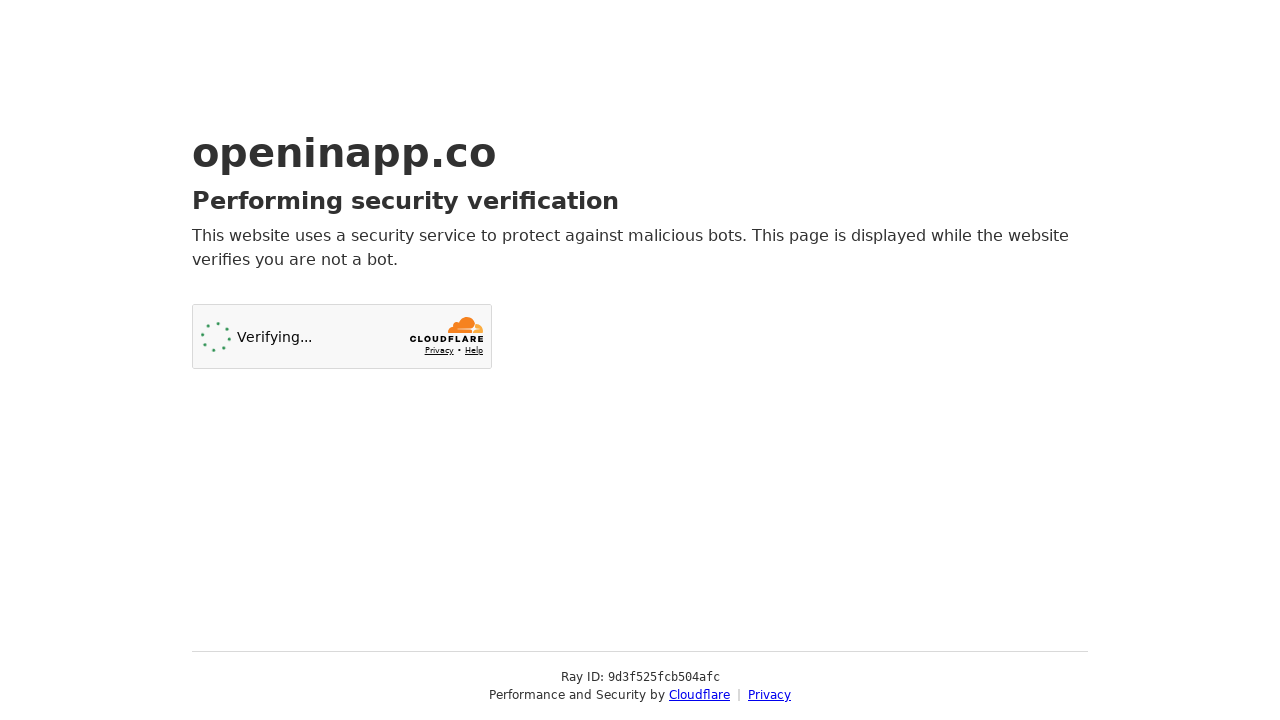

Retrieved page title: Just a moment...
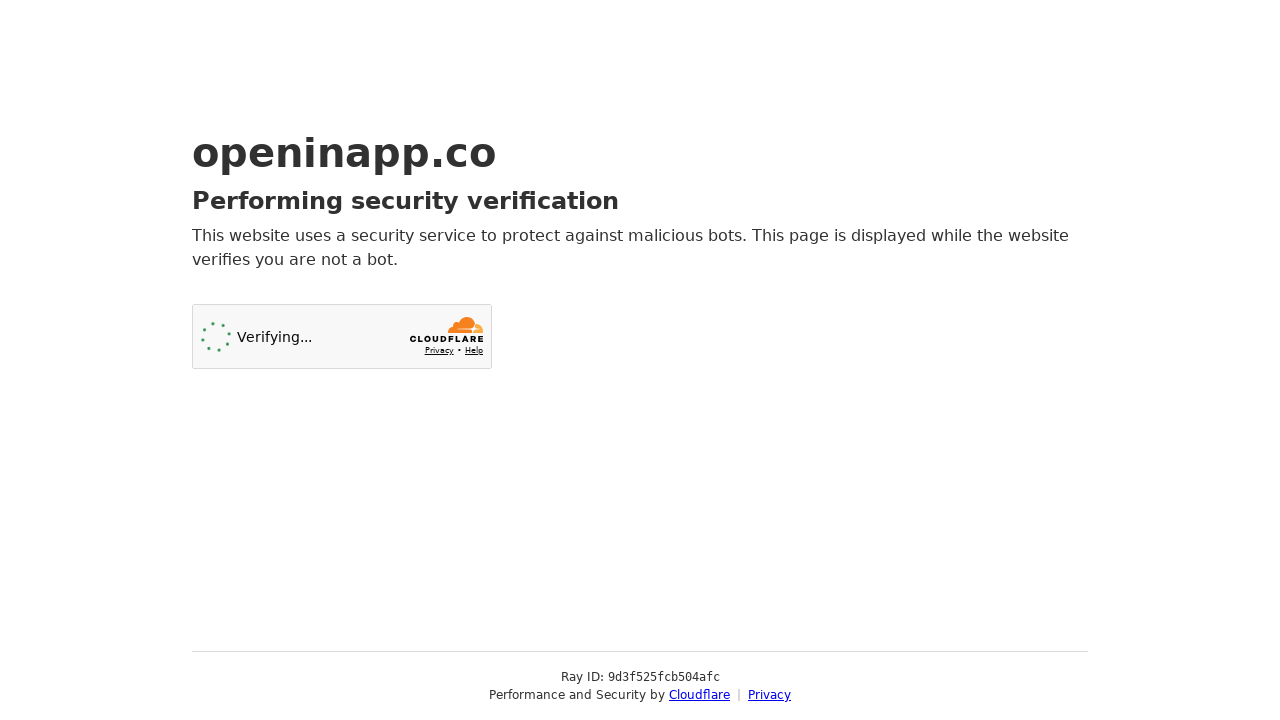

Navigated to https://openinapp.co/e5hdx
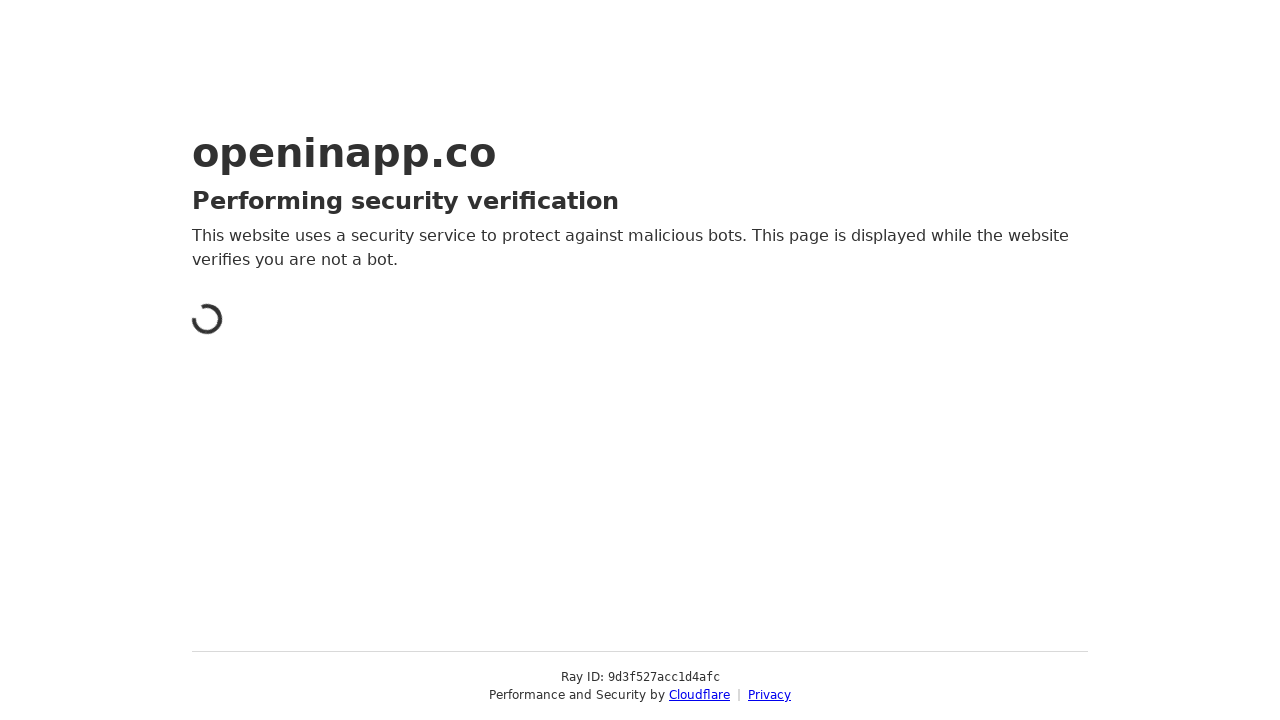

Page loaded with networkidle state for https://openinapp.co/e5hdx
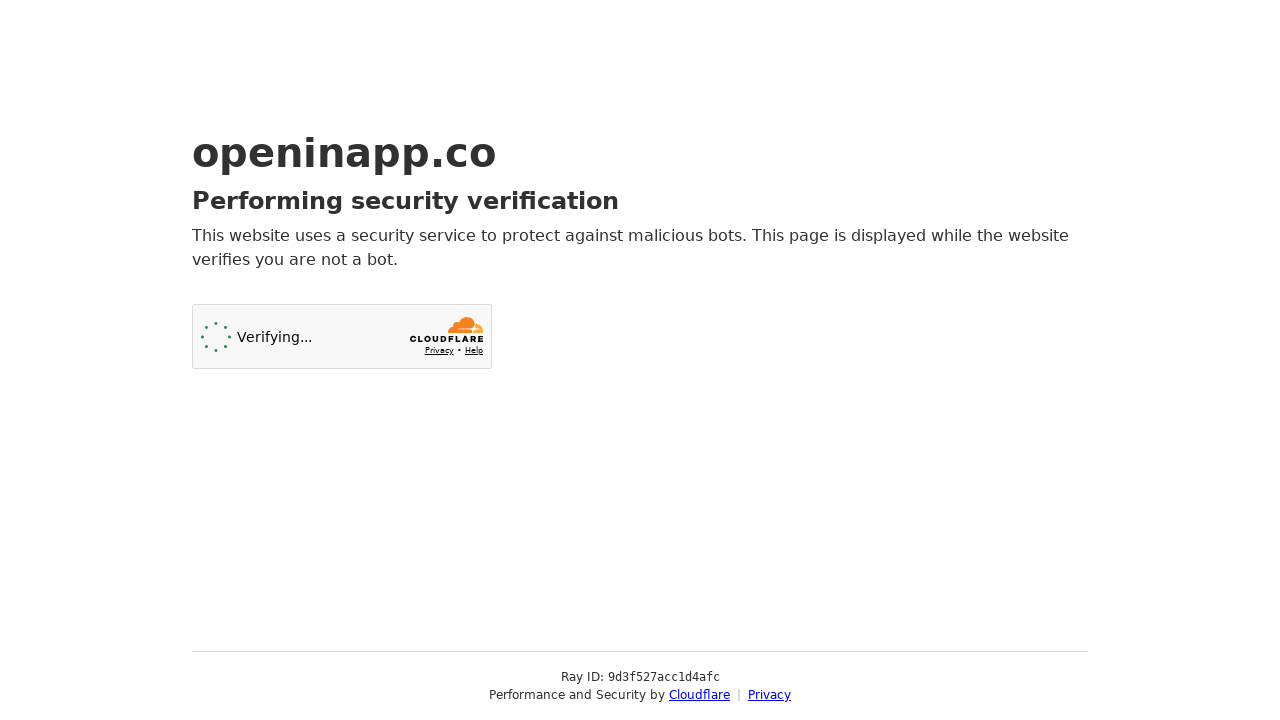

Retrieved page title: Just a moment...
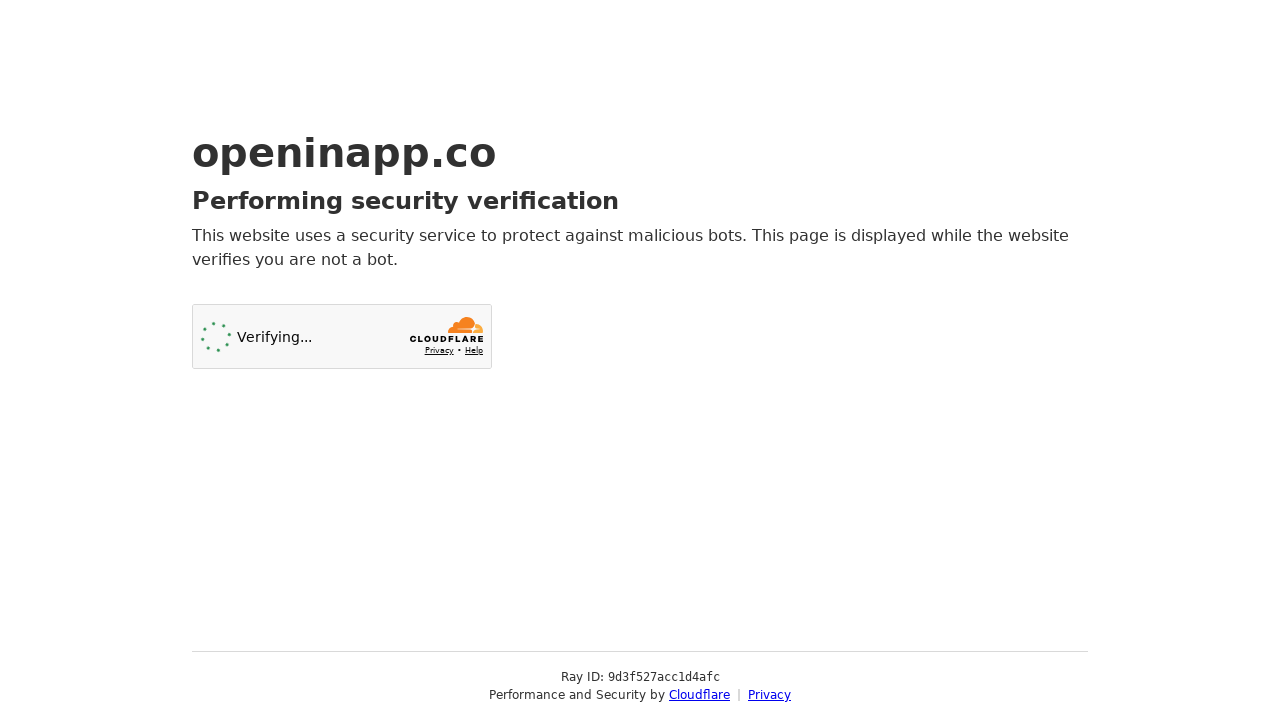

Navigated to https://openinapp.co/m0fuf
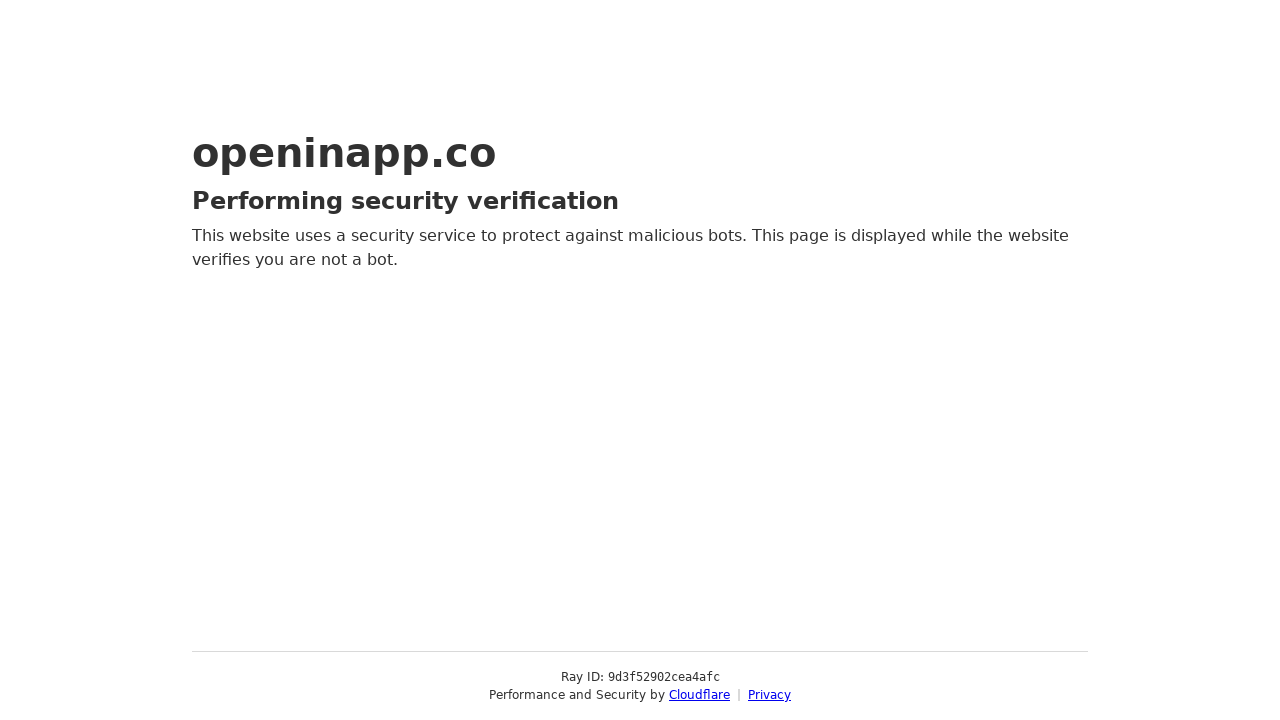

Page loaded with networkidle state for https://openinapp.co/m0fuf
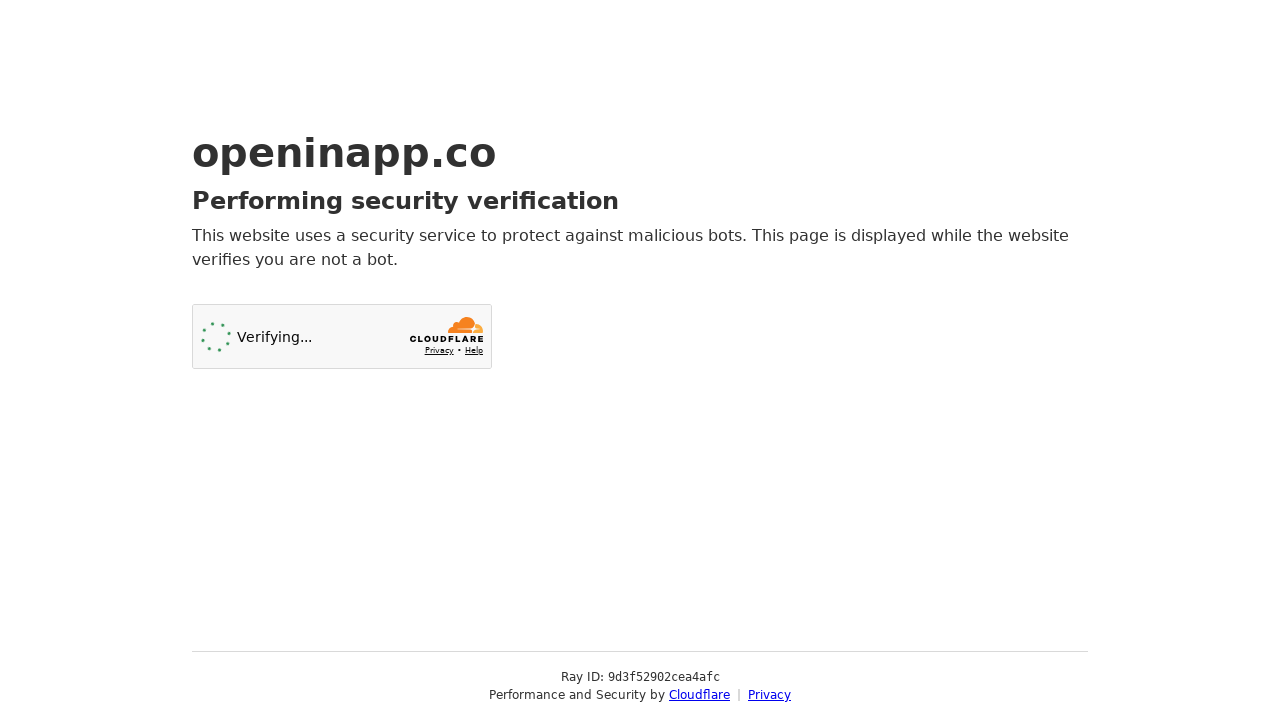

Retrieved page title: Just a moment...
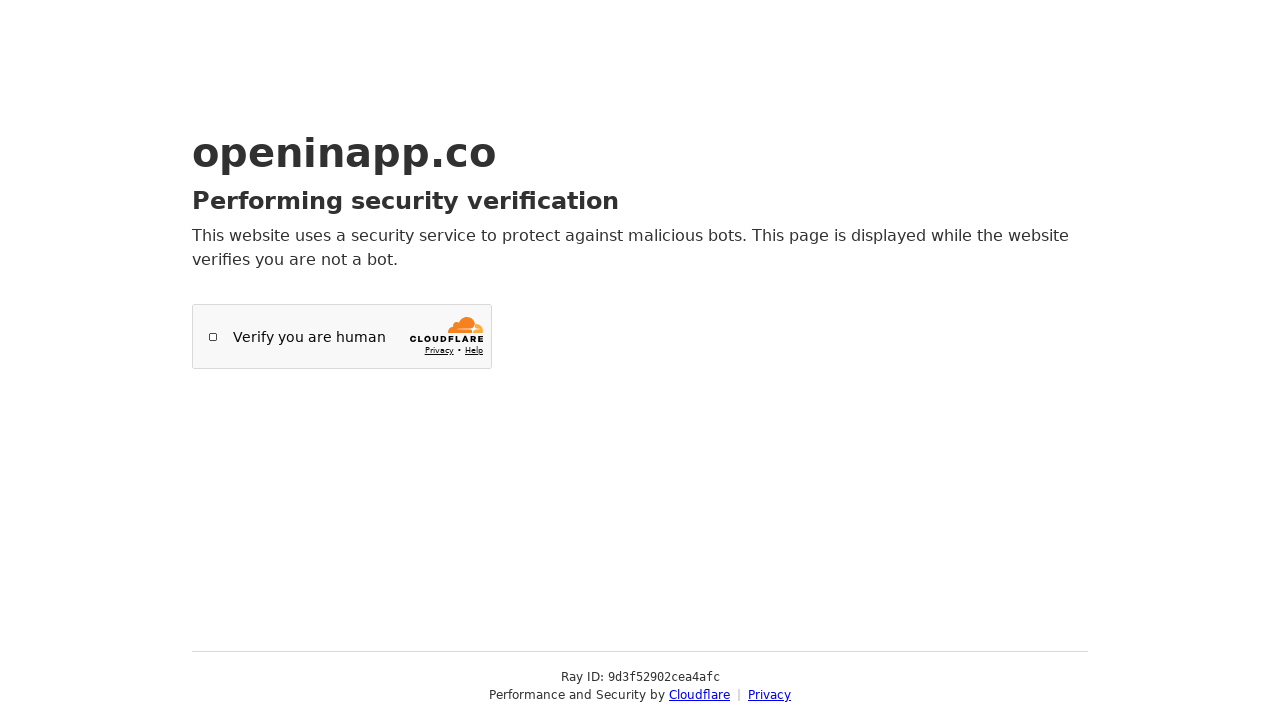

Navigated to https://openinapp.co/4hhsy
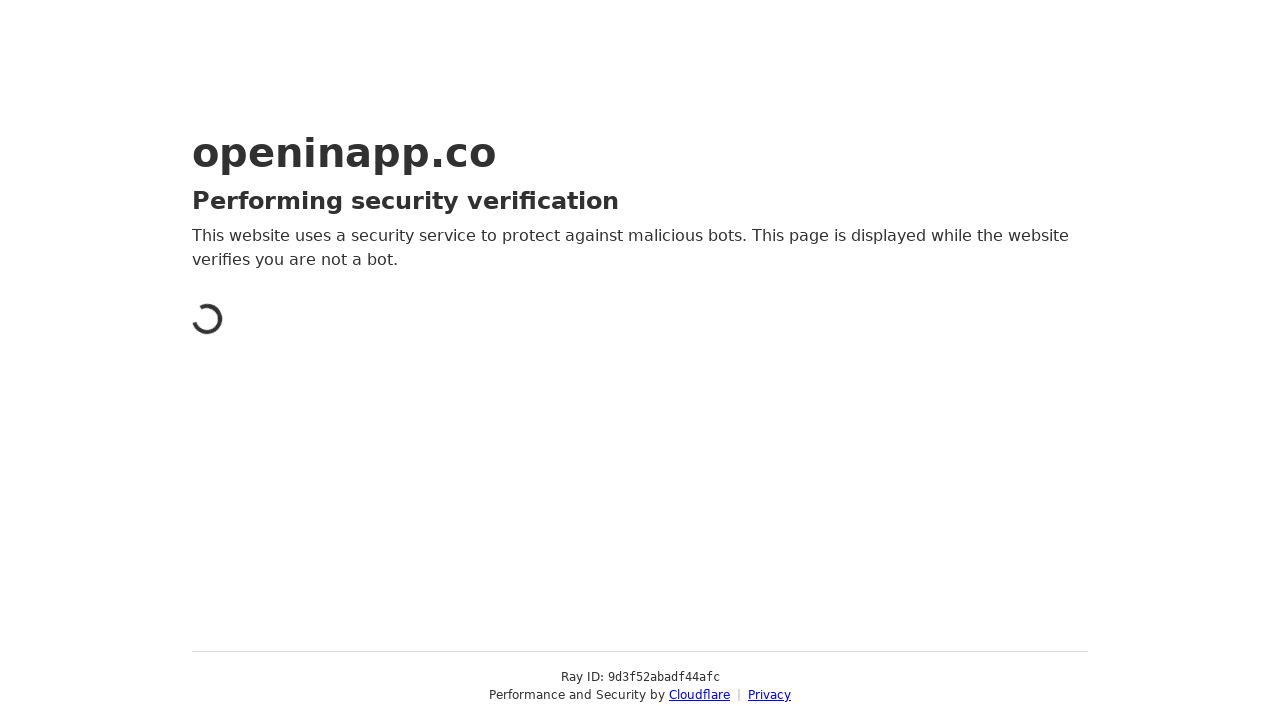

Page loaded with networkidle state for https://openinapp.co/4hhsy
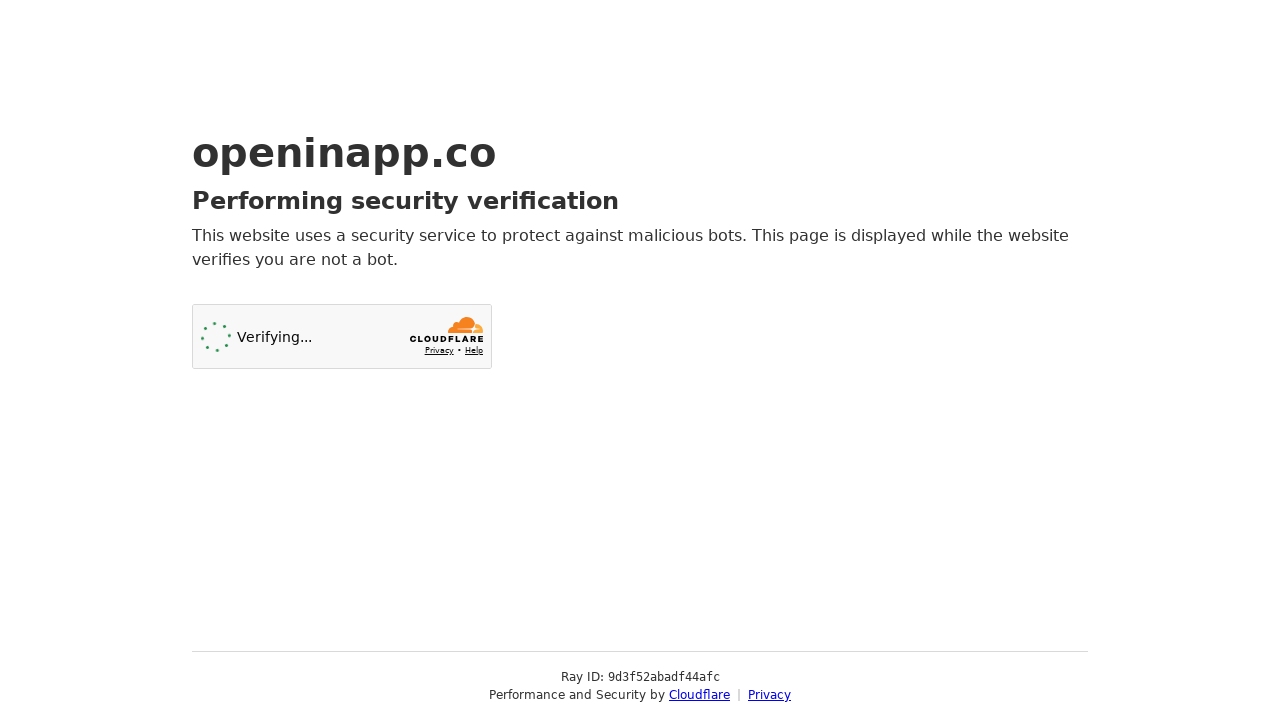

Retrieved page title: Just a moment...
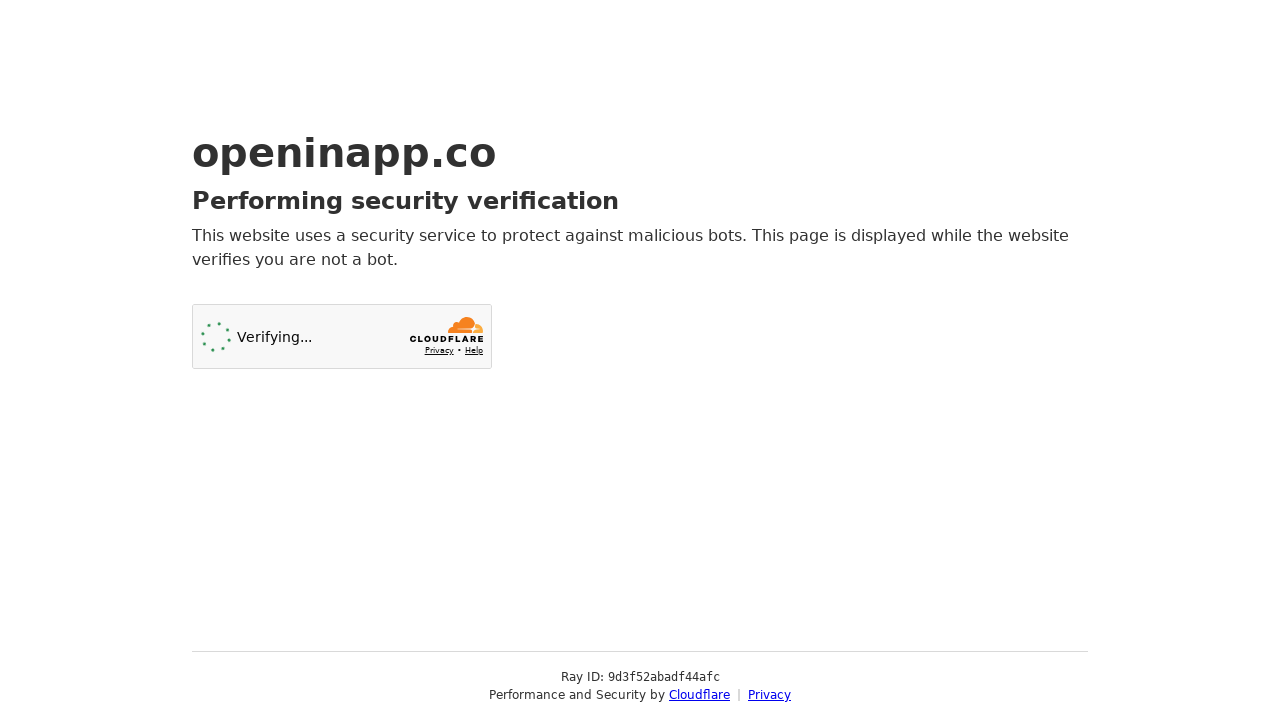

Navigated to https://openinapp.co/4cp37
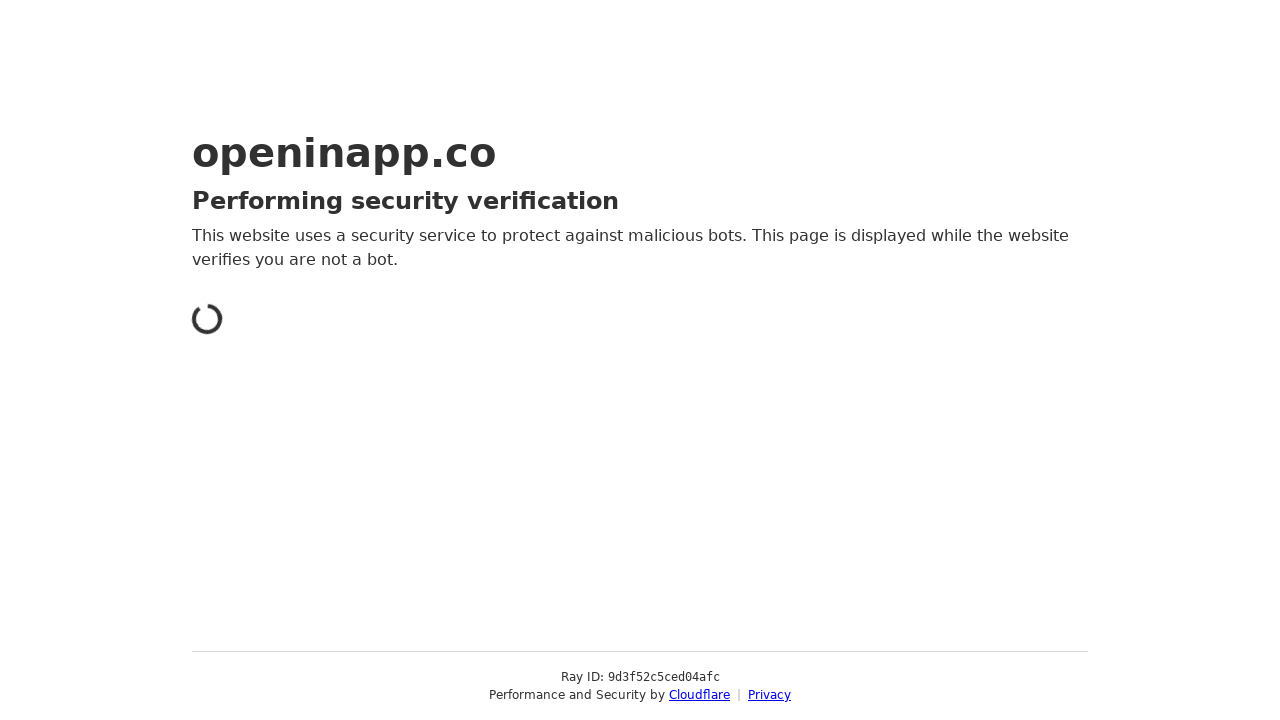

Page loaded with networkidle state for https://openinapp.co/4cp37
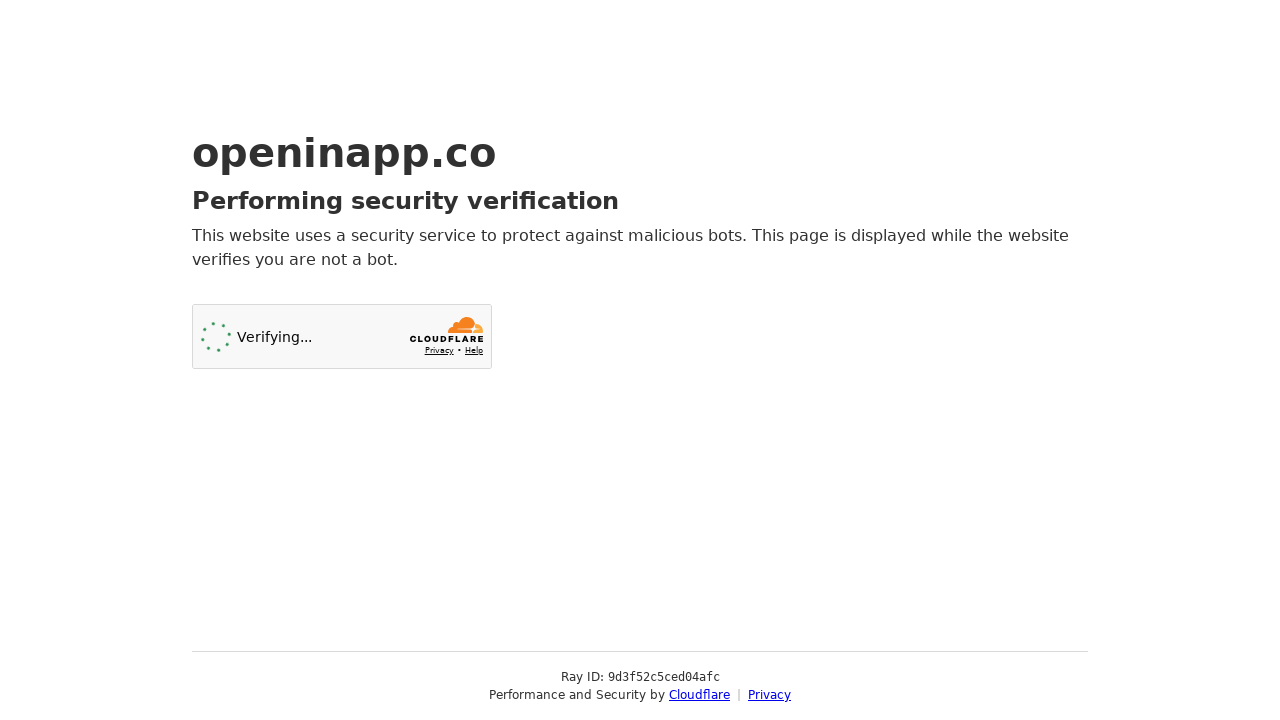

Retrieved page title: Just a moment...
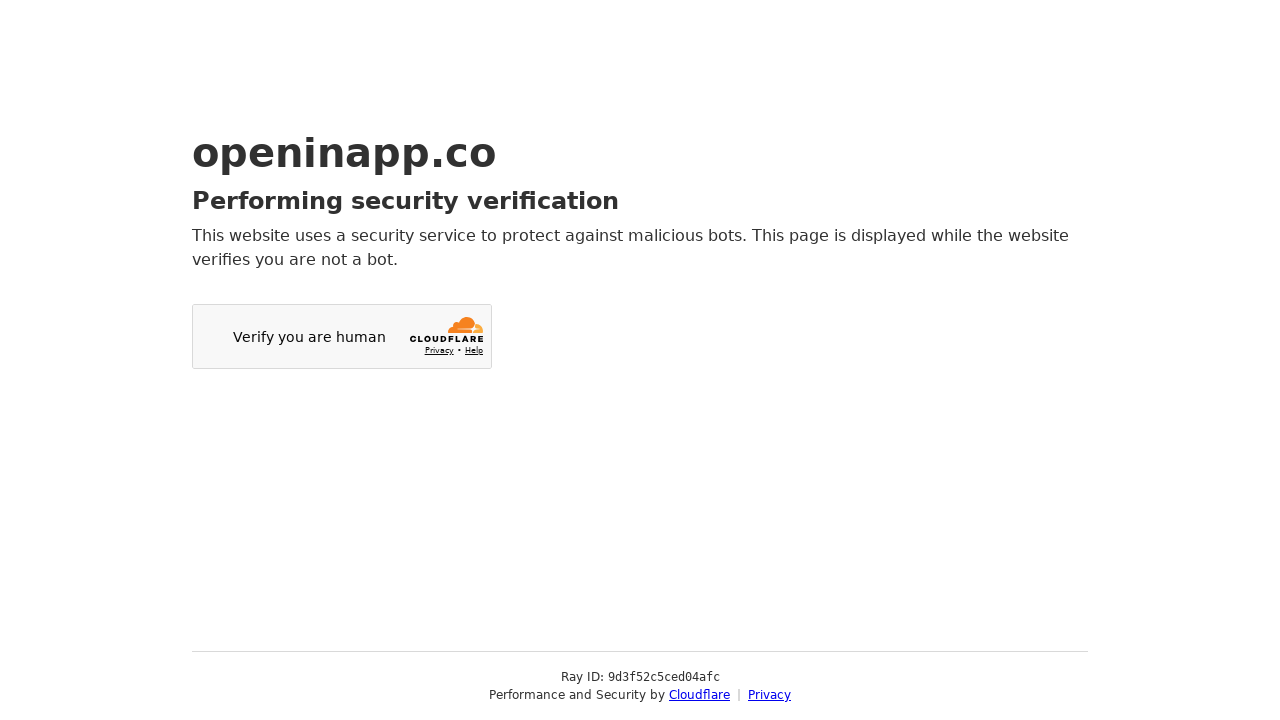

Navigated to https://oia.bio/SukhibhavaDeals
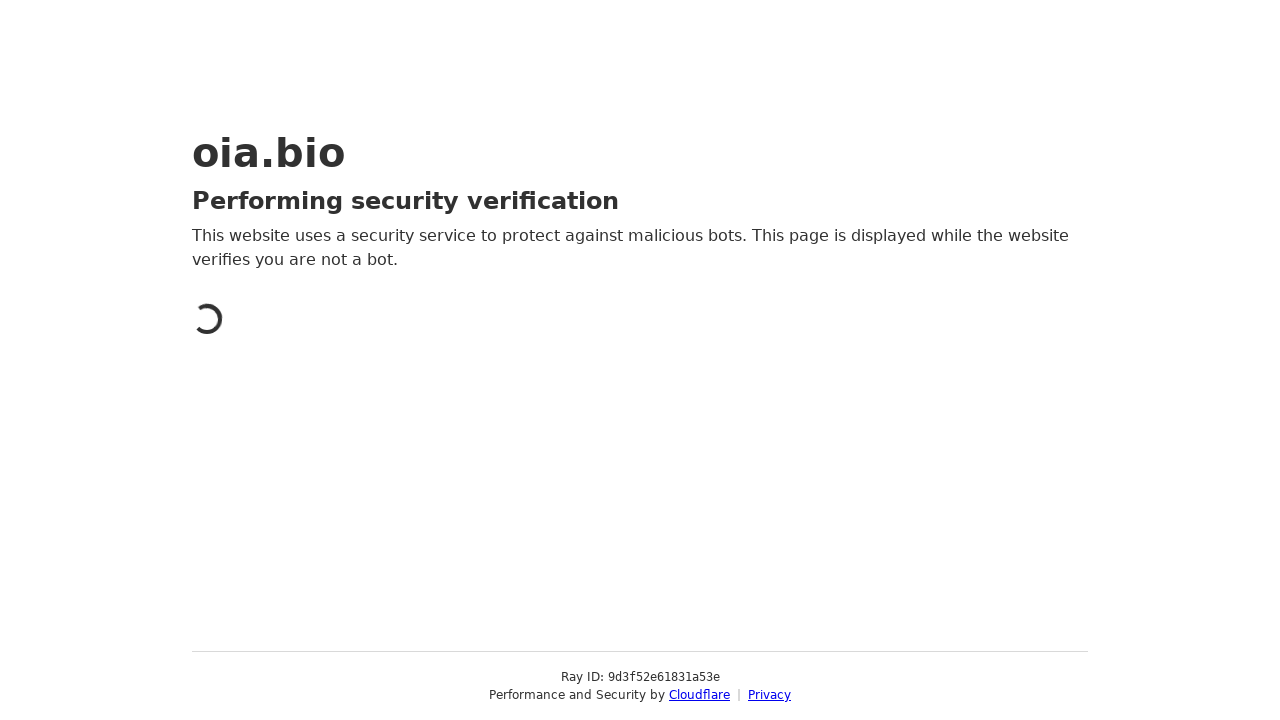

Page loaded with networkidle state for https://oia.bio/SukhibhavaDeals
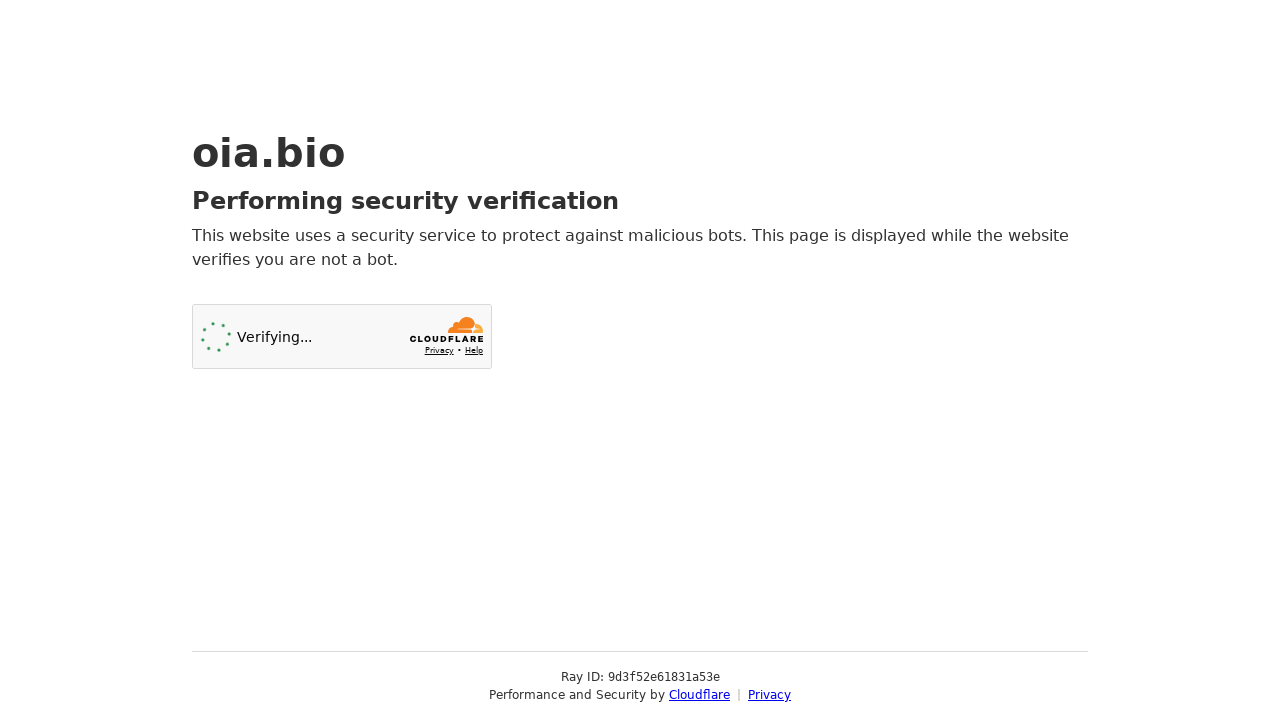

Retrieved page title: Just a moment...
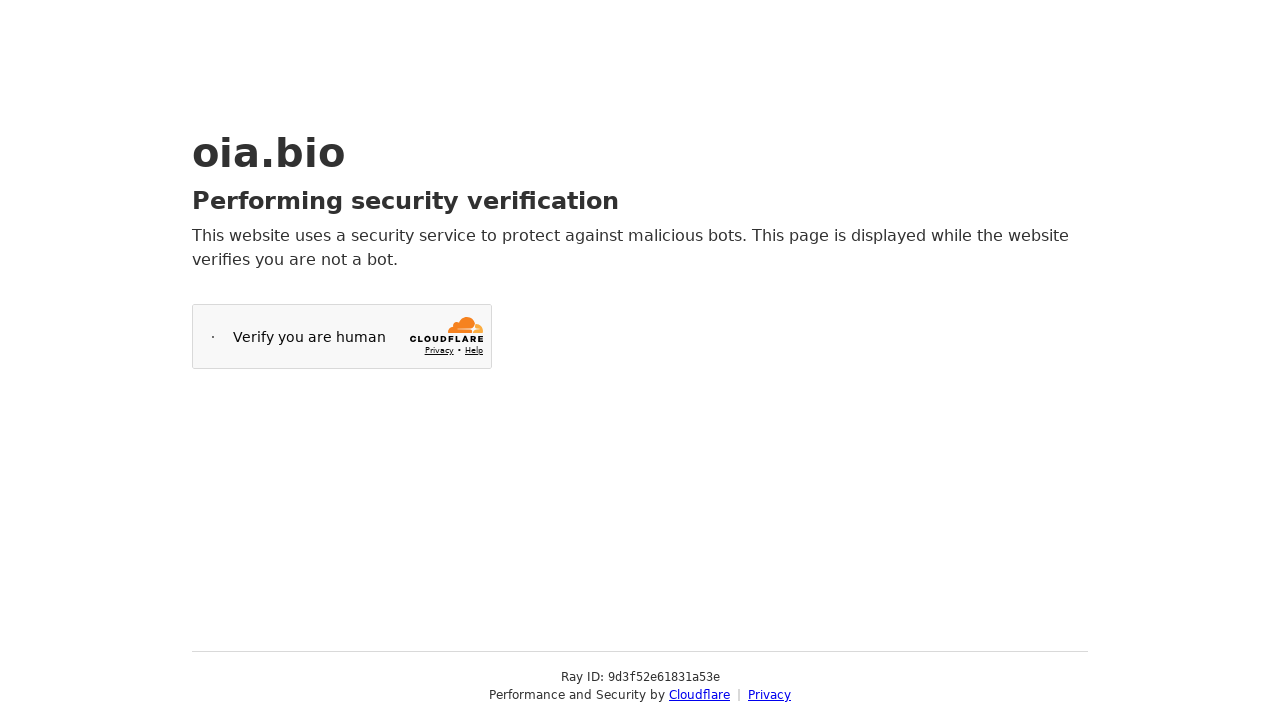

Navigated to https://openinapp.co/95zwl
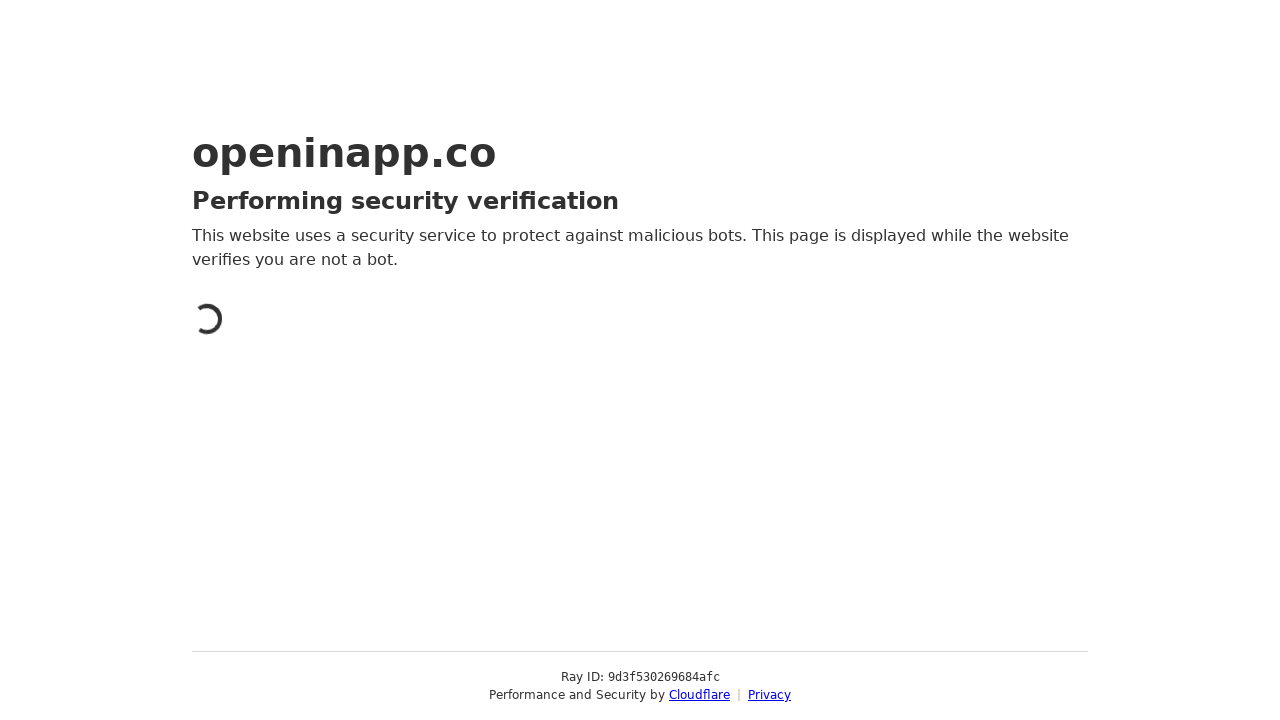

Page loaded with networkidle state for https://openinapp.co/95zwl
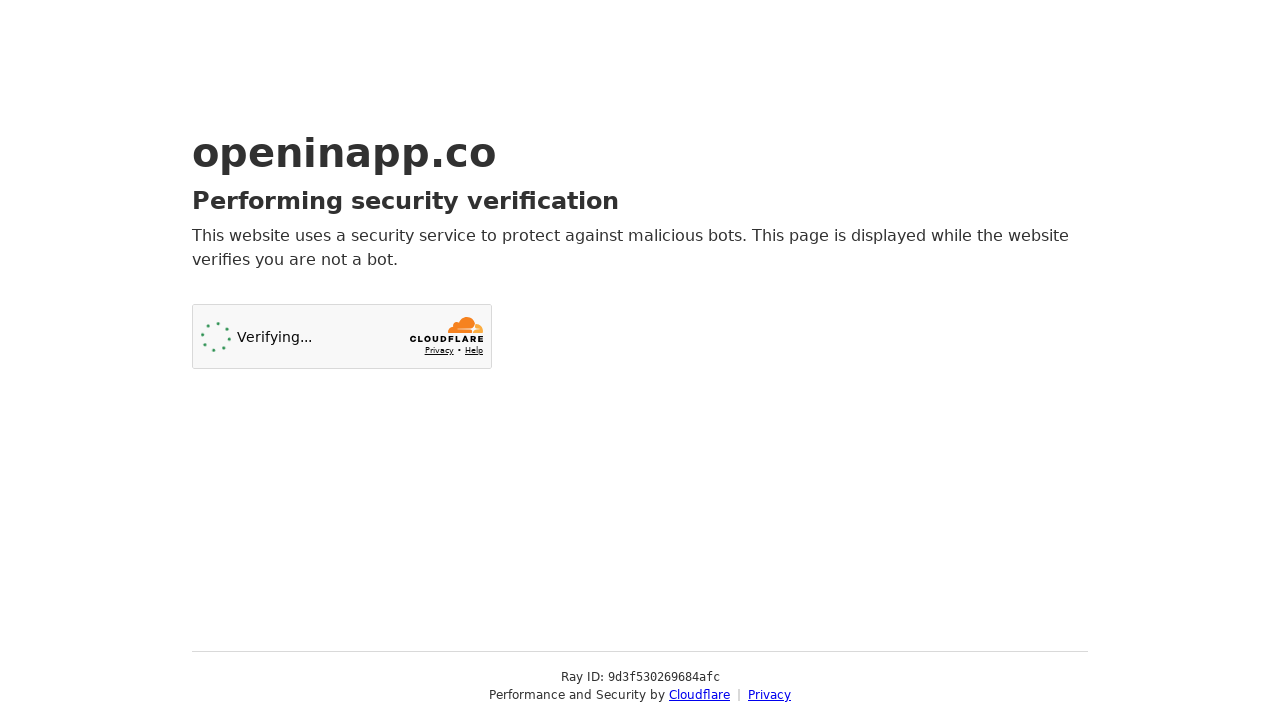

Retrieved page title: Just a moment...
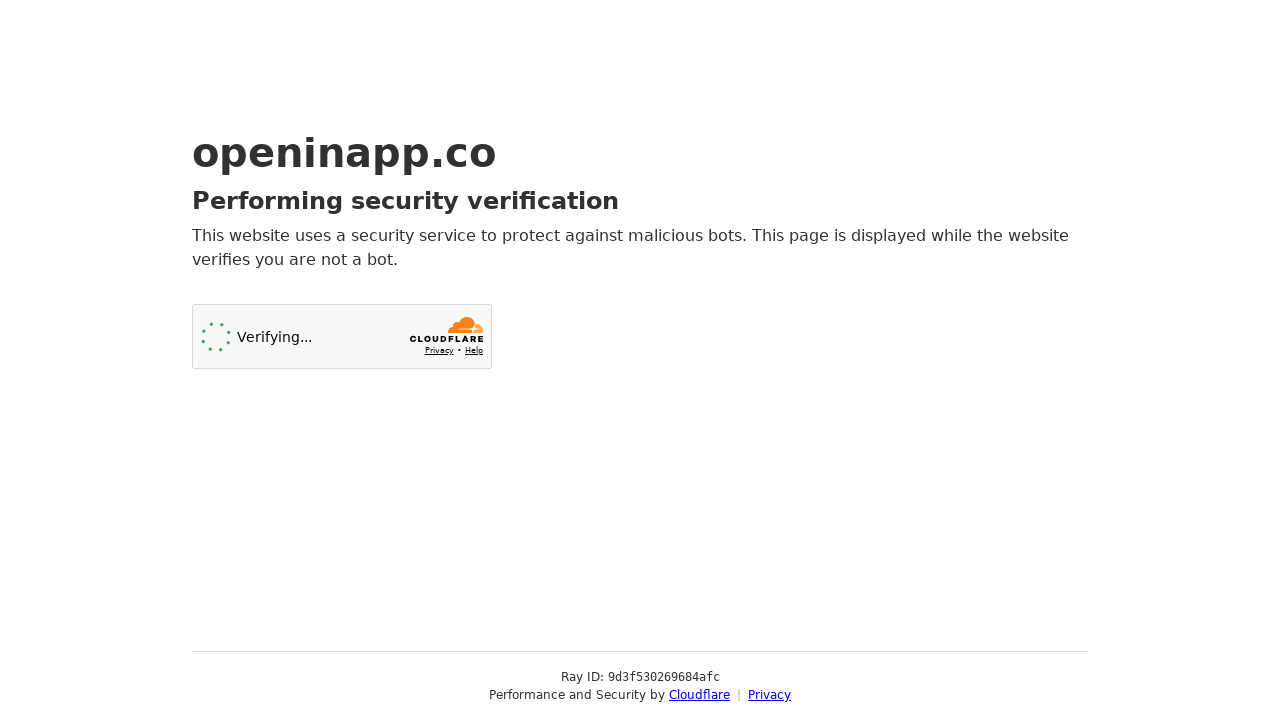

Navigated to https://openinapp.co/7cath
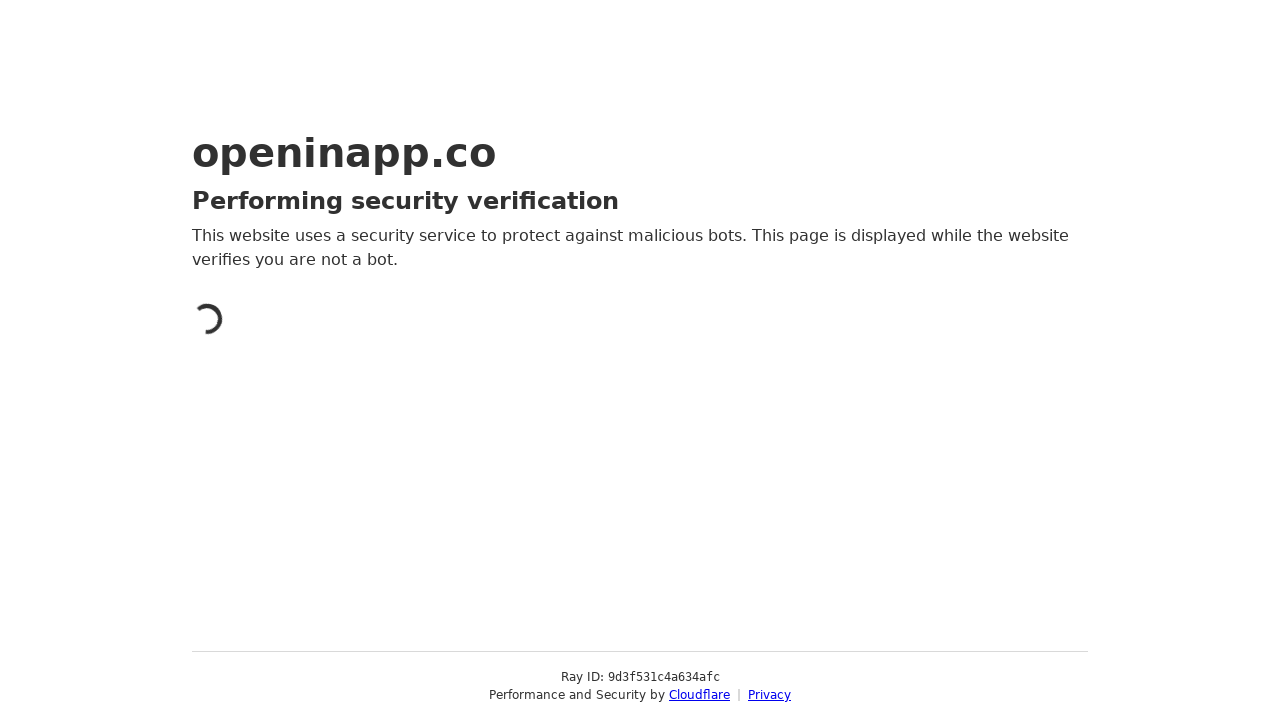

Page loaded with networkidle state for https://openinapp.co/7cath
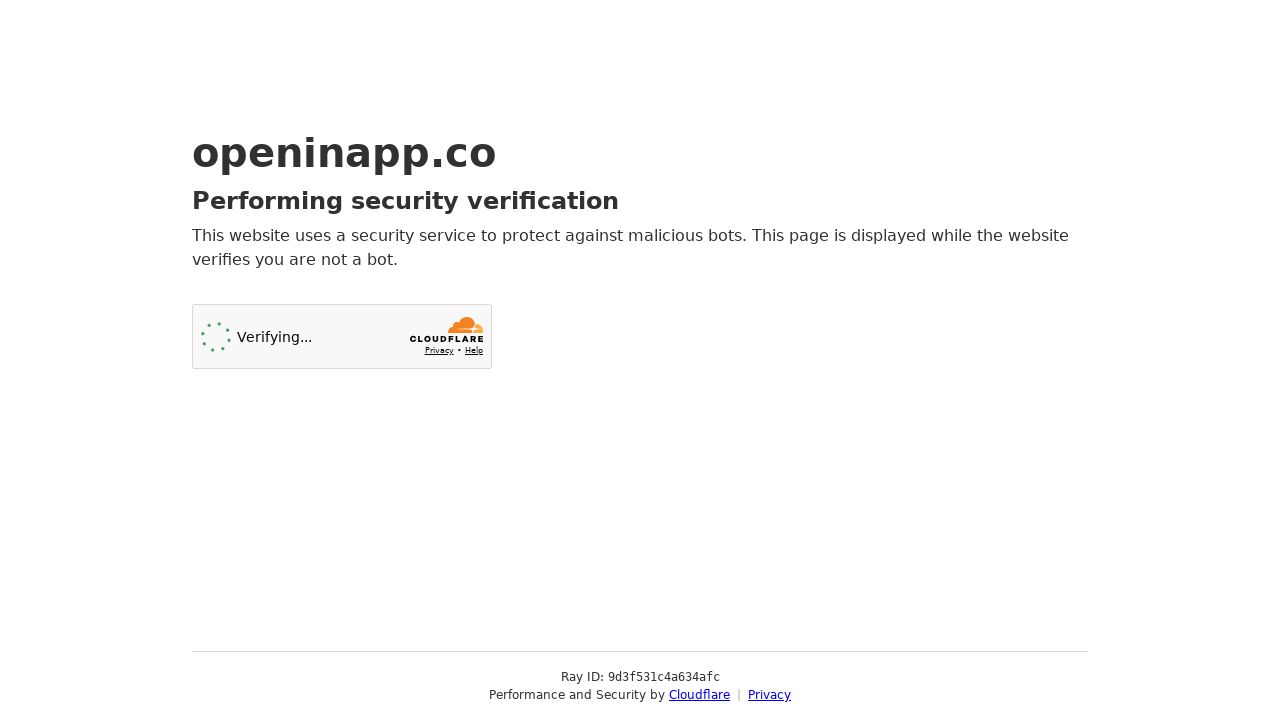

Retrieved page title: Just a moment...
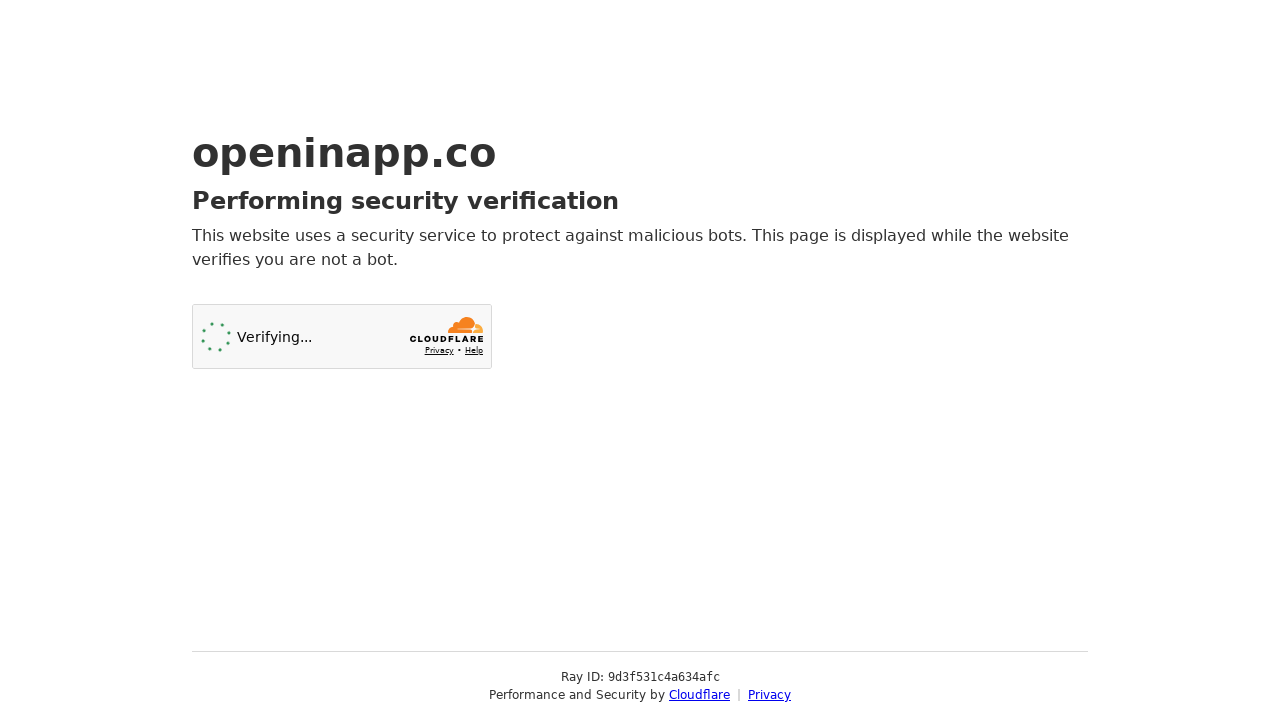

Navigated to https://openinapp.co/dyl6w
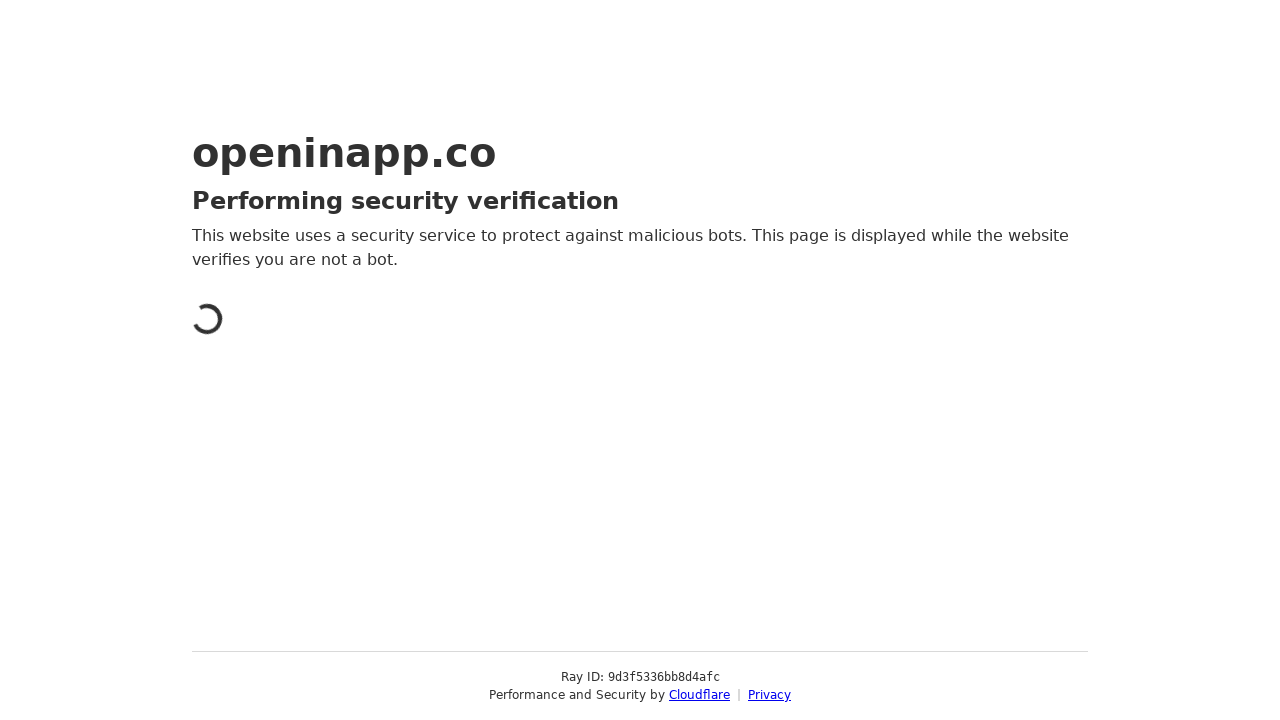

Page loaded with networkidle state for https://openinapp.co/dyl6w
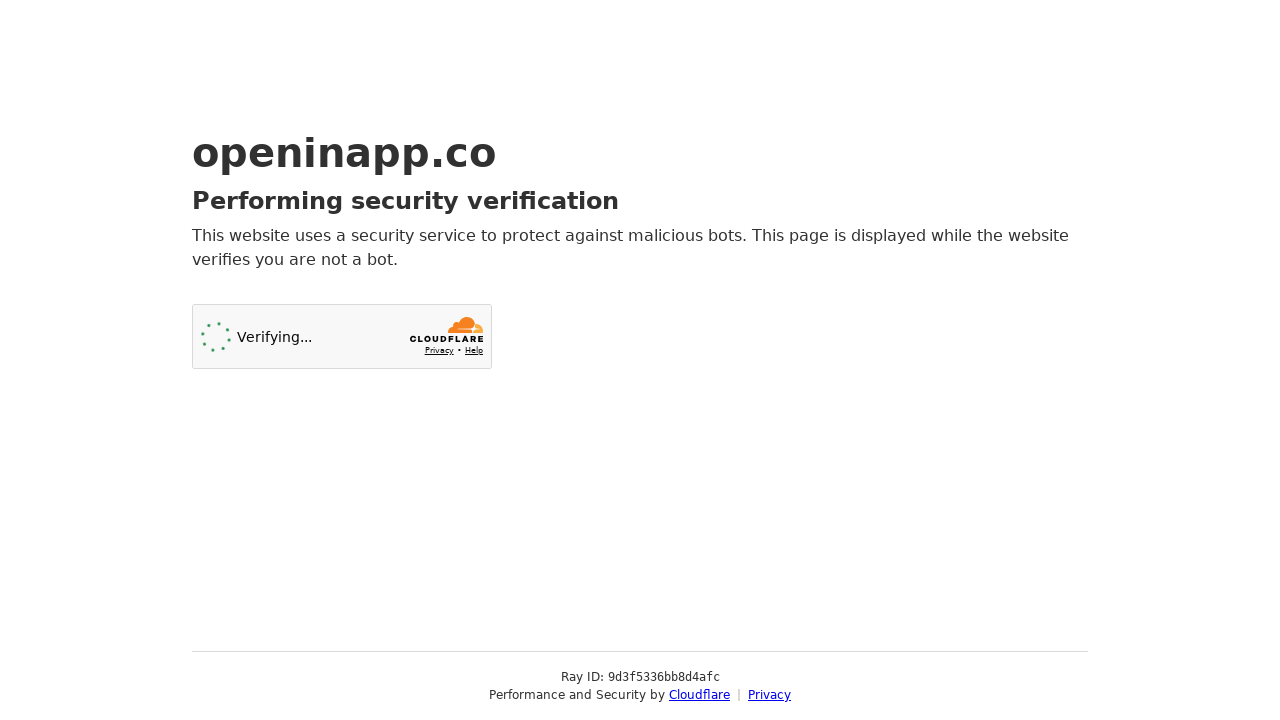

Retrieved page title: Just a moment...
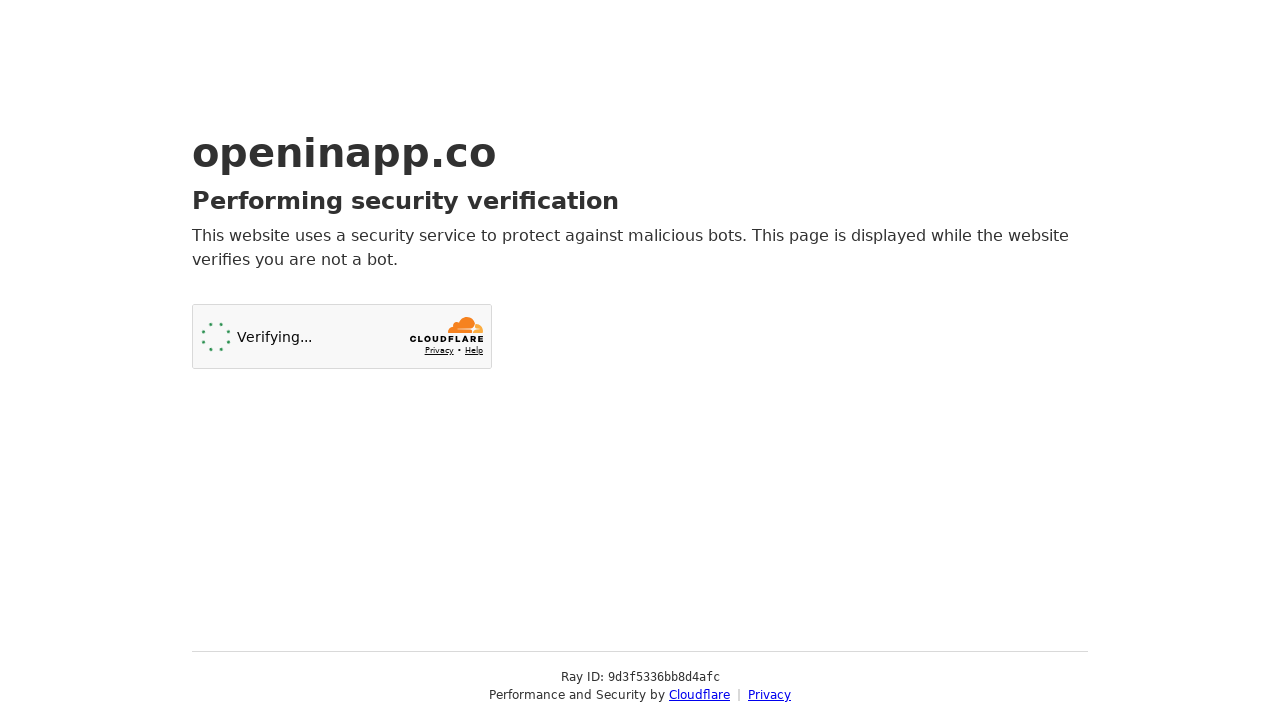

Navigated to https://openinapp.co/telegram/PremiumDeals
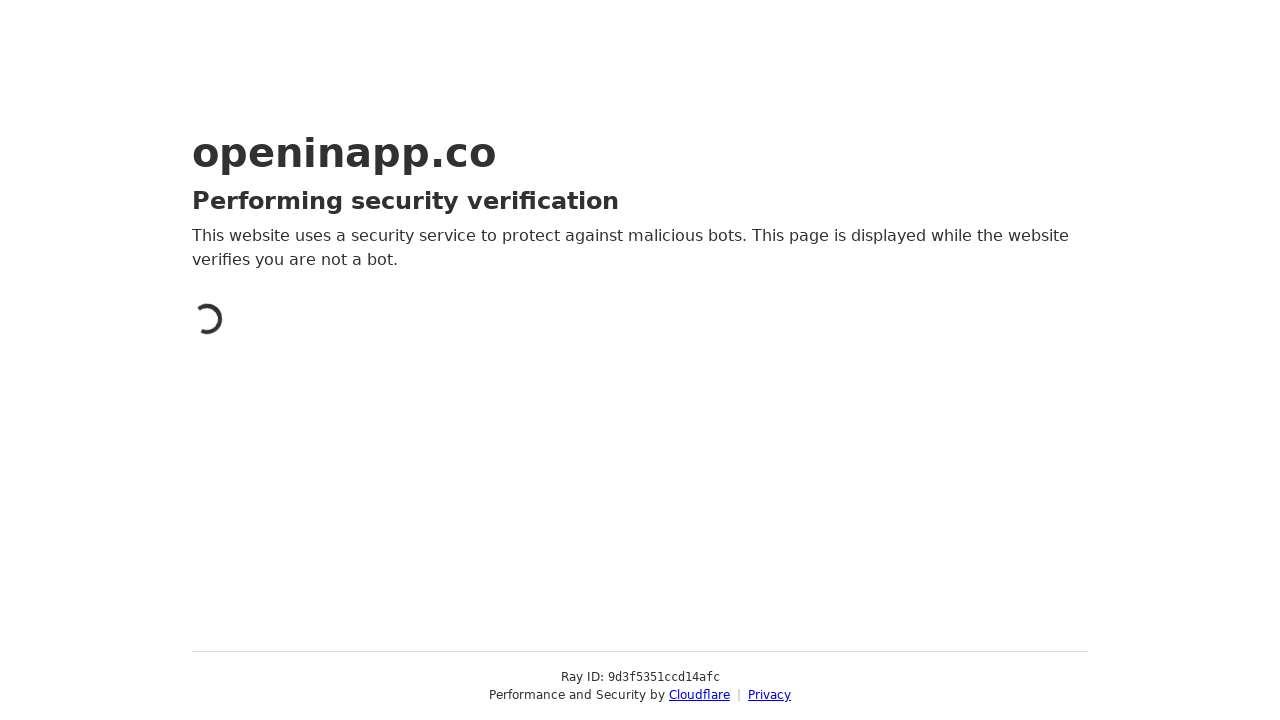

Page loaded with networkidle state for https://openinapp.co/telegram/PremiumDeals
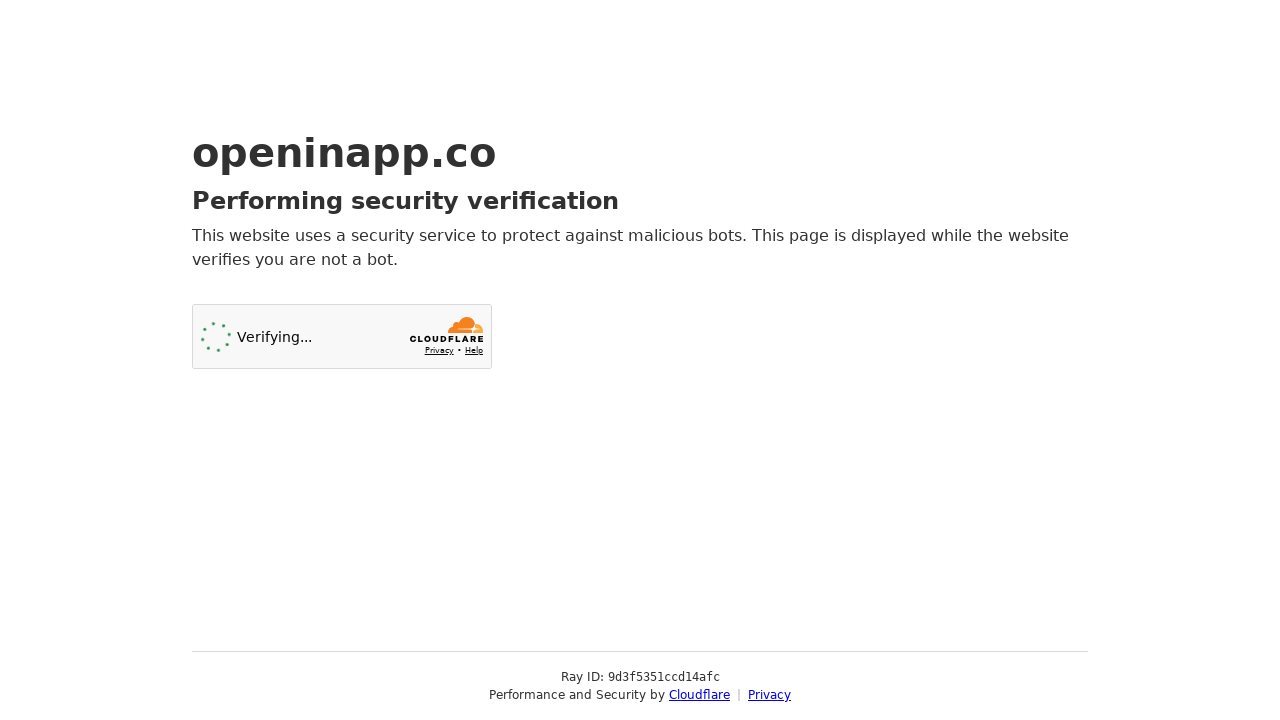

Retrieved page title: Just a moment...
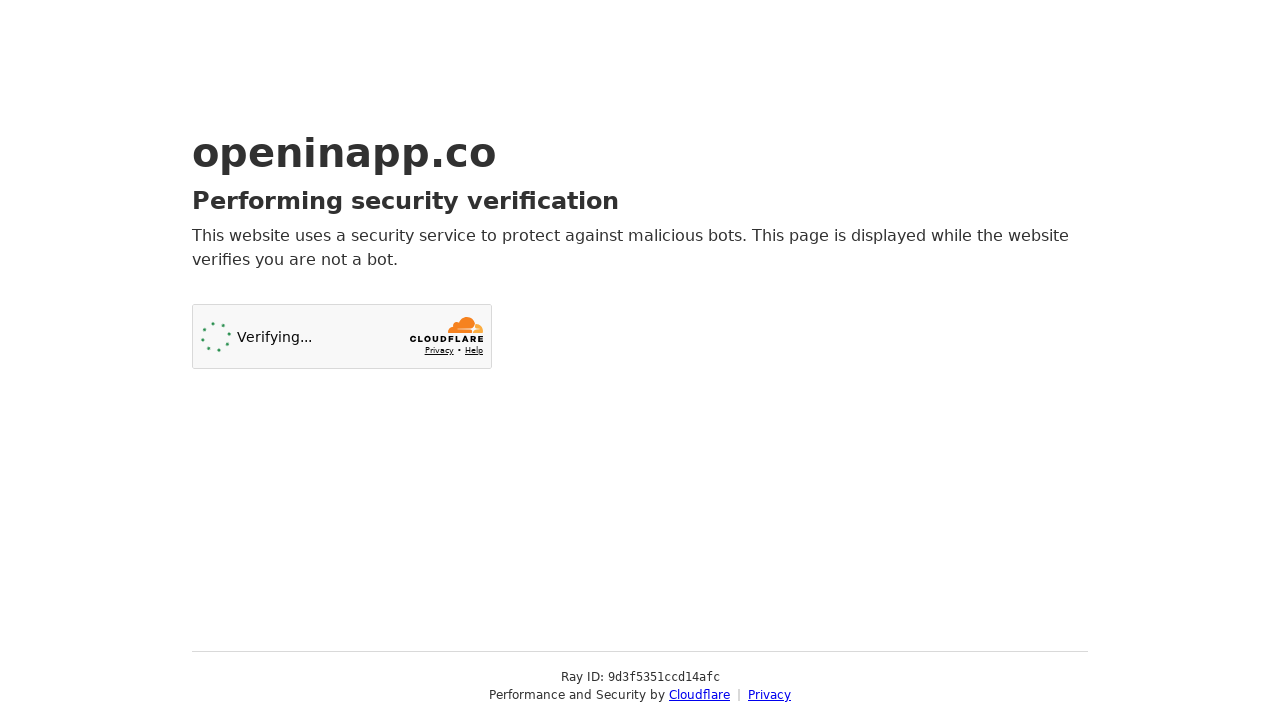

Navigated to https://rajshamani.openinapp.co/FO-85
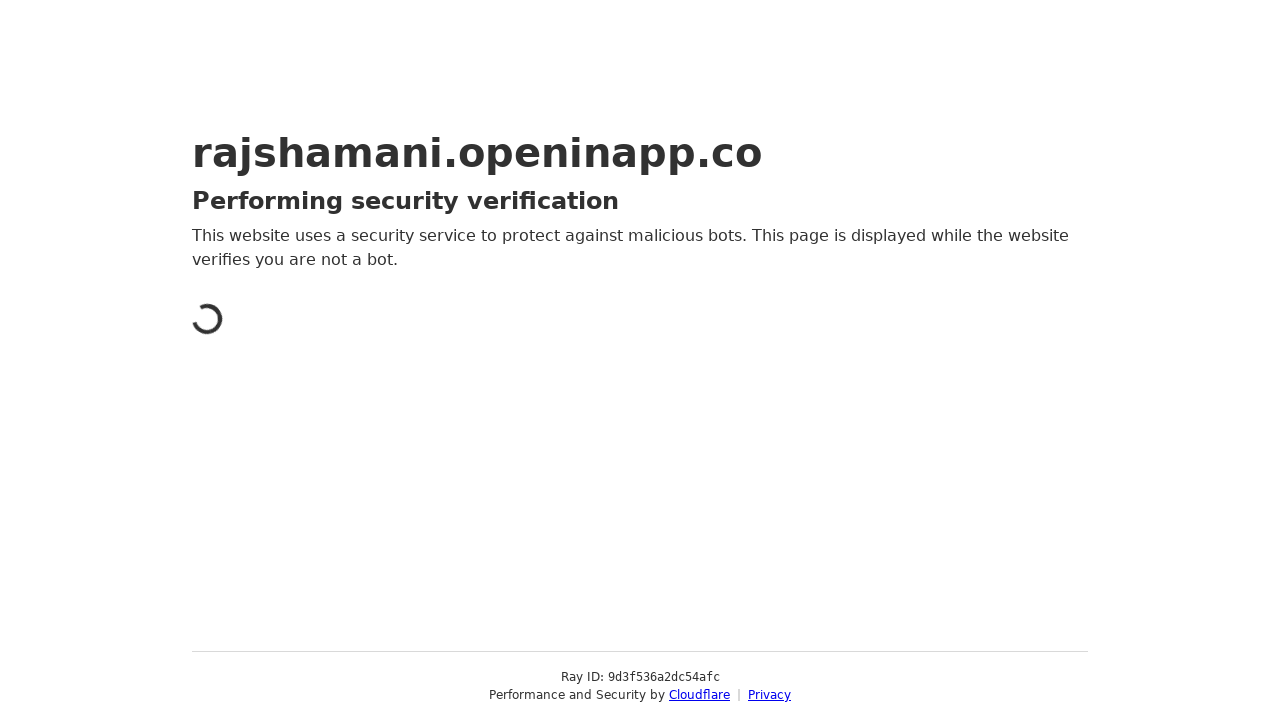

Page loaded with networkidle state for https://rajshamani.openinapp.co/FO-85
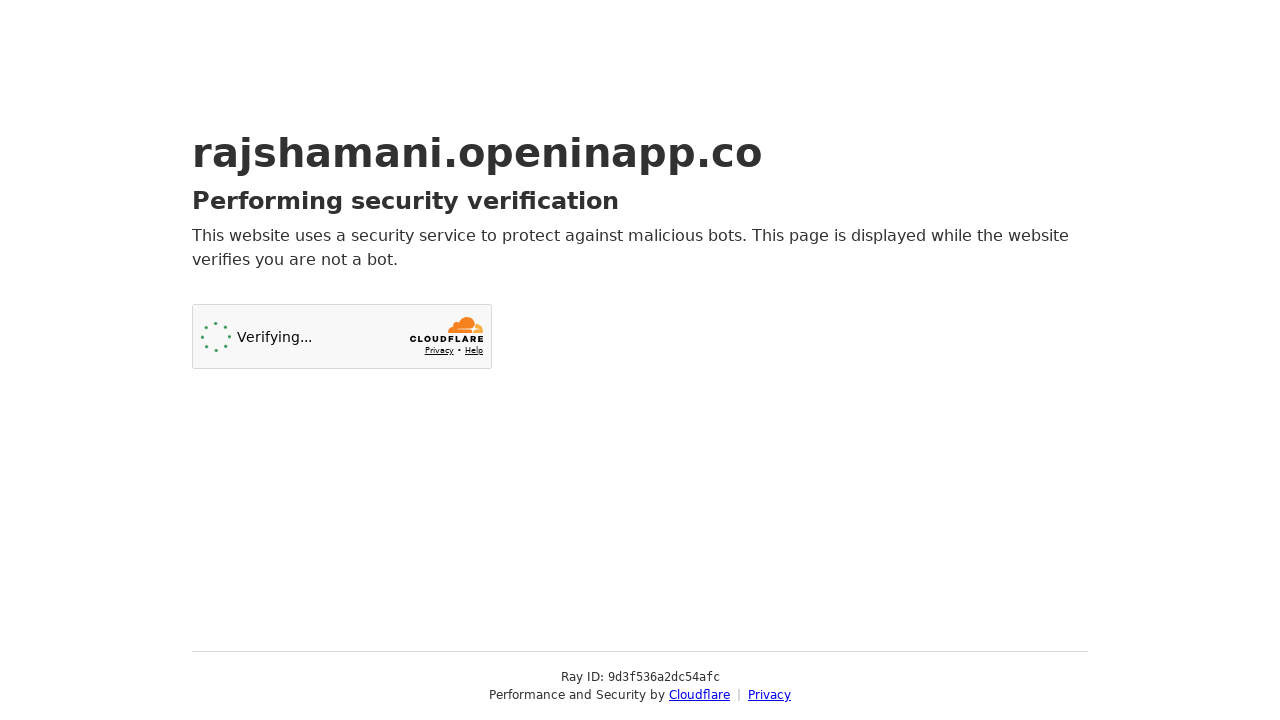

Retrieved page title: Just a moment...
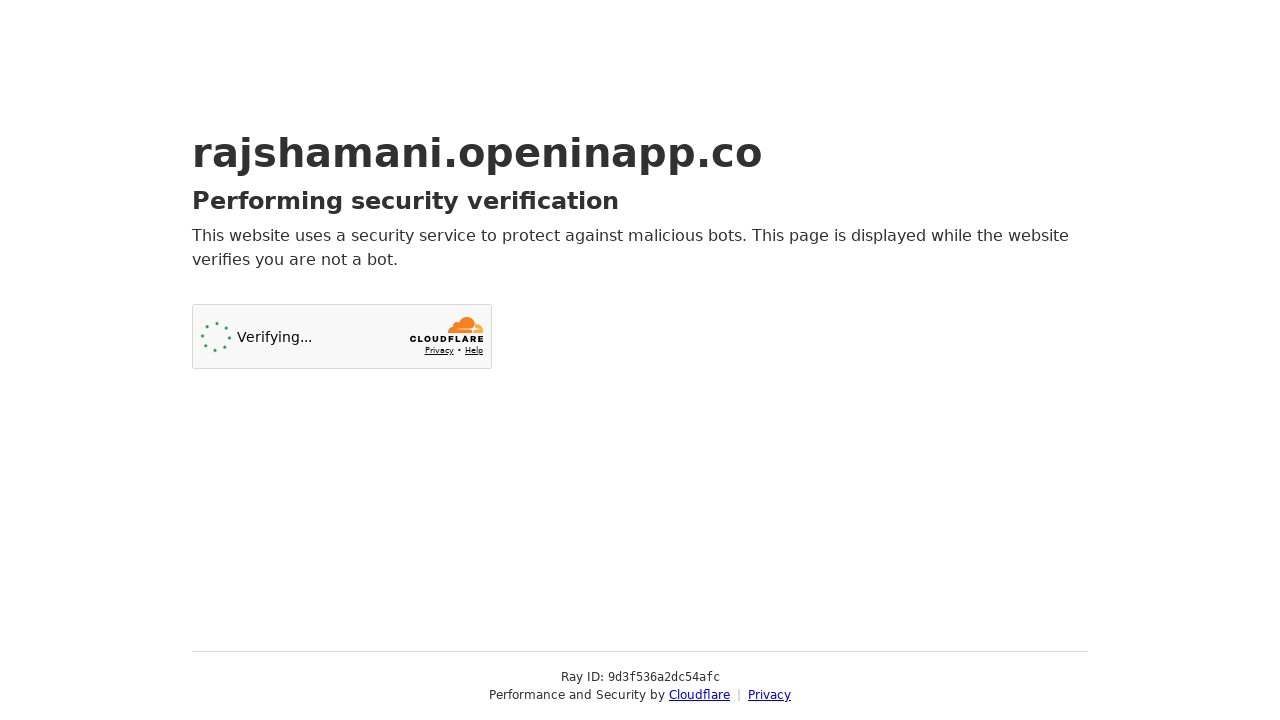

Navigated to https://openinapp.co/0eamck
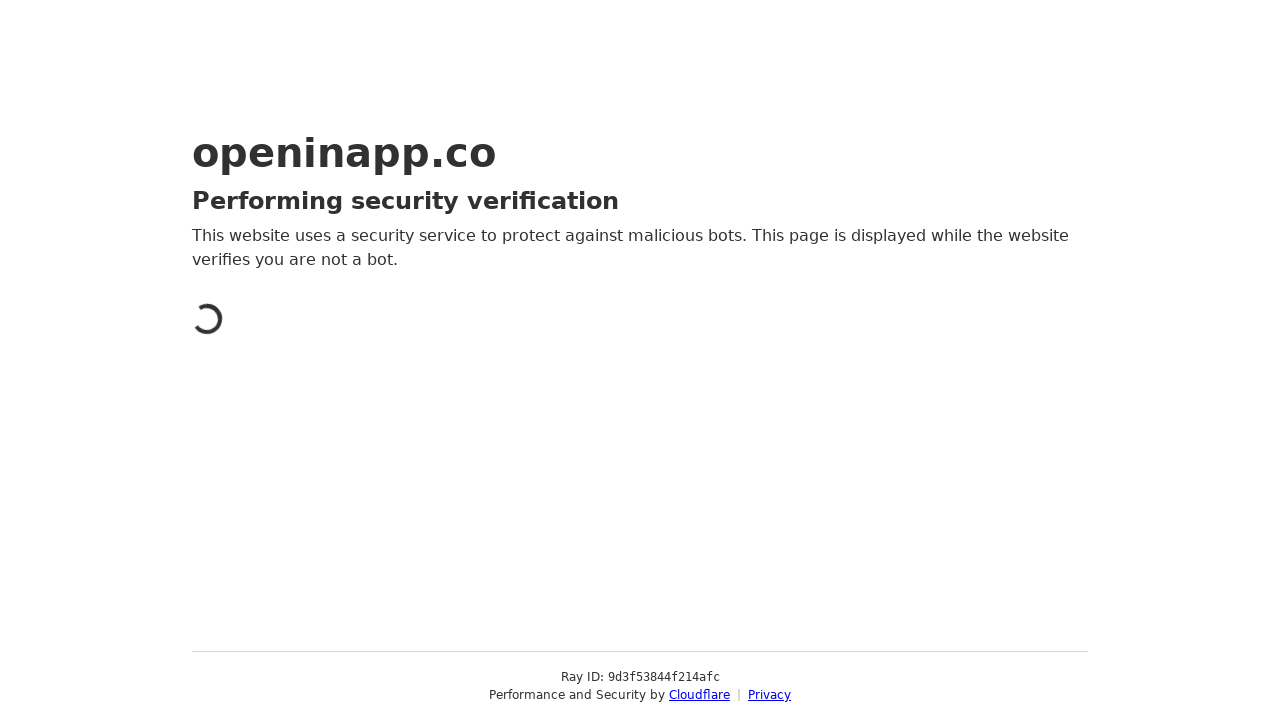

Page loaded with networkidle state for https://openinapp.co/0eamck
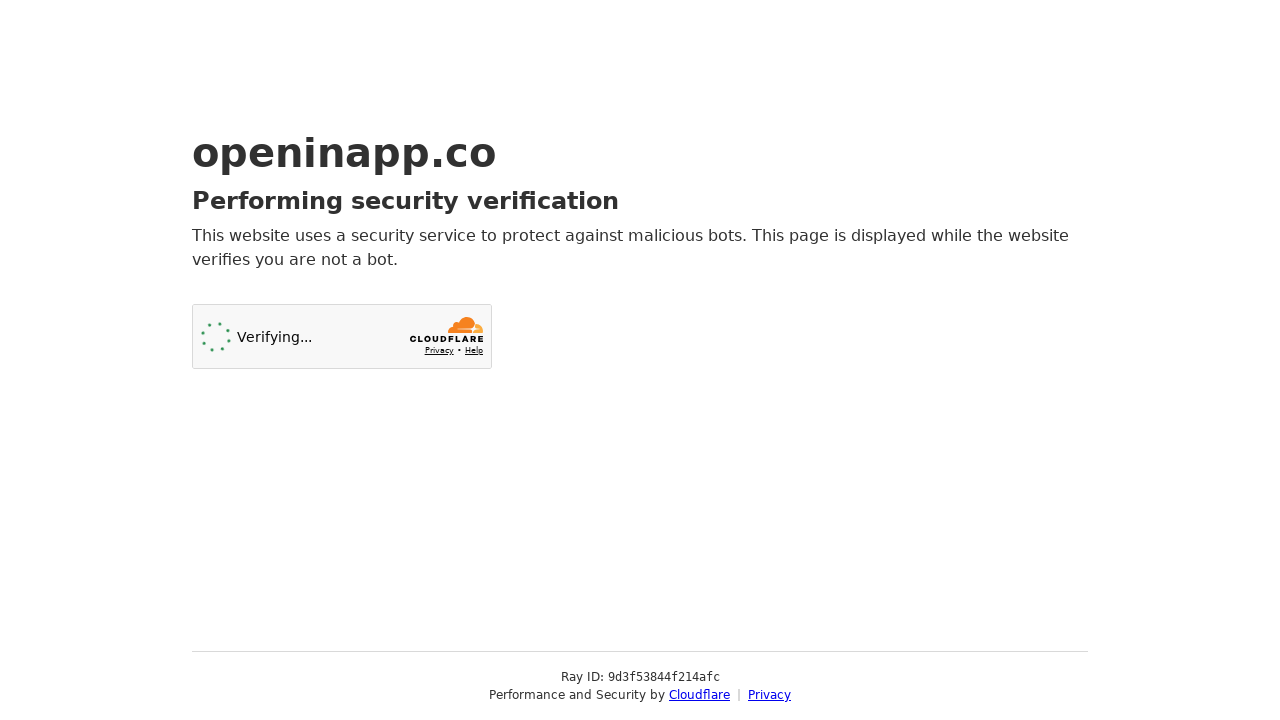

Retrieved page title: Just a moment...
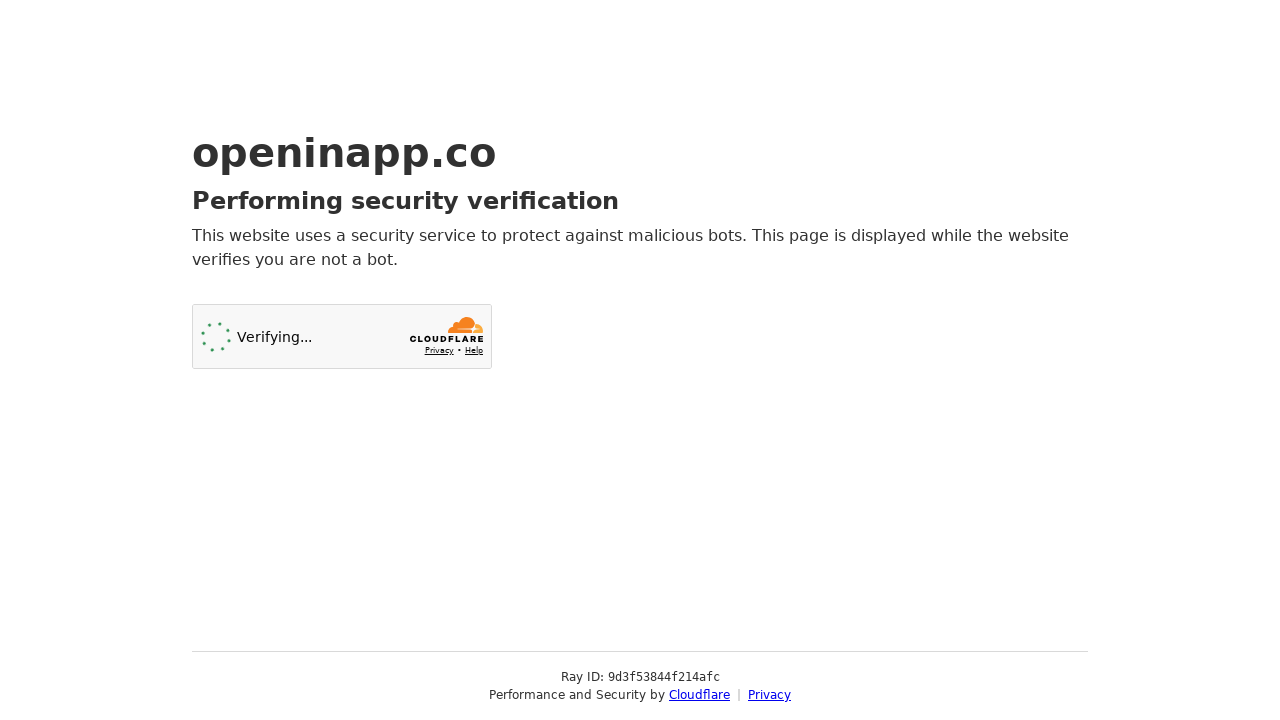

Navigated to https://openinapp.co/iheal
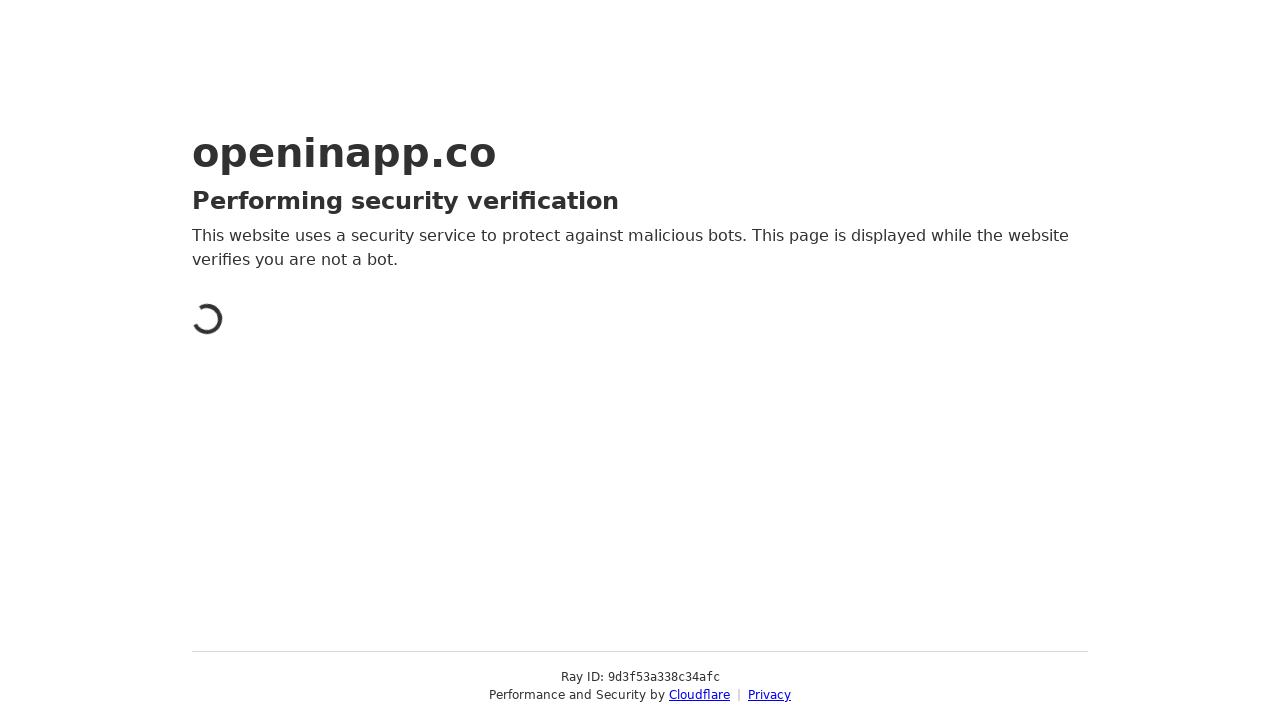

Page loaded with networkidle state for https://openinapp.co/iheal
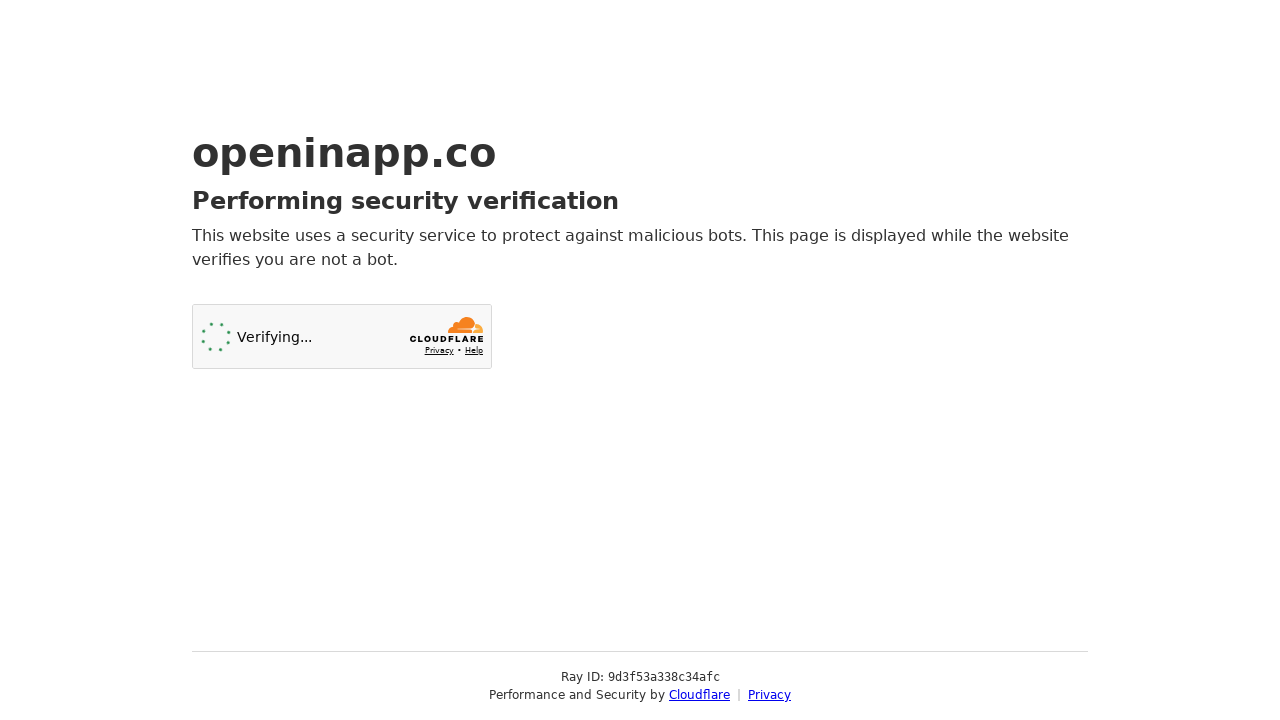

Retrieved page title: Just a moment...
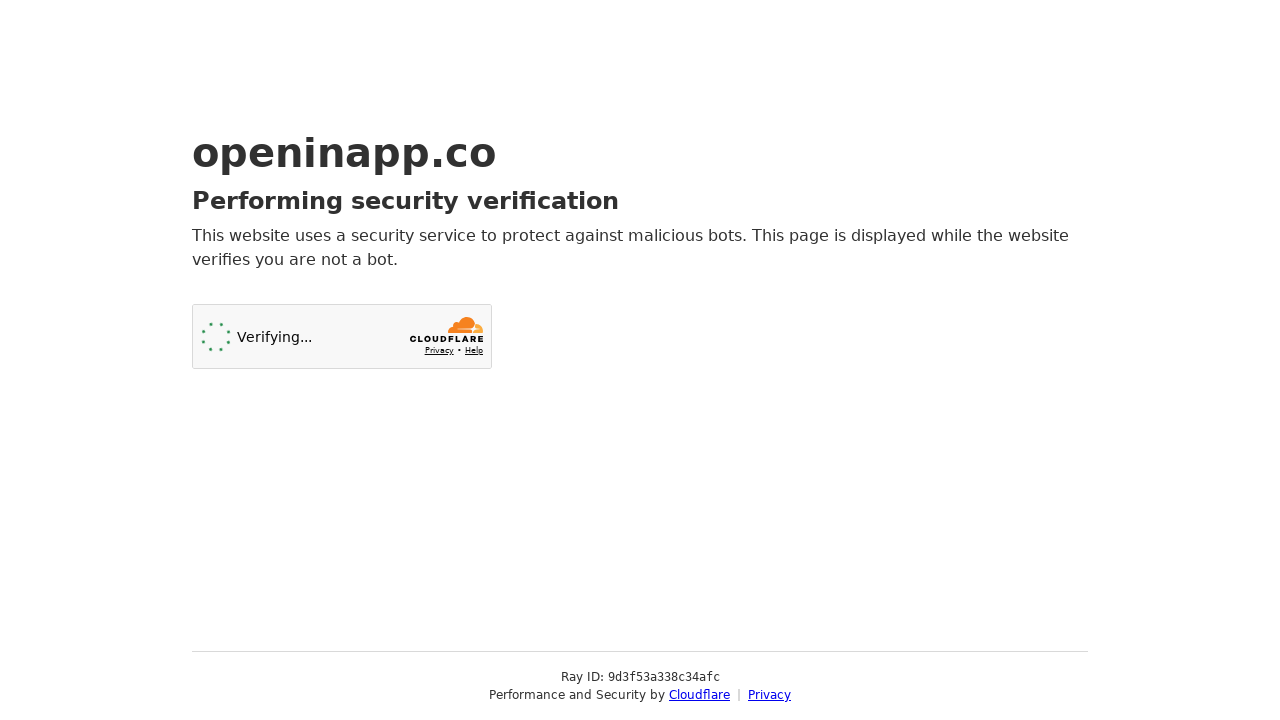

Navigated to https://openinapp.co/Adultinsaan
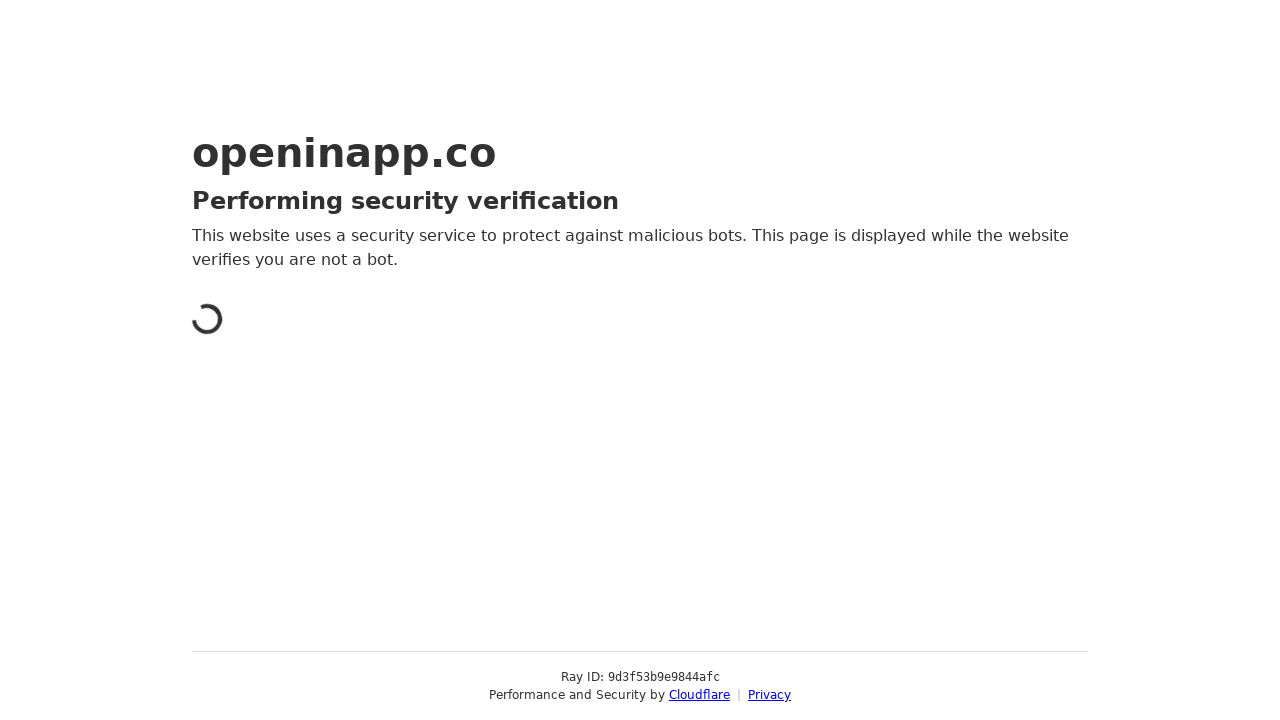

Page loaded with networkidle state for https://openinapp.co/Adultinsaan
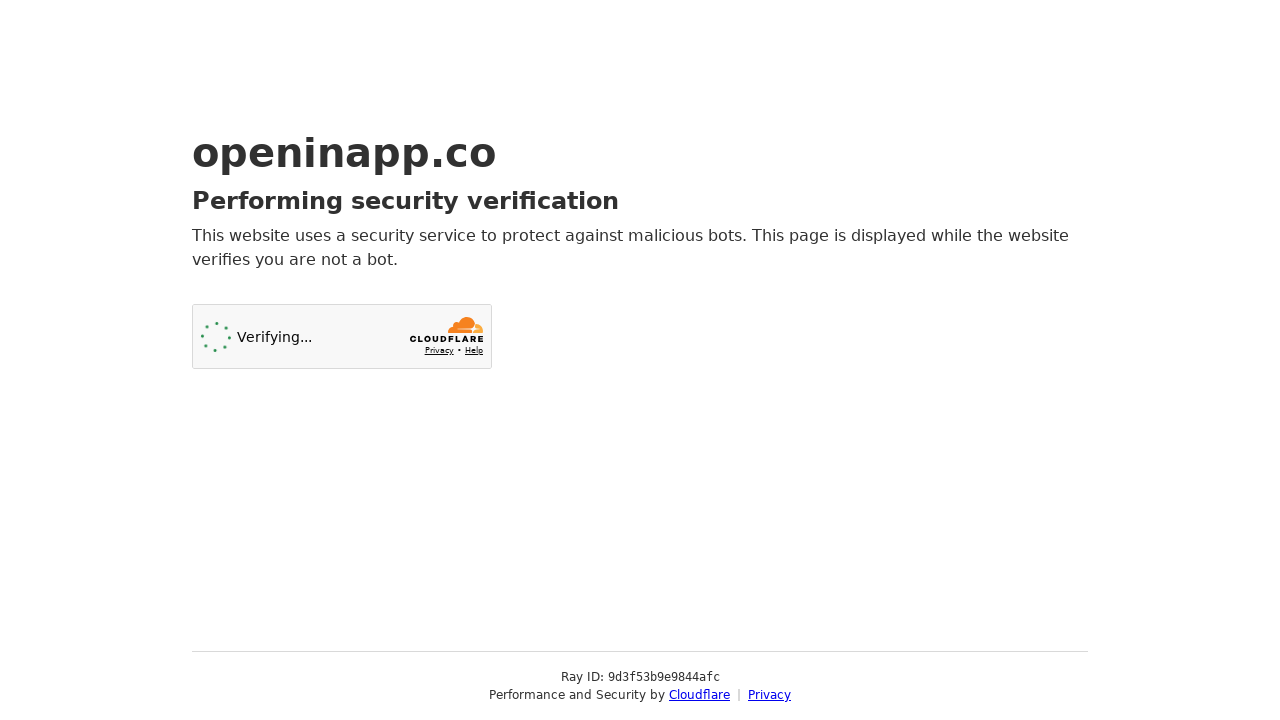

Retrieved page title: Just a moment...
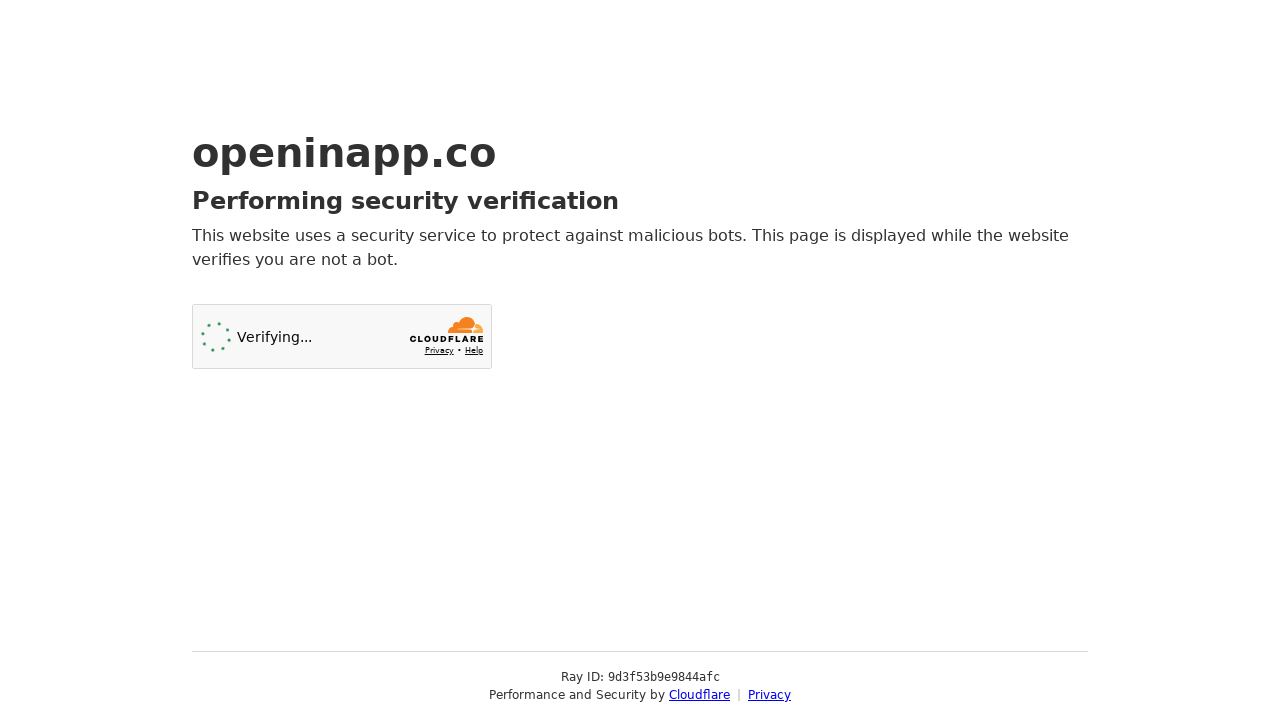

Navigated to https://openinapp.co/n7obz
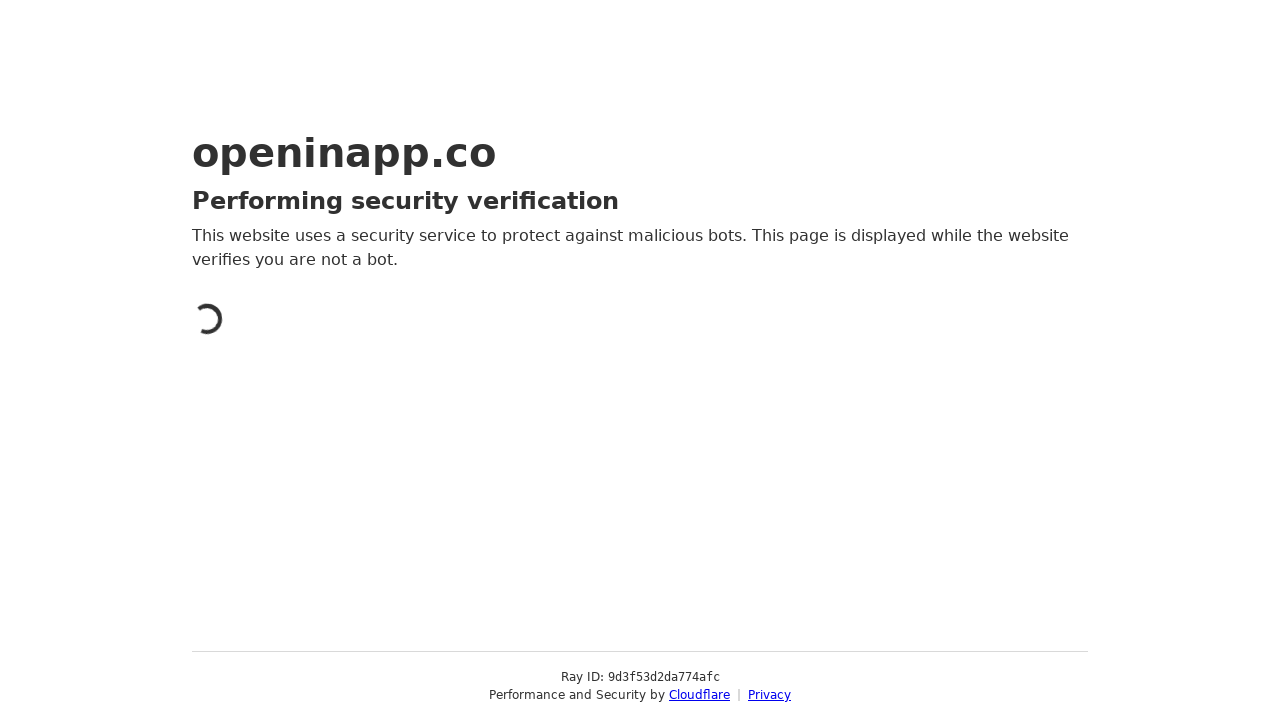

Page loaded with networkidle state for https://openinapp.co/n7obz
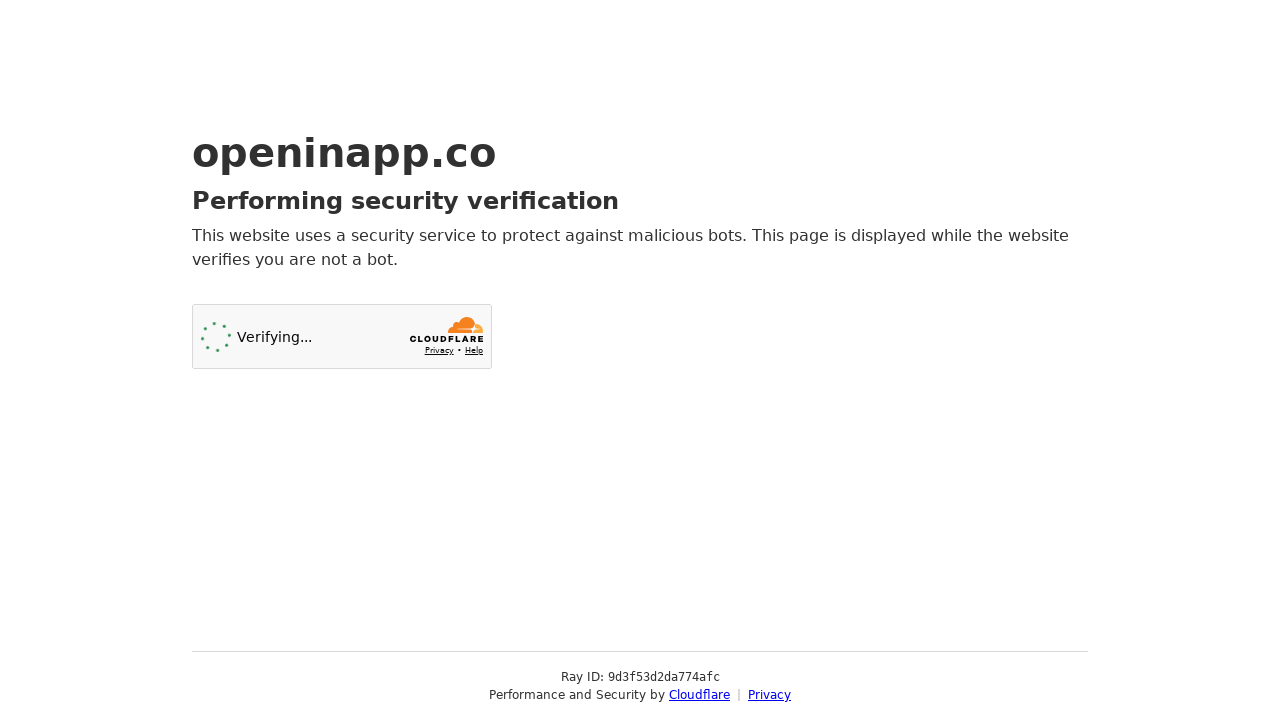

Retrieved page title: Just a moment...
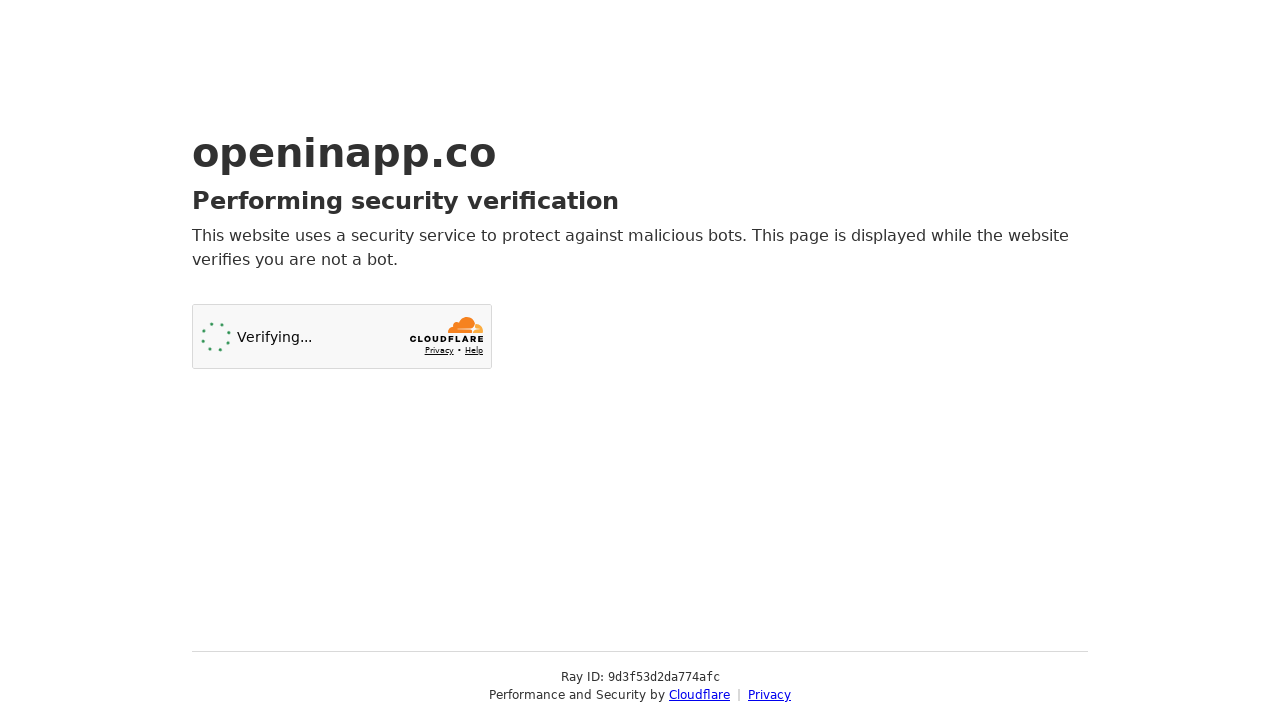

Navigated to https://Post58.oia.bio/ftkdi
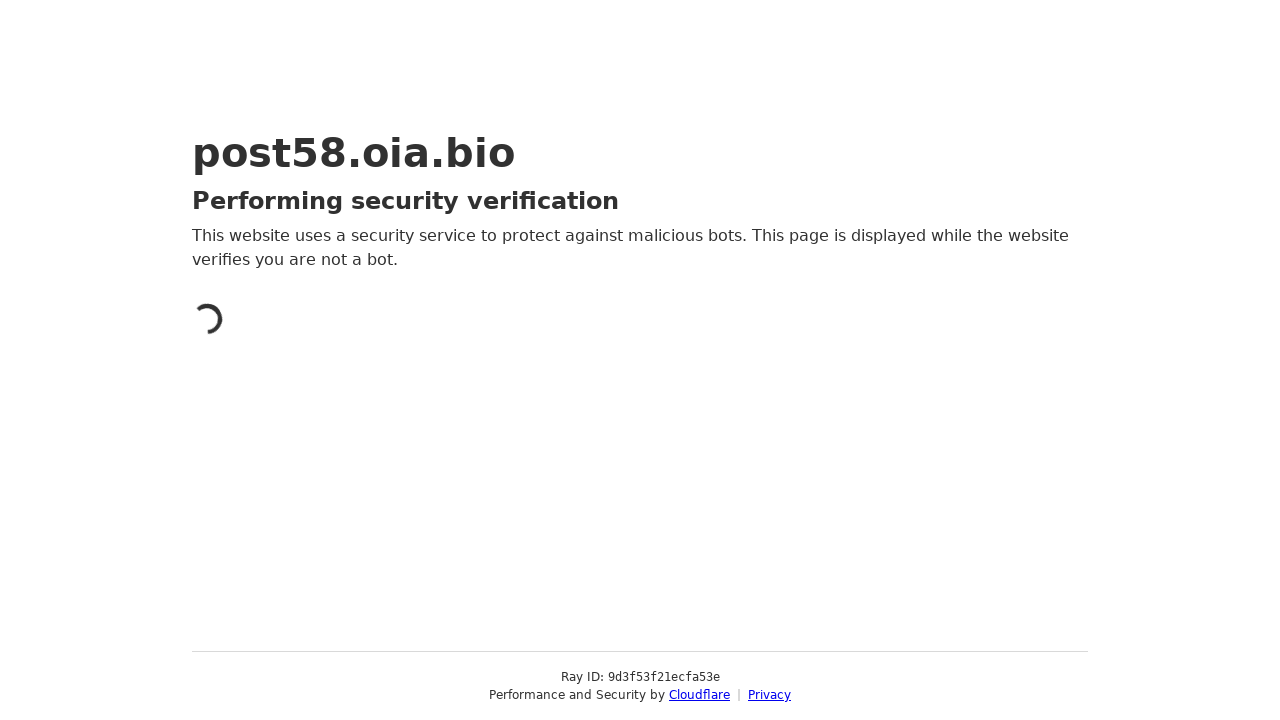

Page loaded with networkidle state for https://Post58.oia.bio/ftkdi
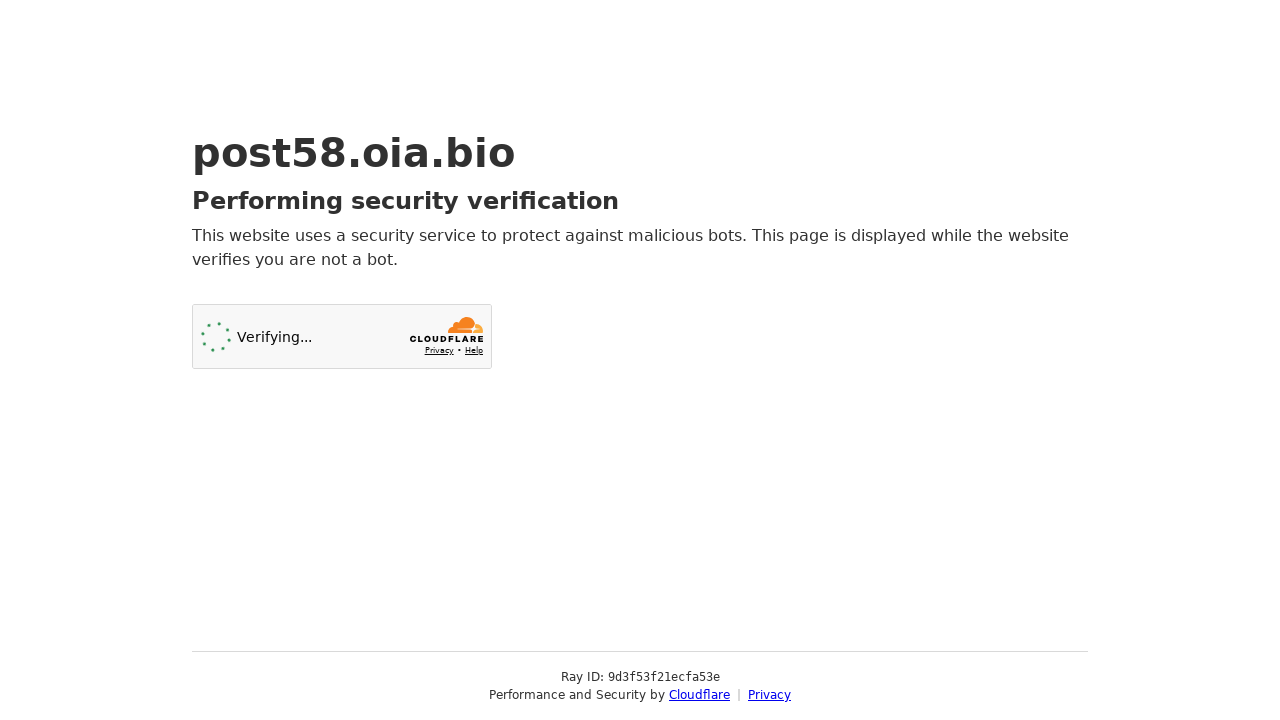

Retrieved page title: Just a moment...
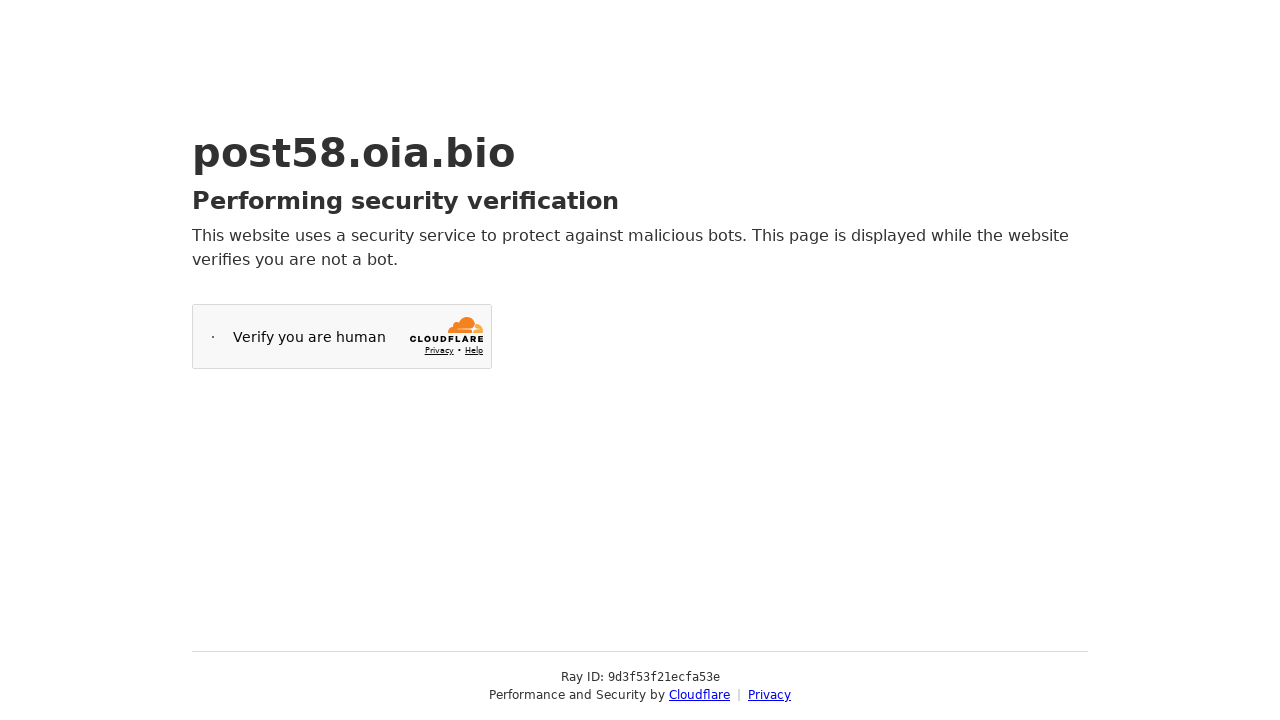

Navigated to https://openinapp.co/z3nlo
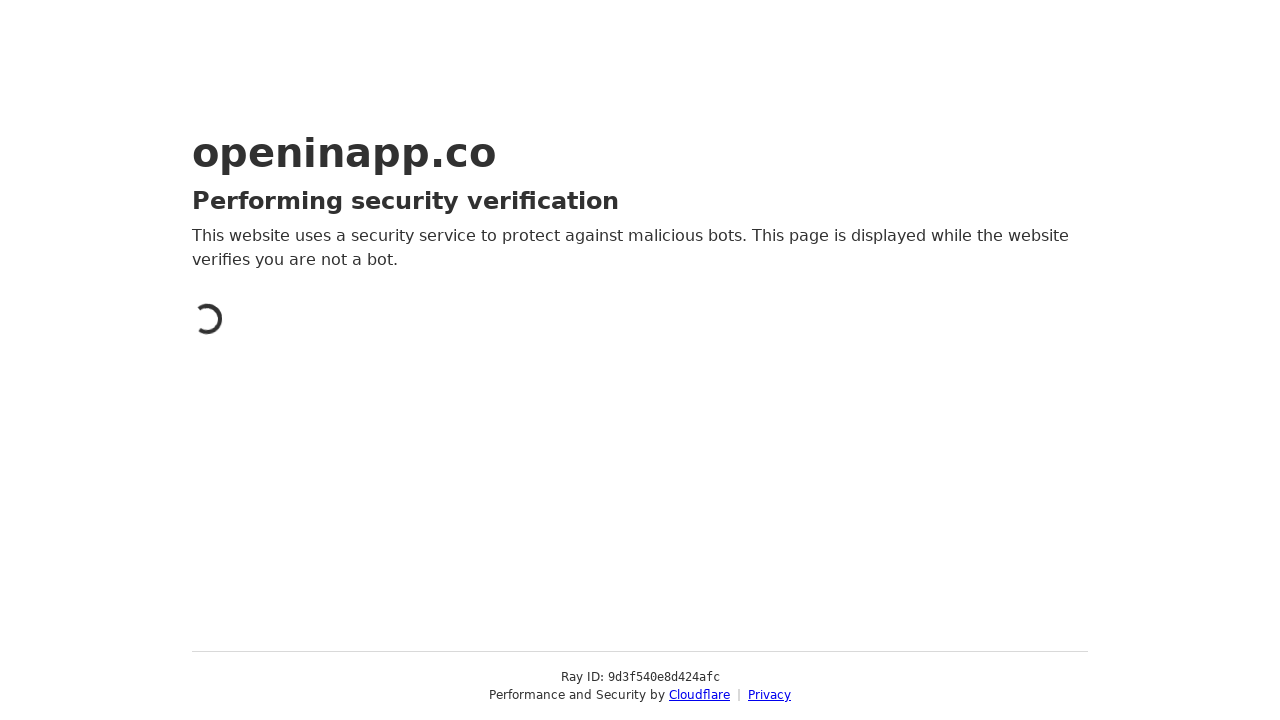

Page loaded with networkidle state for https://openinapp.co/z3nlo
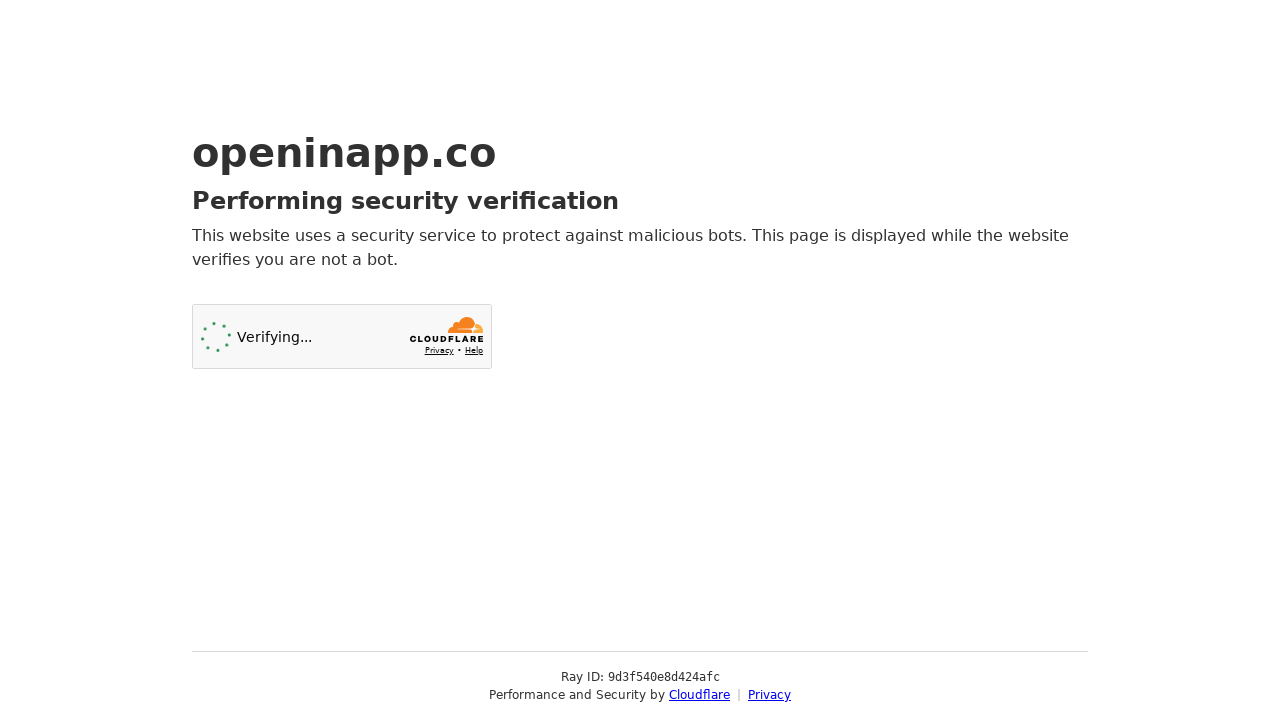

Retrieved page title: Just a moment...
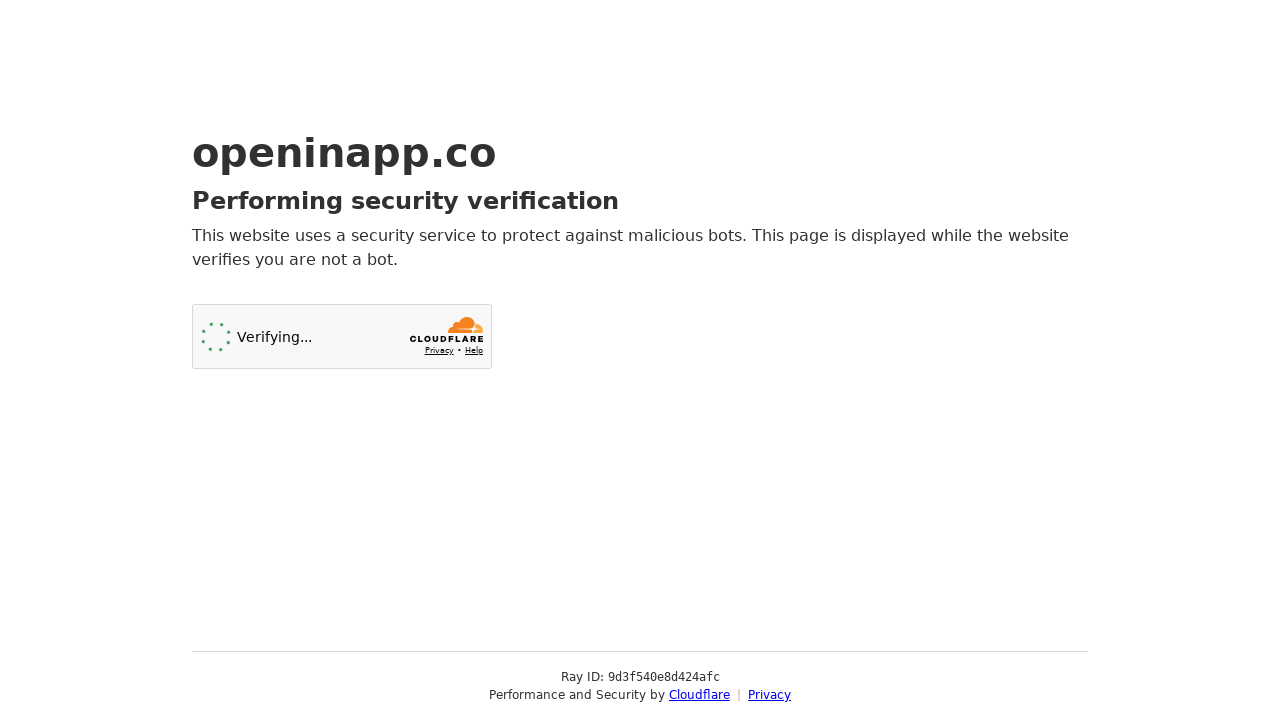

Navigated to https://openinapp.co/telegram/msp-deals
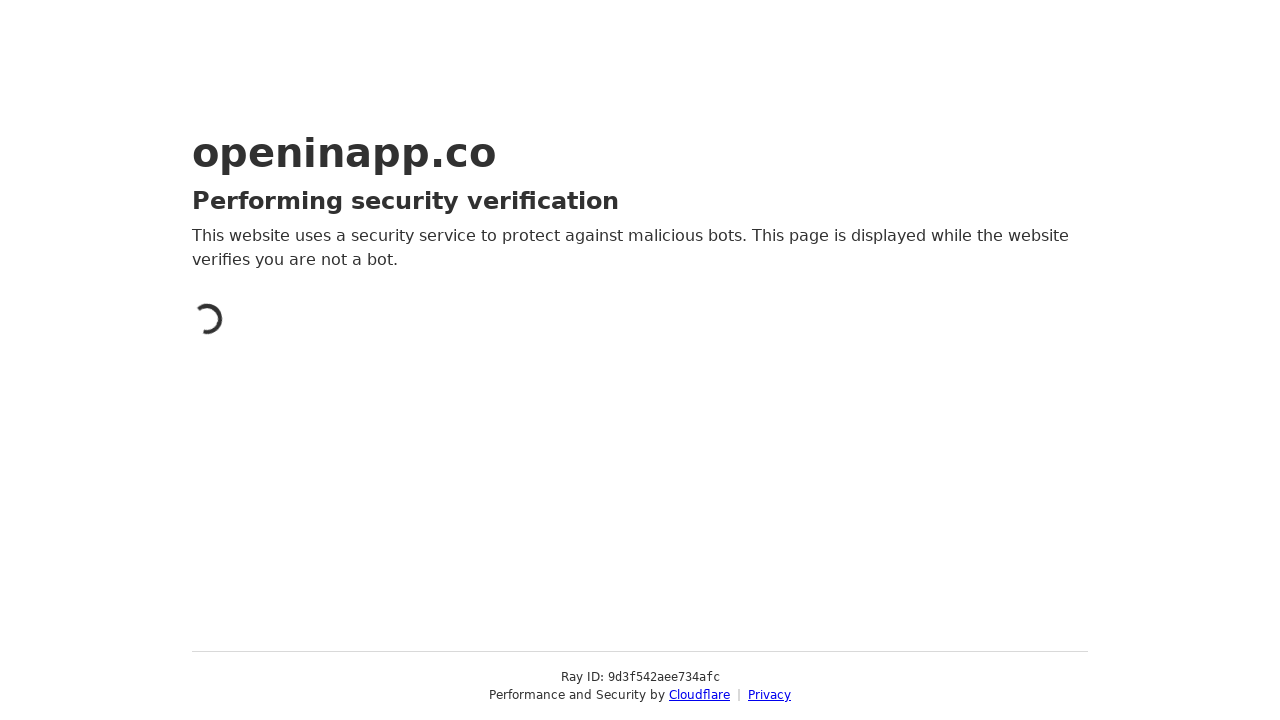

Page loaded with networkidle state for https://openinapp.co/telegram/msp-deals
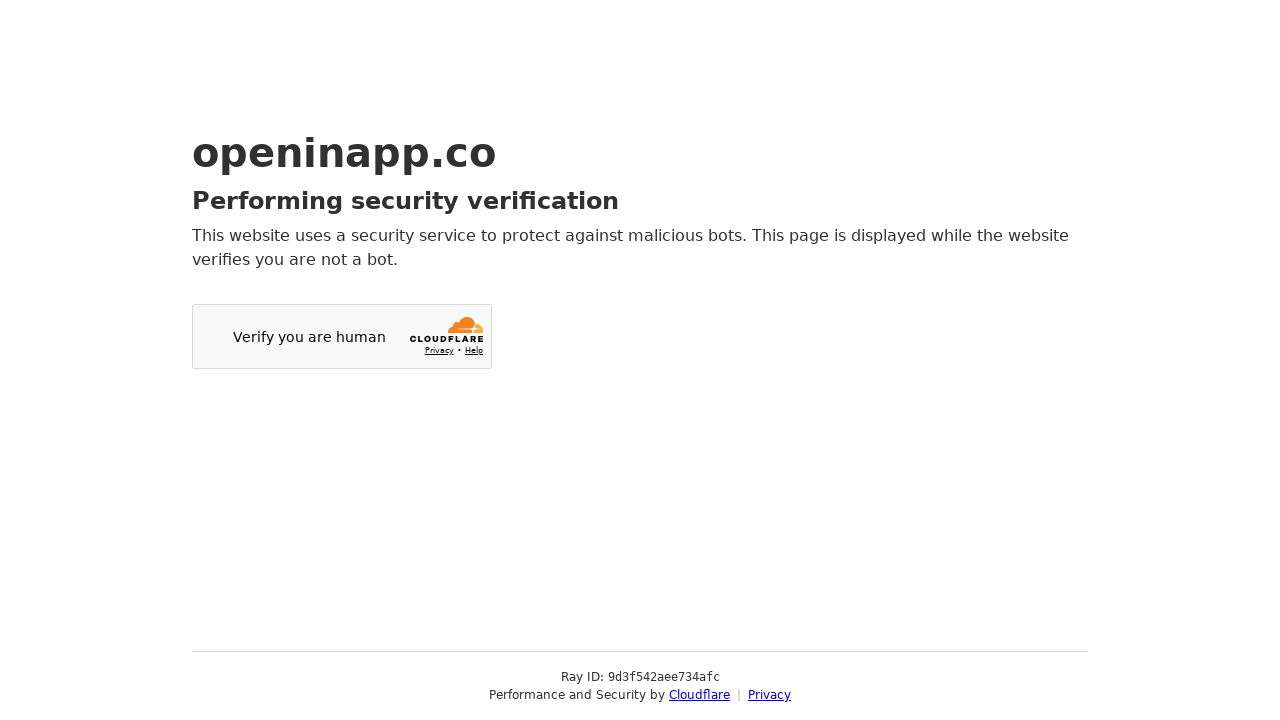

Retrieved page title: Just a moment...
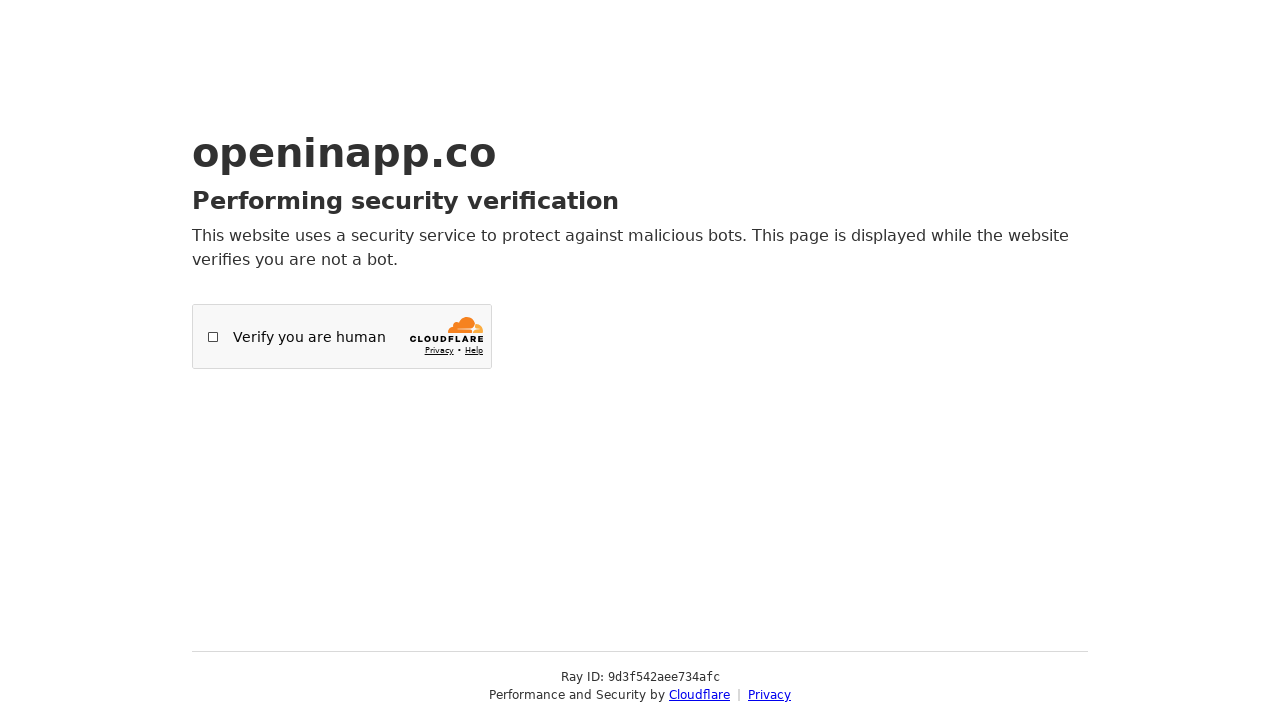

Navigated to https://openinapp.co/e3xxg
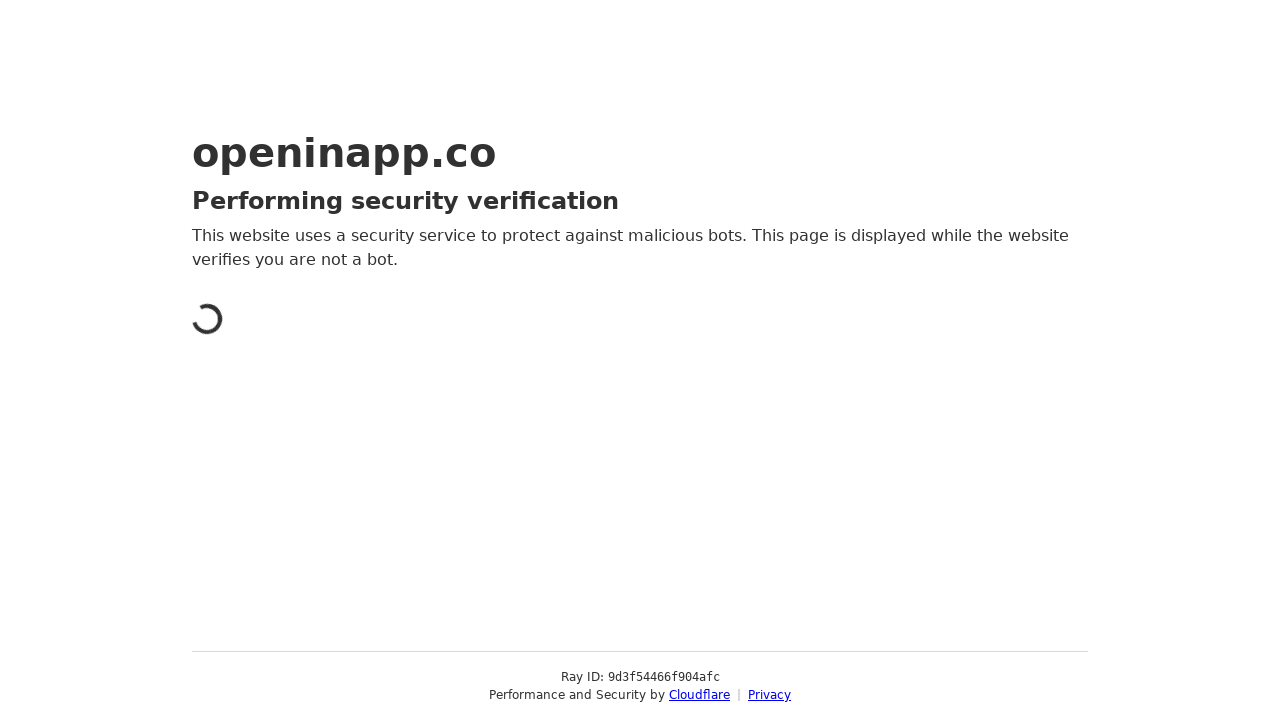

Page loaded with networkidle state for https://openinapp.co/e3xxg
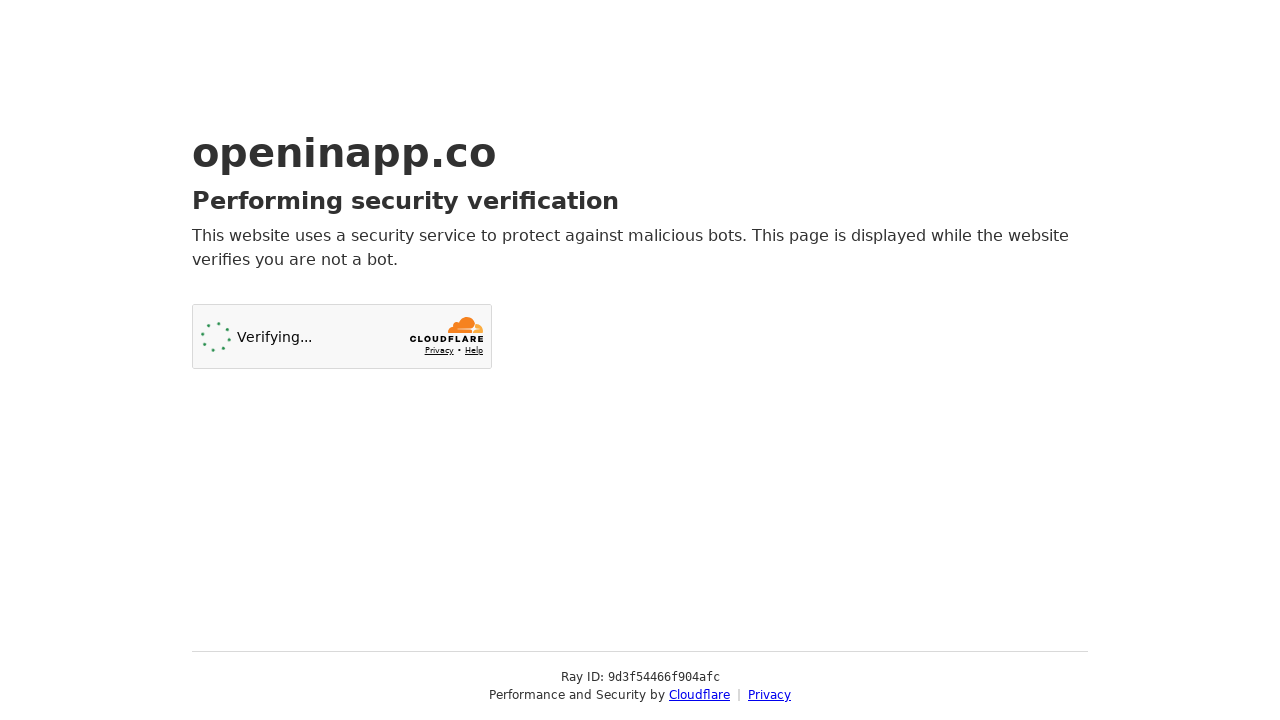

Retrieved page title: Just a moment...
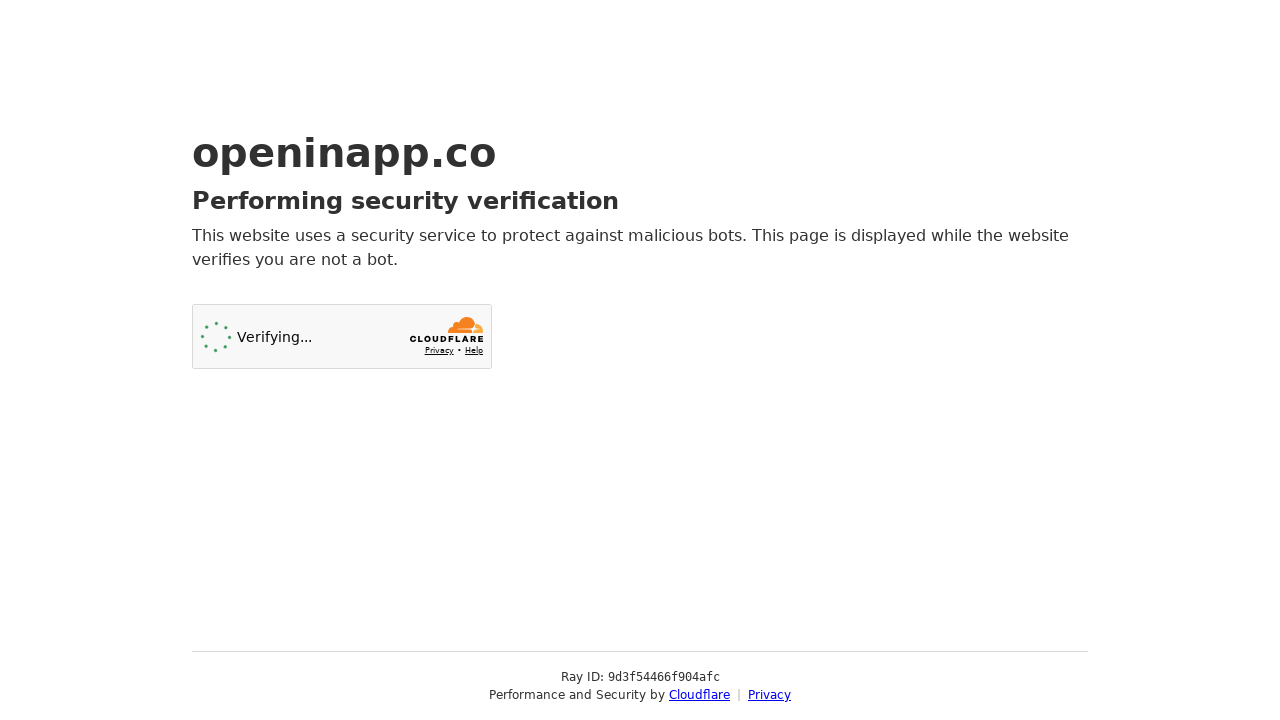

Navigated to https://openinapp.co/offerdeal
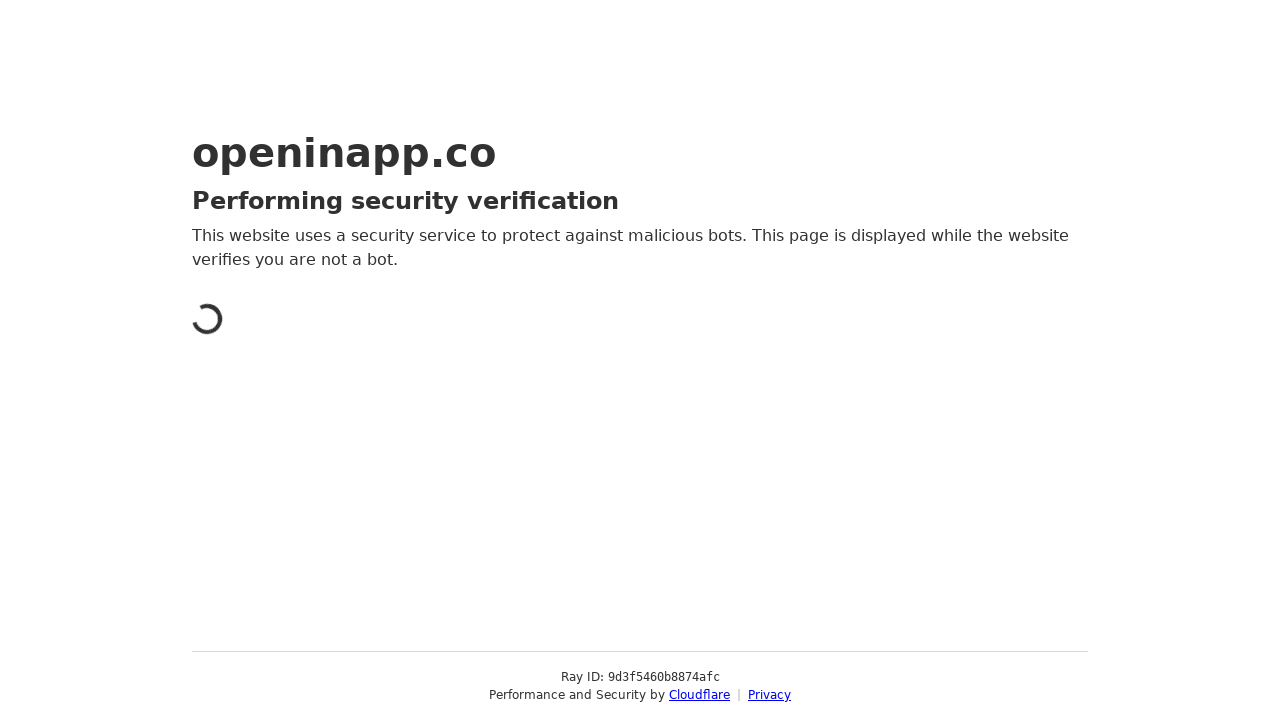

Page loaded with networkidle state for https://openinapp.co/offerdeal
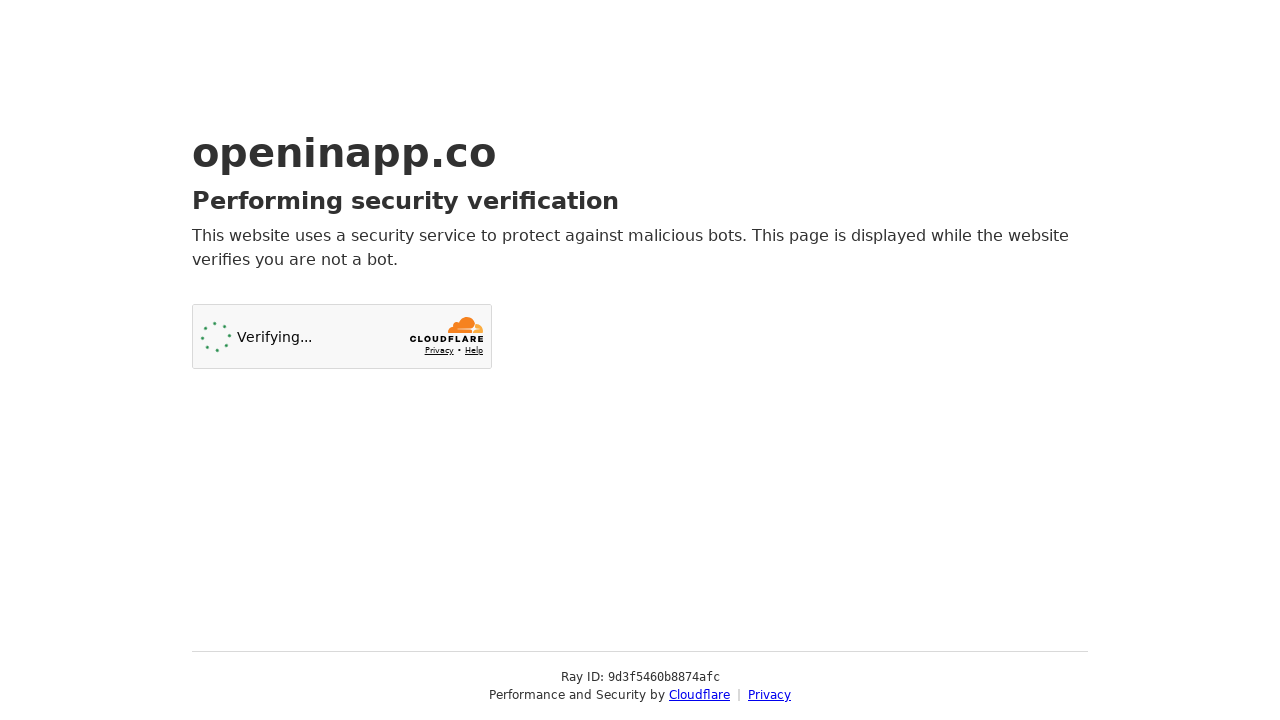

Retrieved page title: Just a moment...
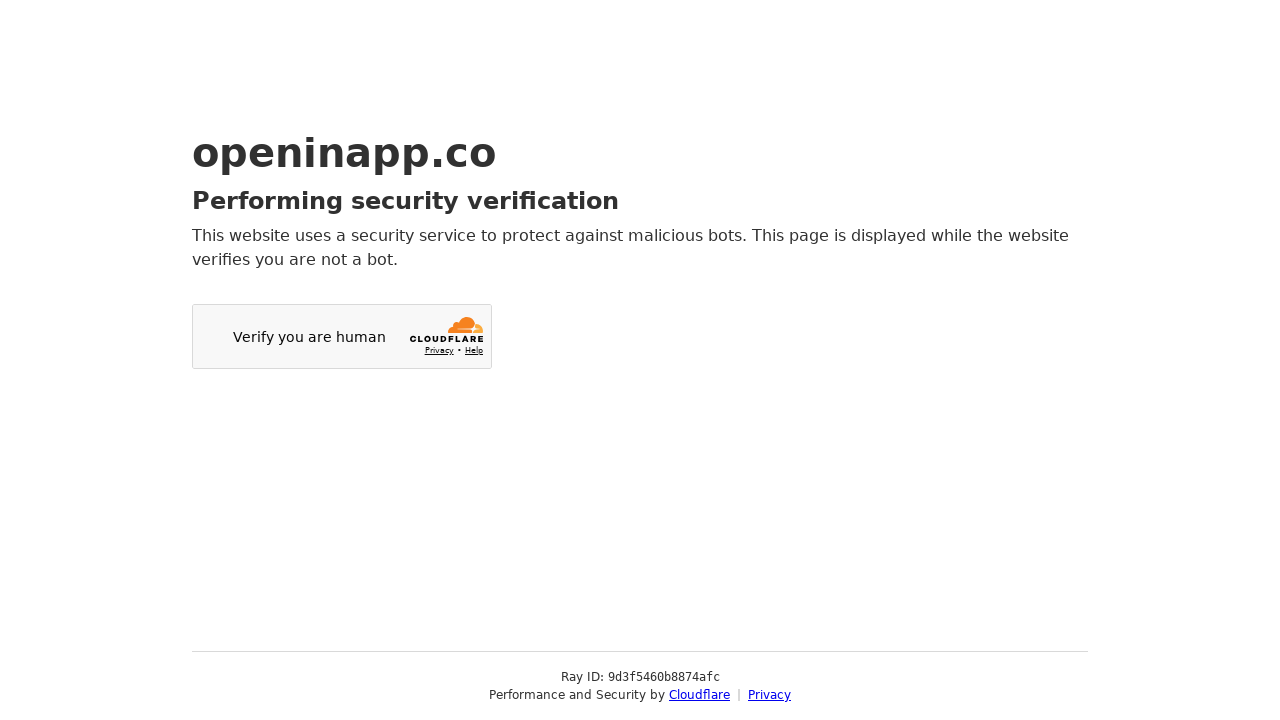

Navigated to https://google.oia.bio/search-45
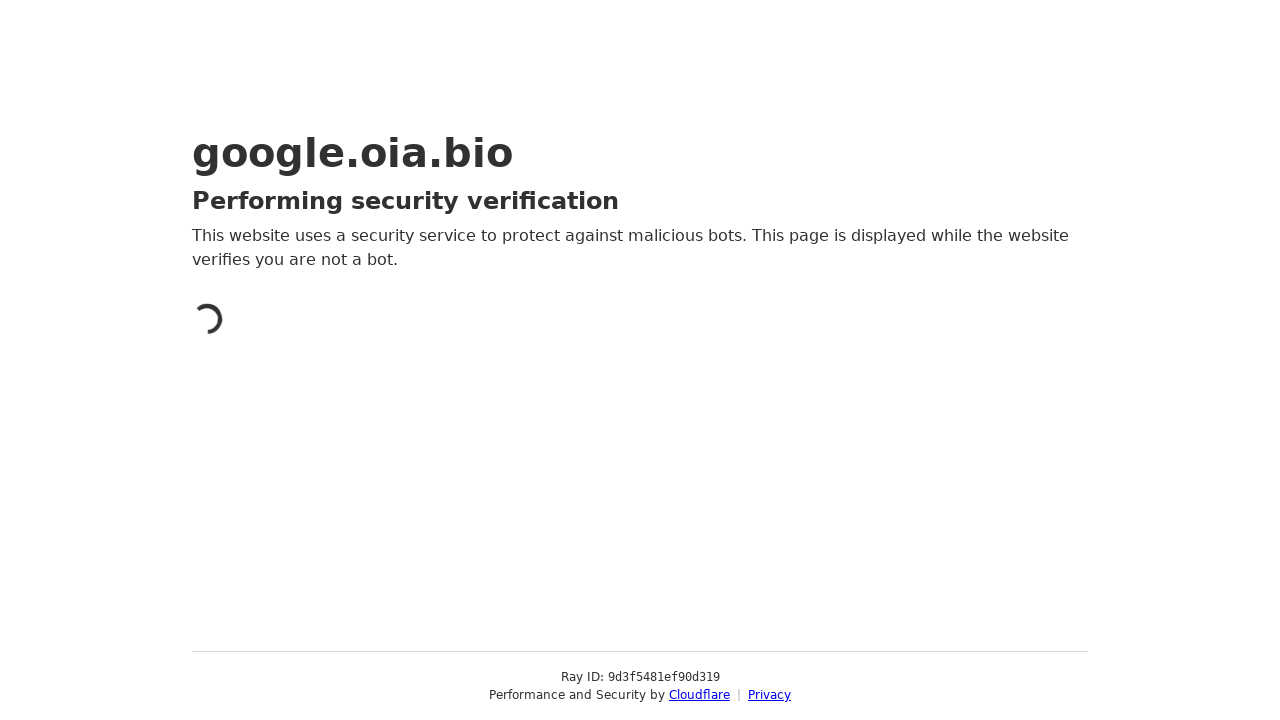

Page loaded with networkidle state for https://google.oia.bio/search-45
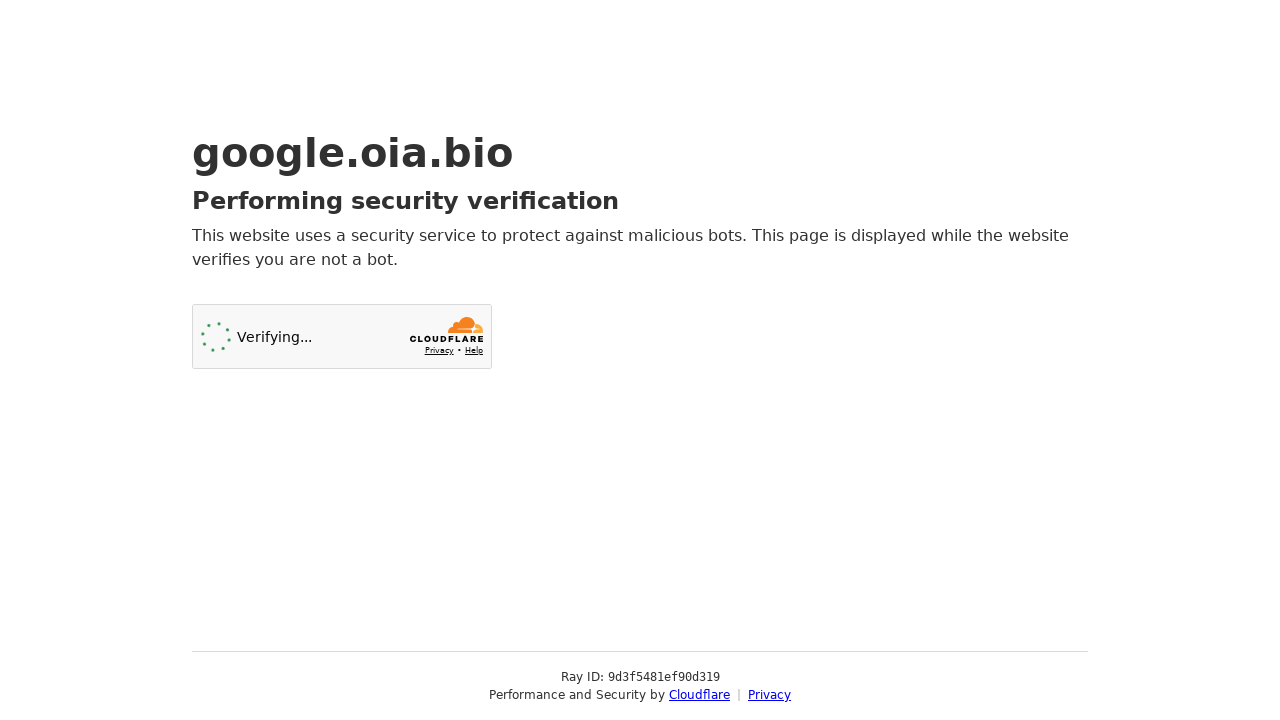

Retrieved page title: Just a moment...
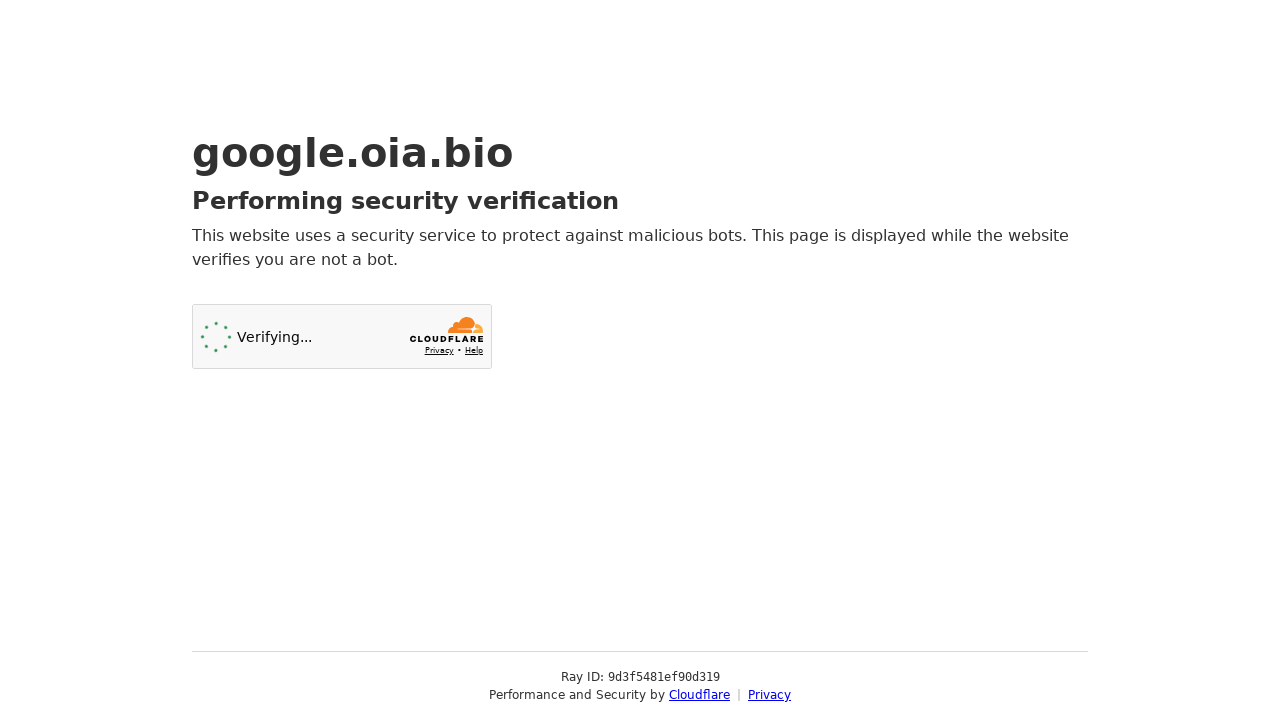

Navigated to https://openinapp.co/g8foe
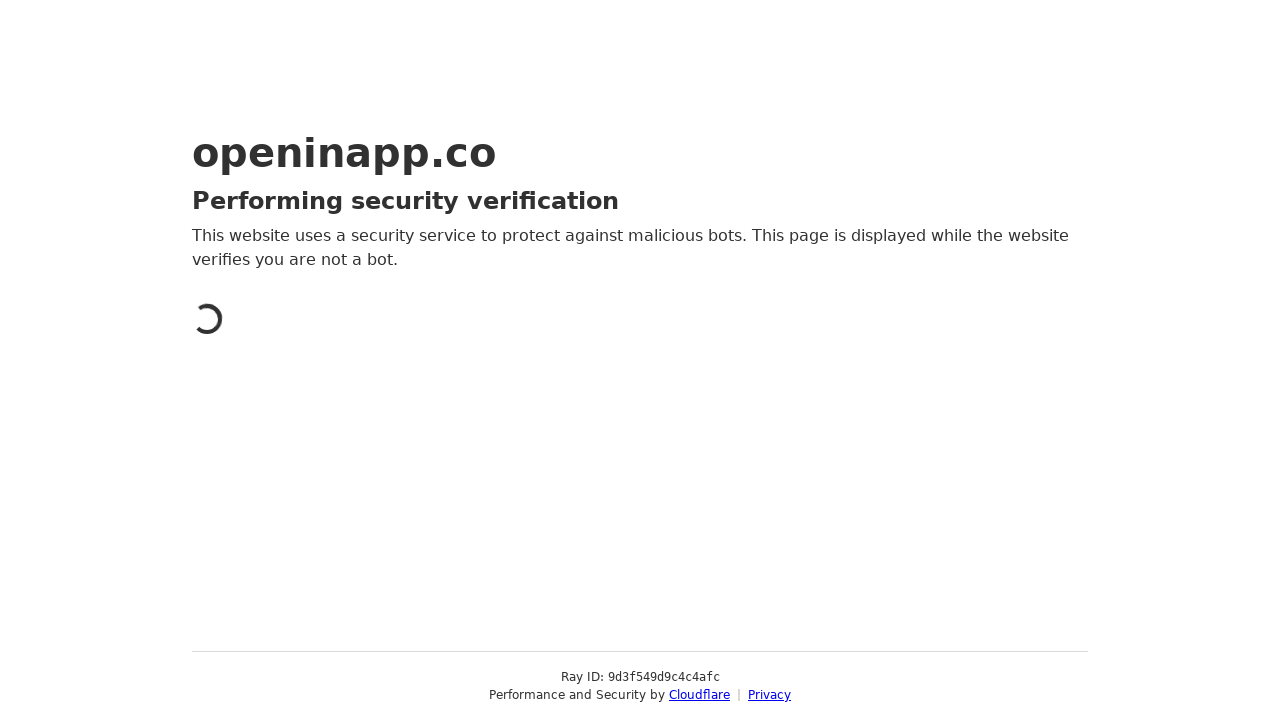

Page loaded with networkidle state for https://openinapp.co/g8foe
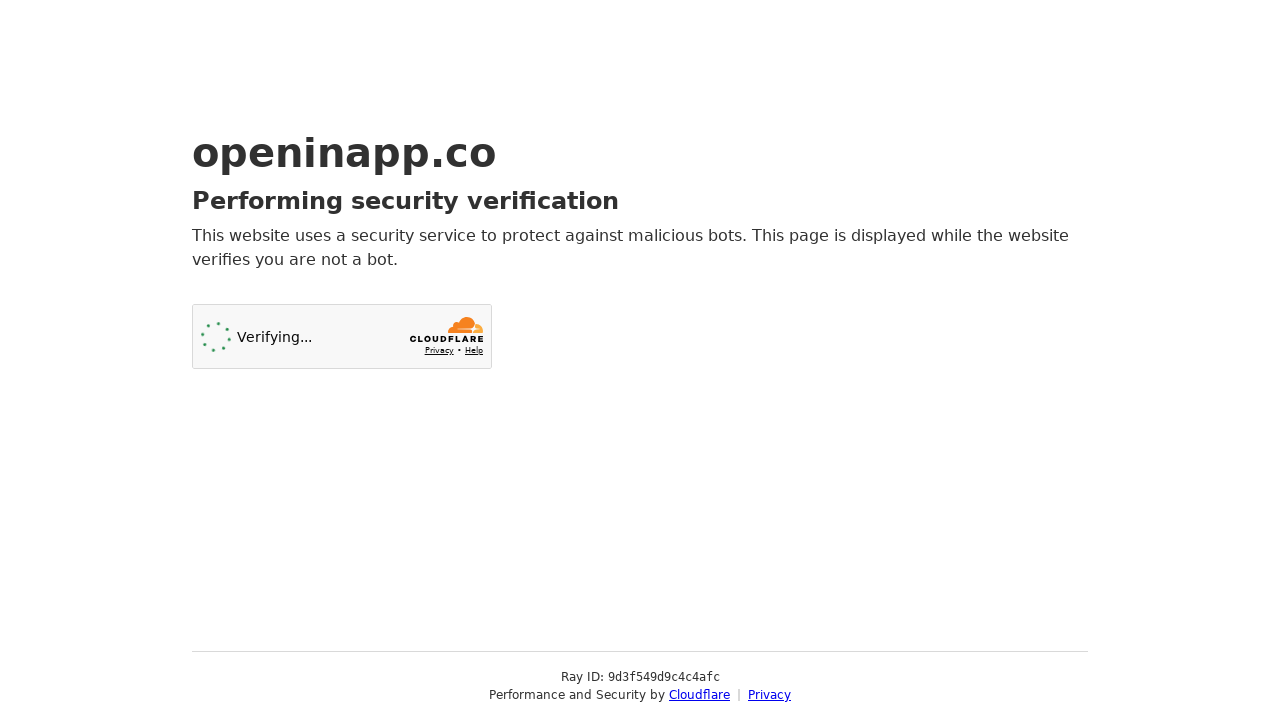

Retrieved page title: Just a moment...
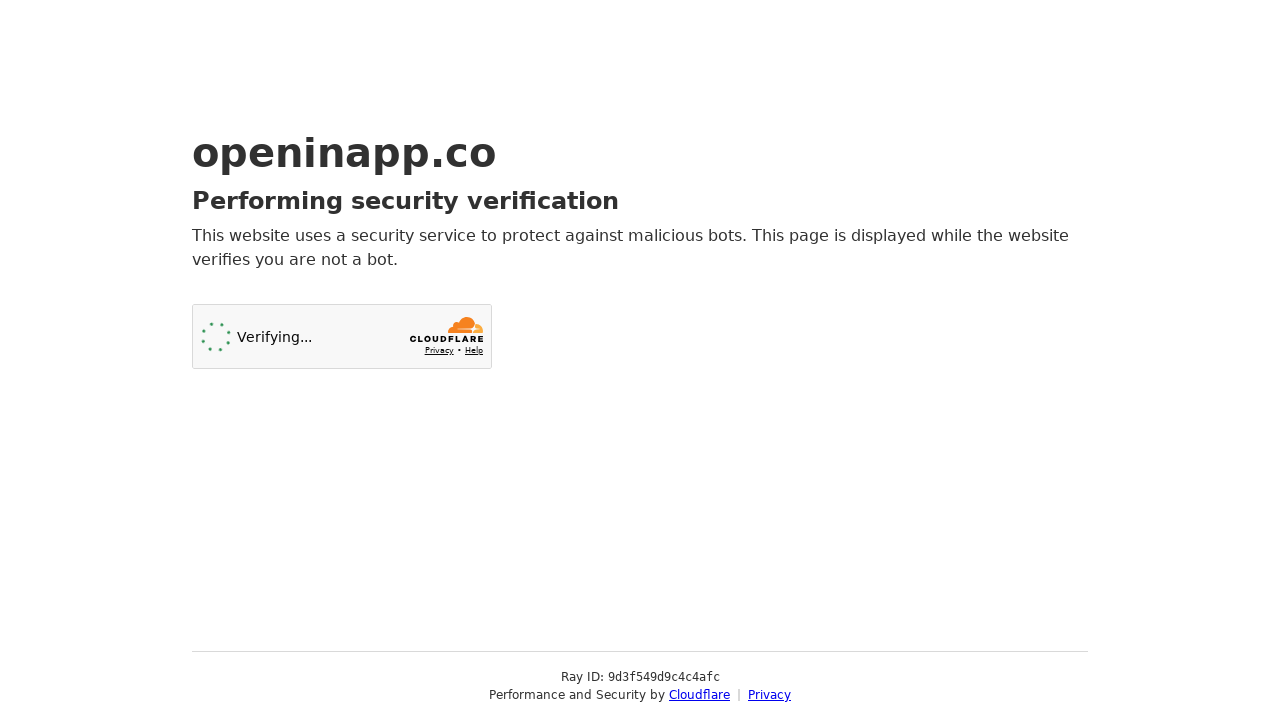

Navigated to https://openinapp.co/diruq
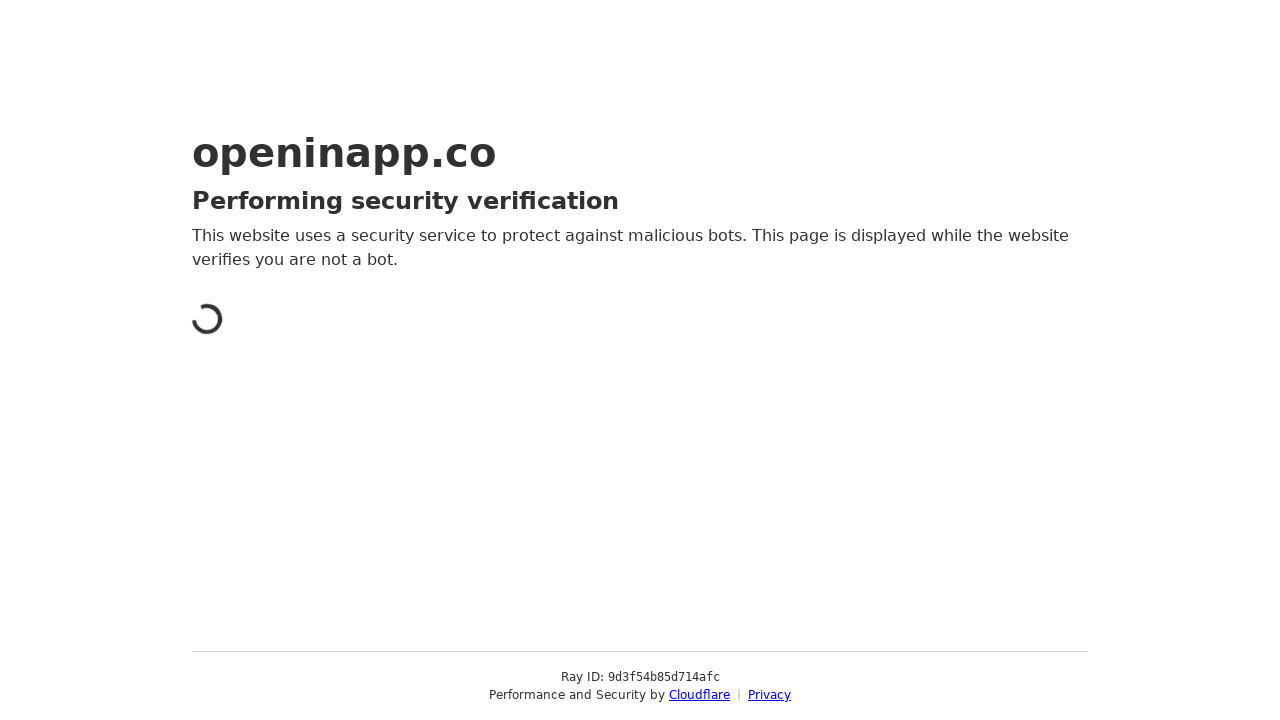

Page loaded with networkidle state for https://openinapp.co/diruq
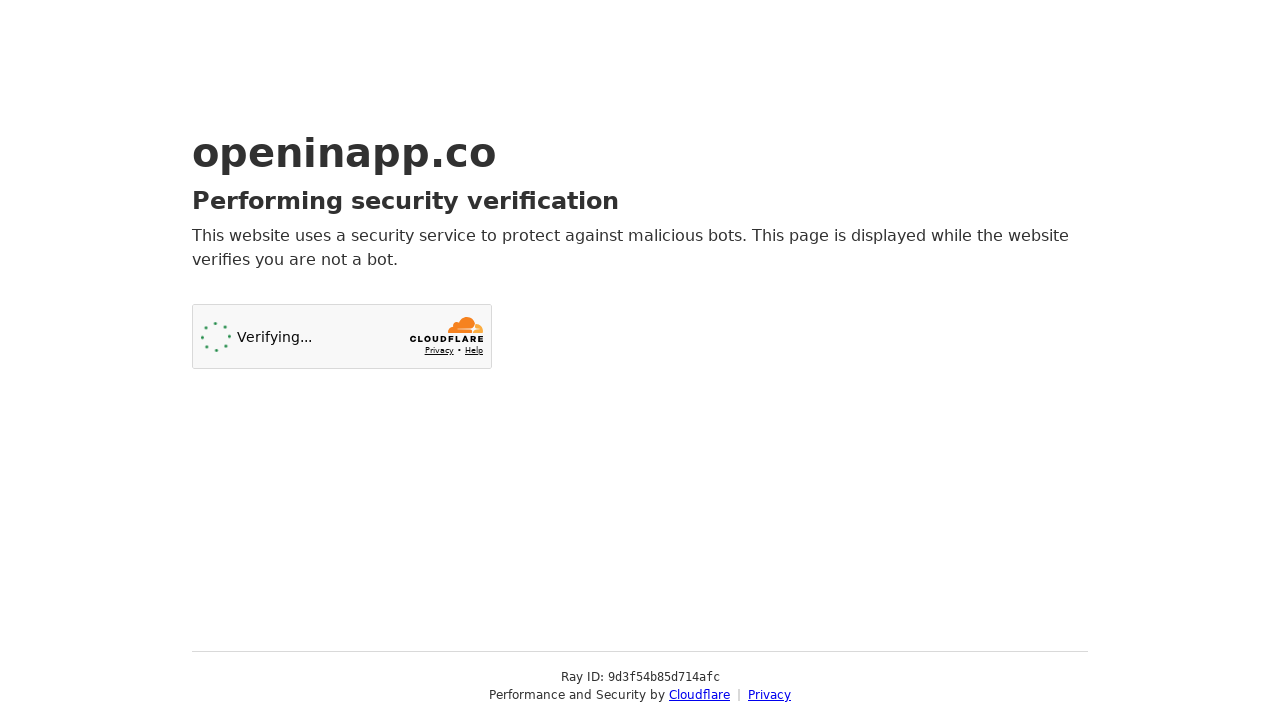

Retrieved page title: Just a moment...
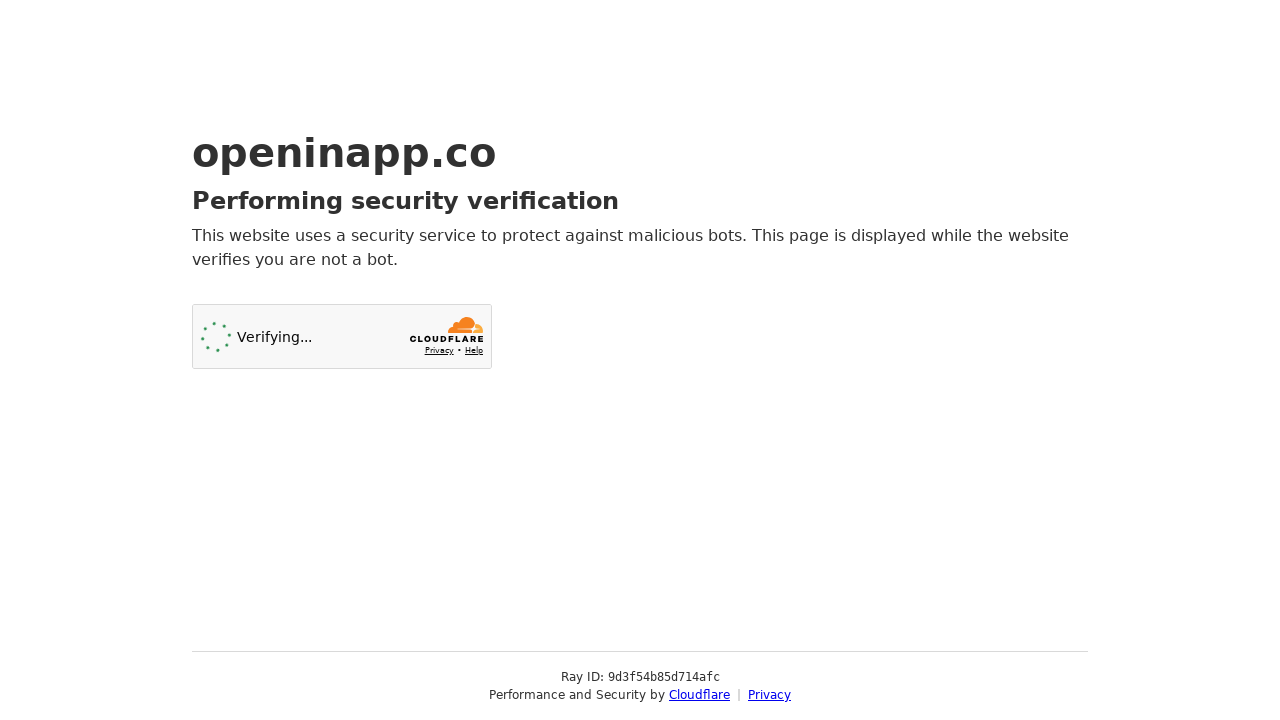

Navigated to https://openinapp.co/hsv84
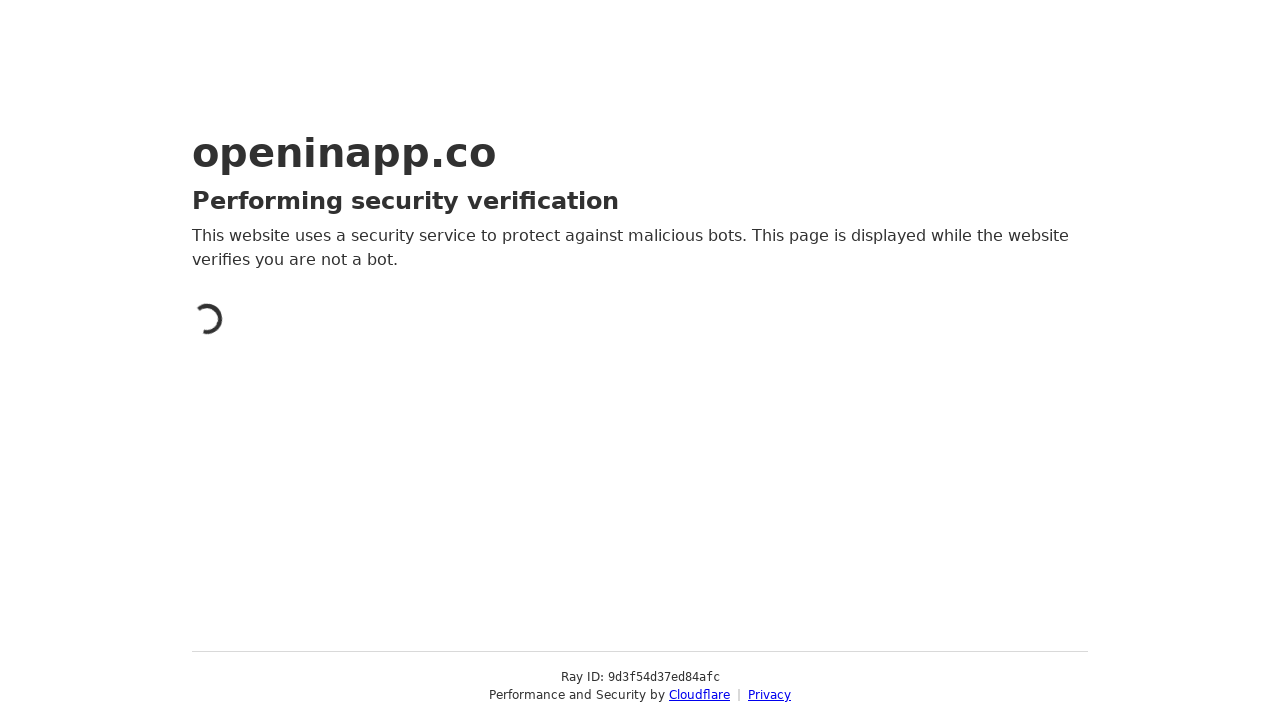

Page loaded with networkidle state for https://openinapp.co/hsv84
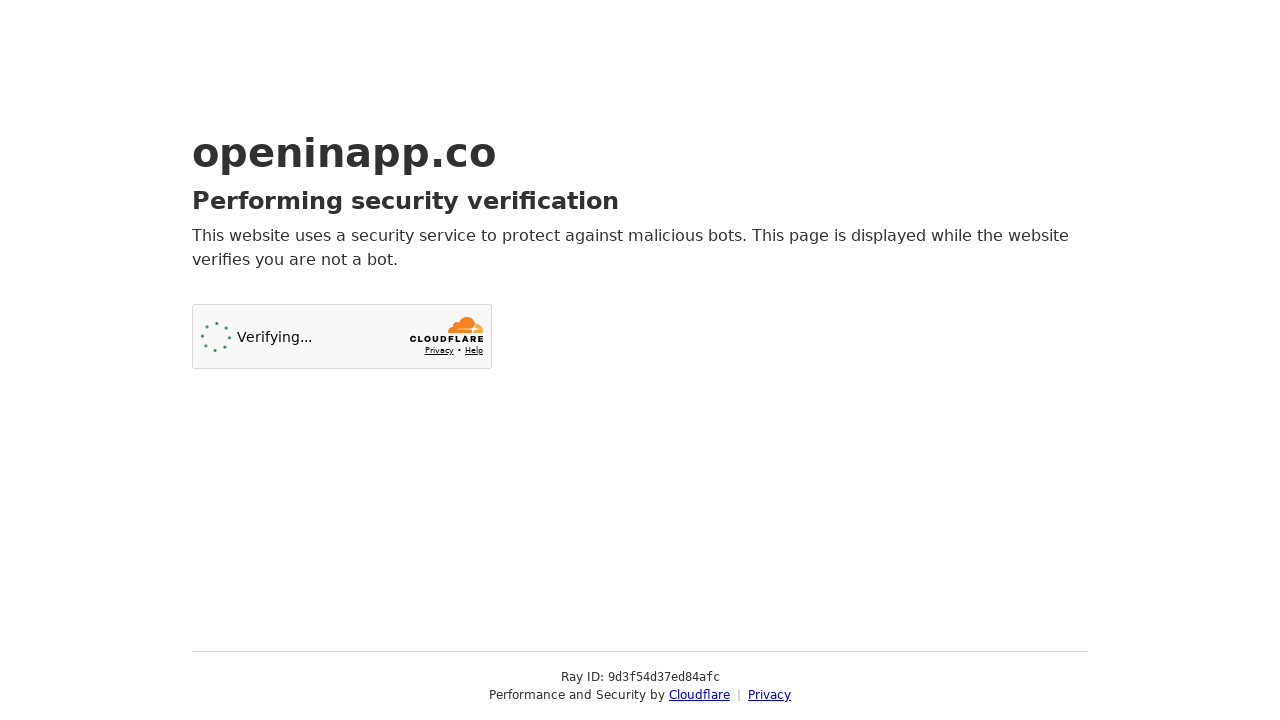

Retrieved page title: Just a moment...
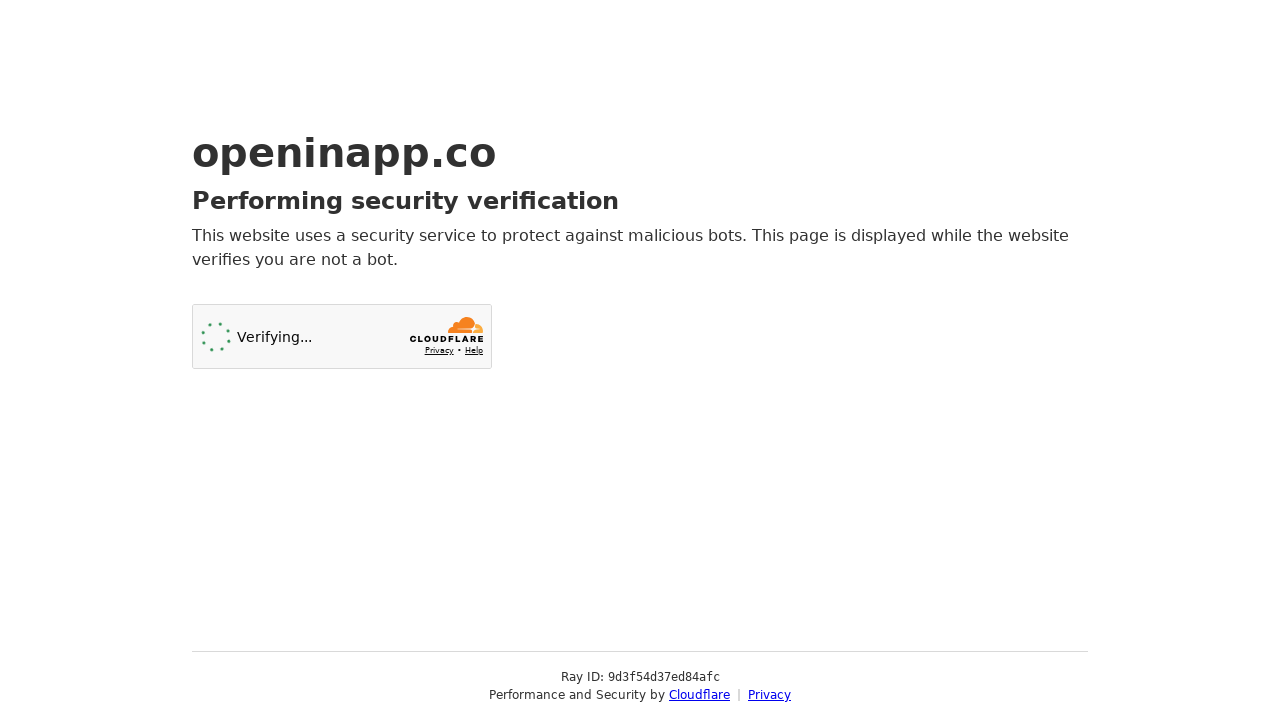

Navigated to https://openinapp.co/9fl2h
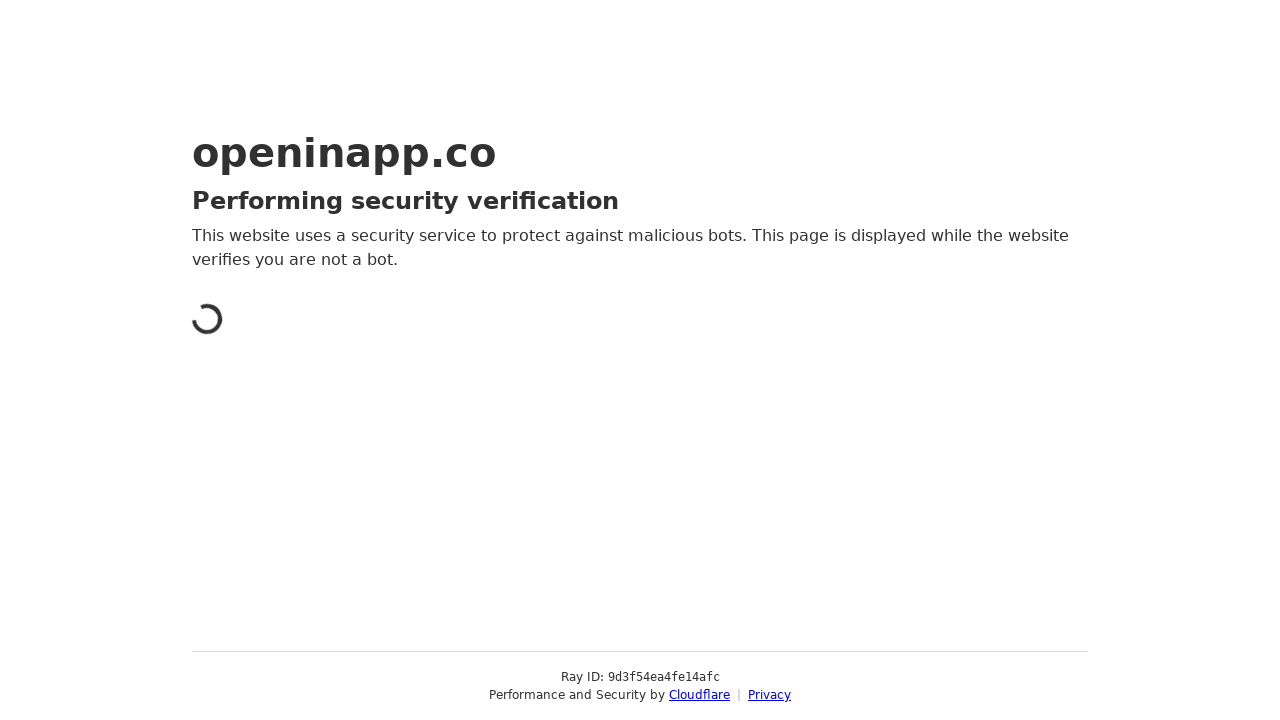

Page loaded with networkidle state for https://openinapp.co/9fl2h
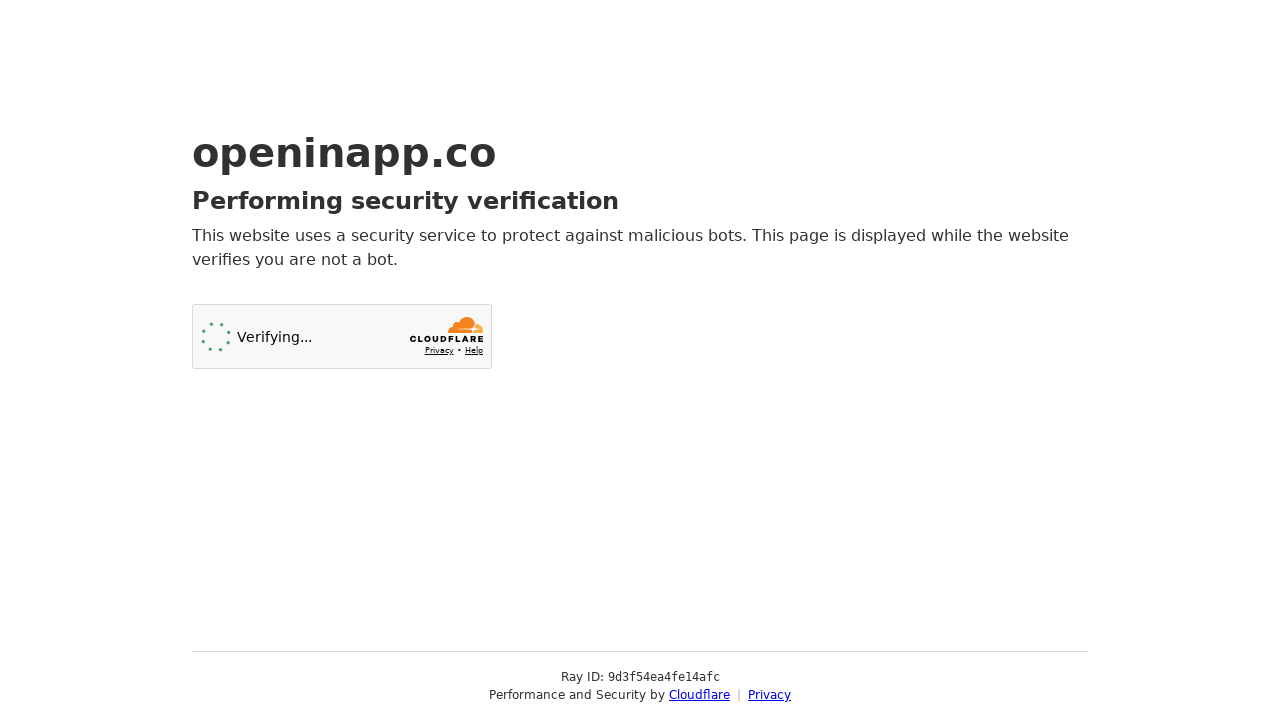

Retrieved page title: Just a moment...
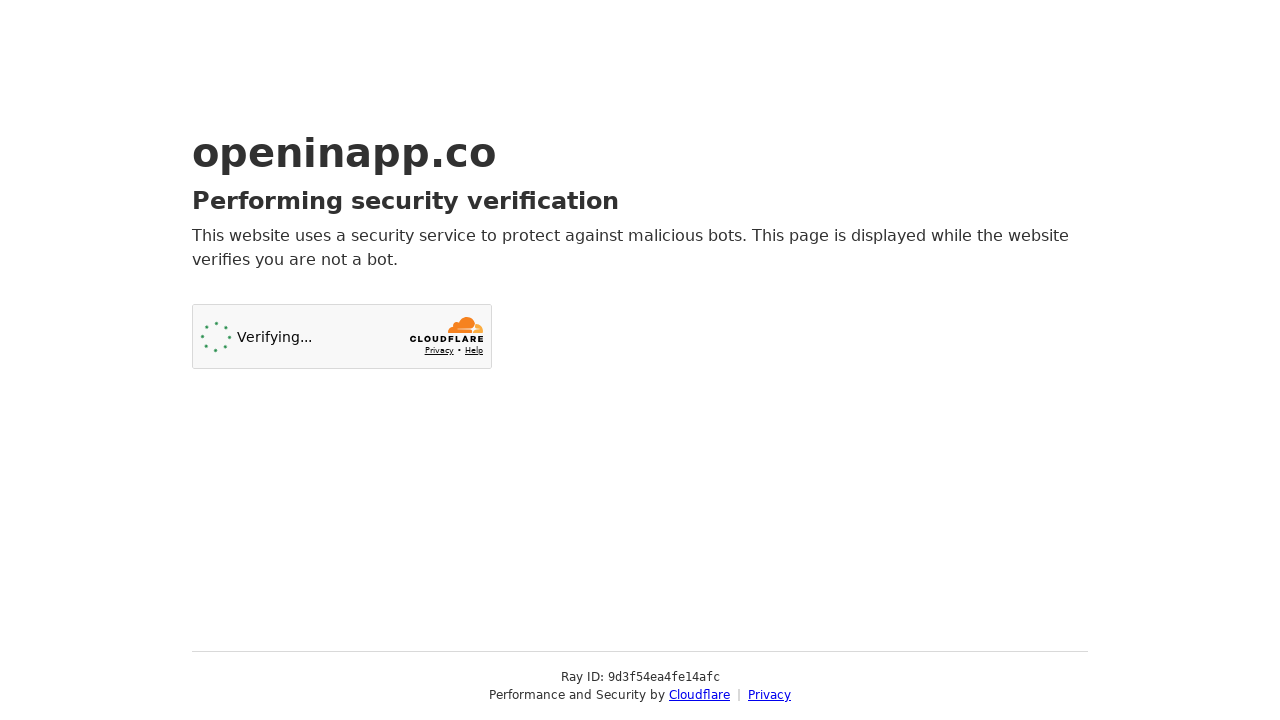

Navigated to https://openinapp.co/1mx75
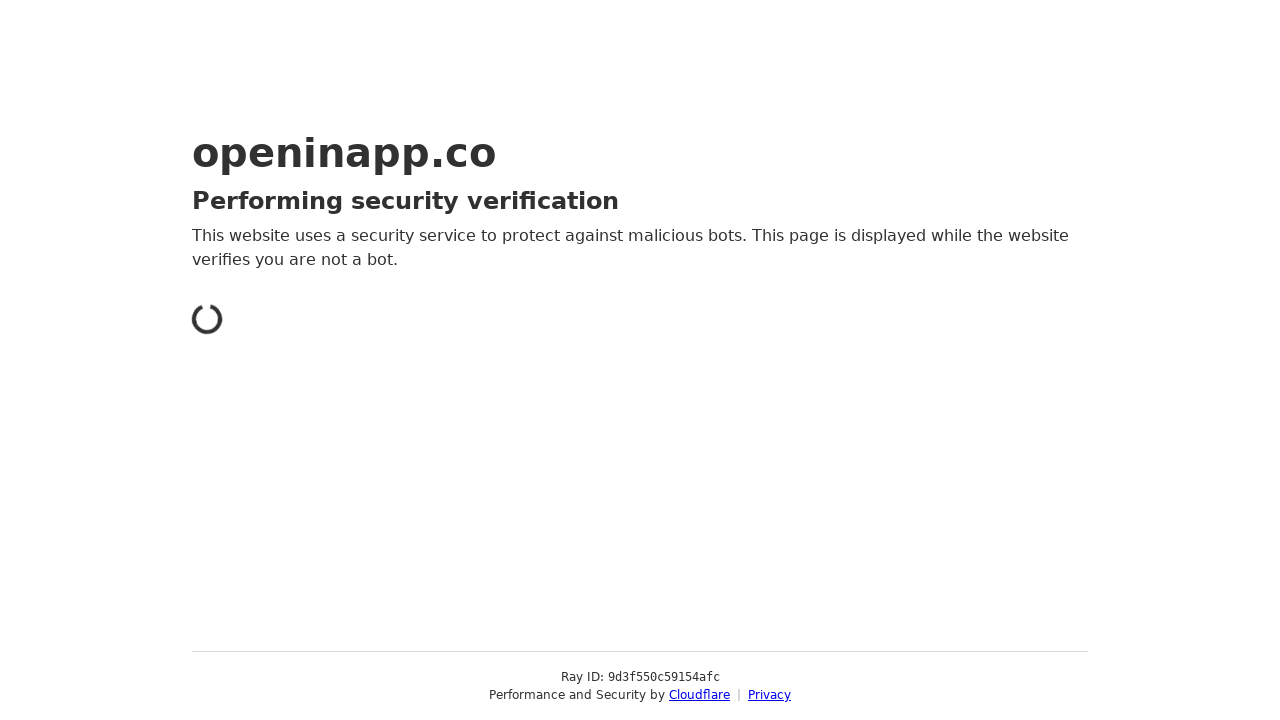

Page loaded with networkidle state for https://openinapp.co/1mx75
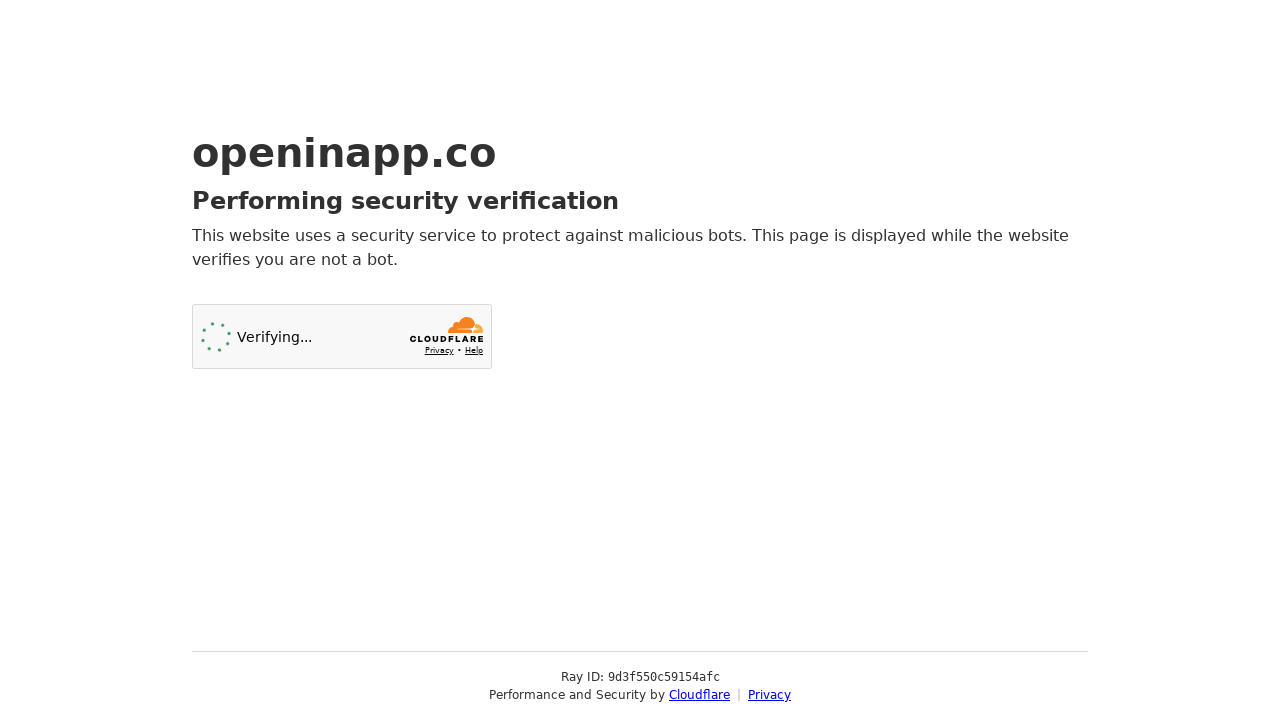

Retrieved page title: Just a moment...
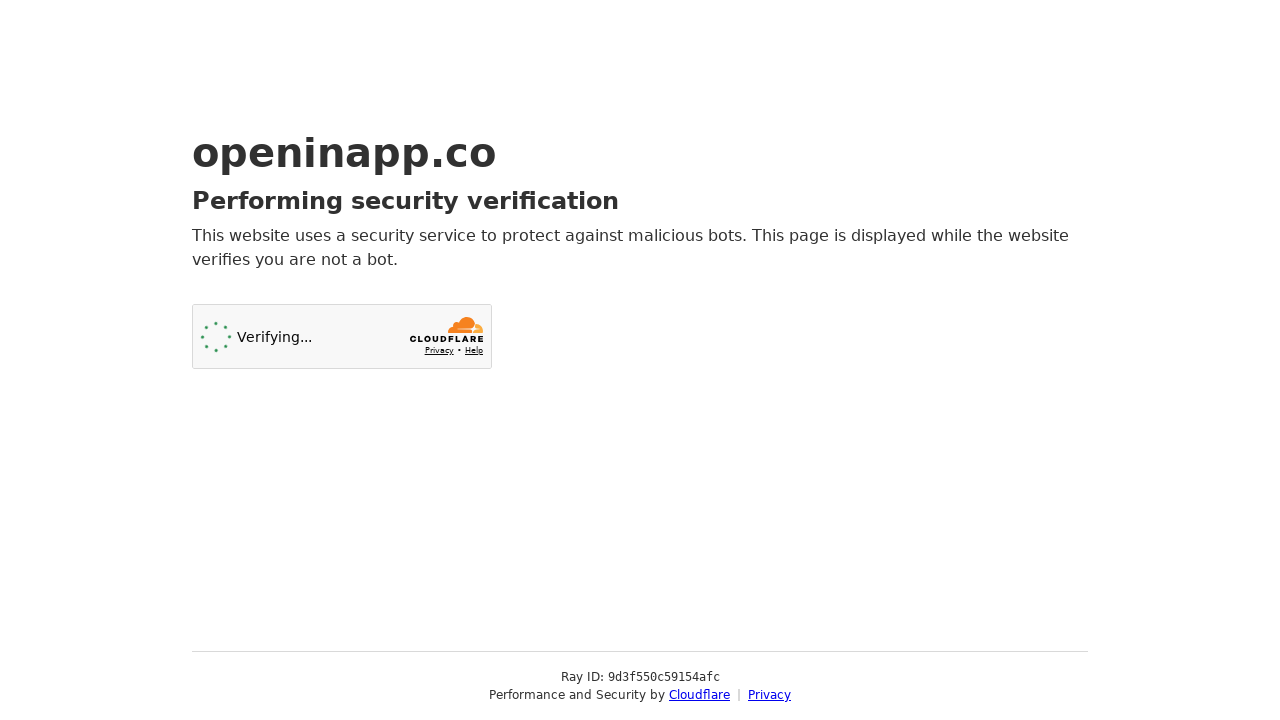

Navigated to https://openinapp.co/s3743
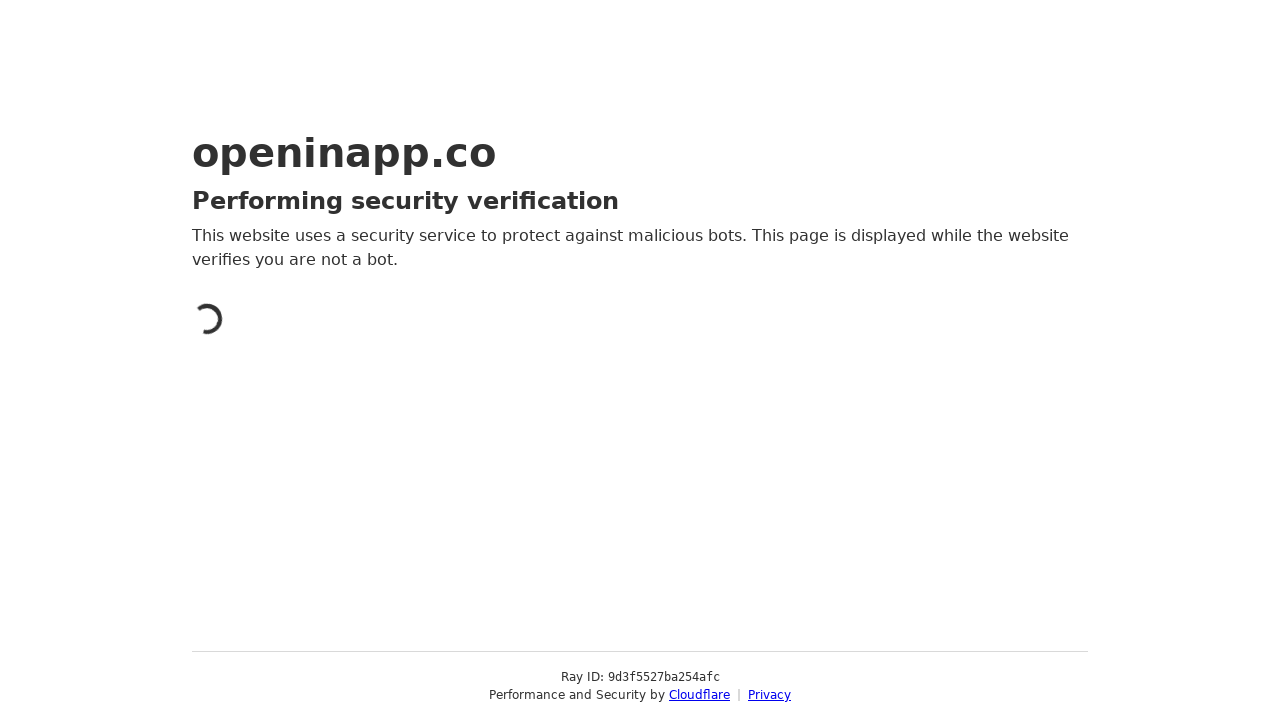

Page loaded with networkidle state for https://openinapp.co/s3743
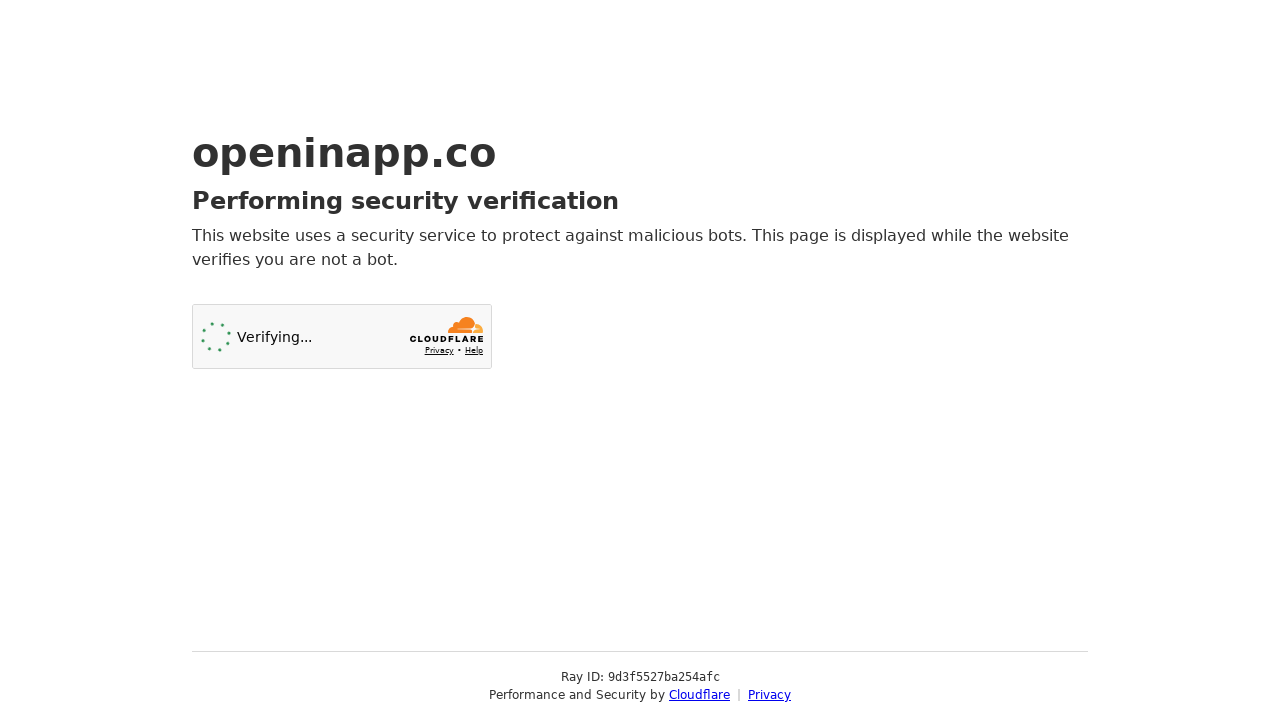

Retrieved page title: Just a moment...
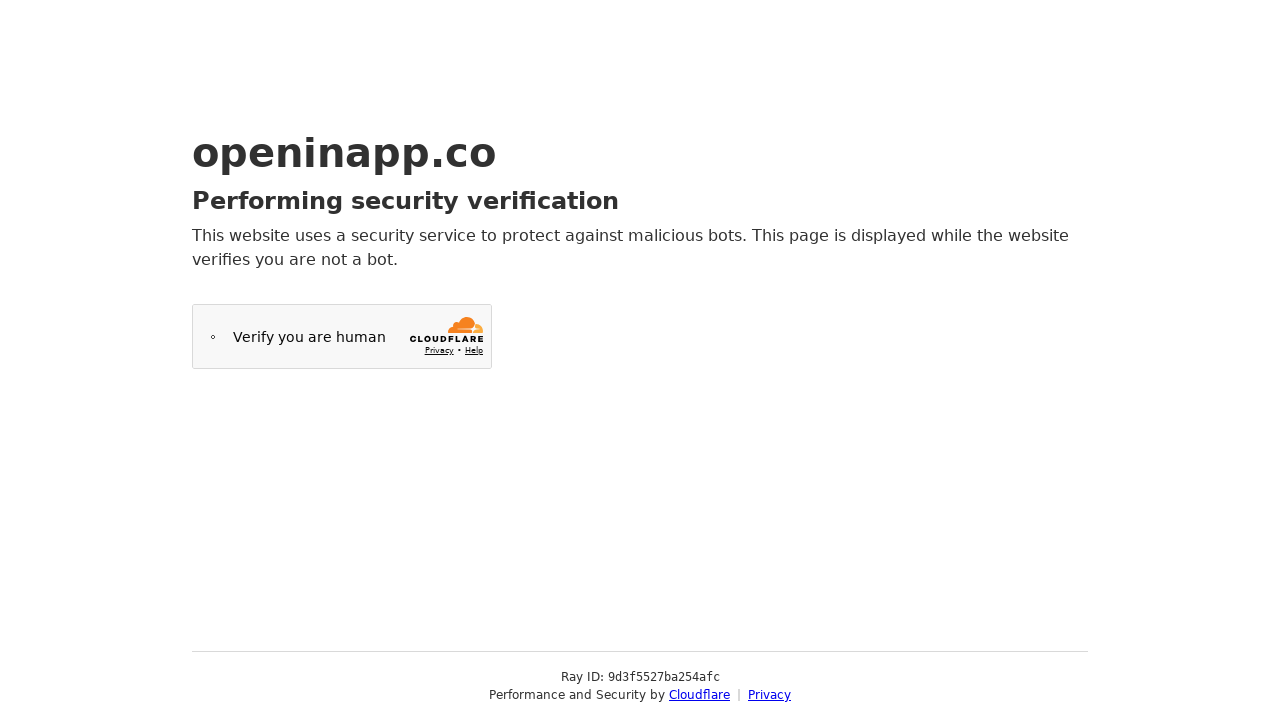

Navigated to https://openinapp.co/cg3zn
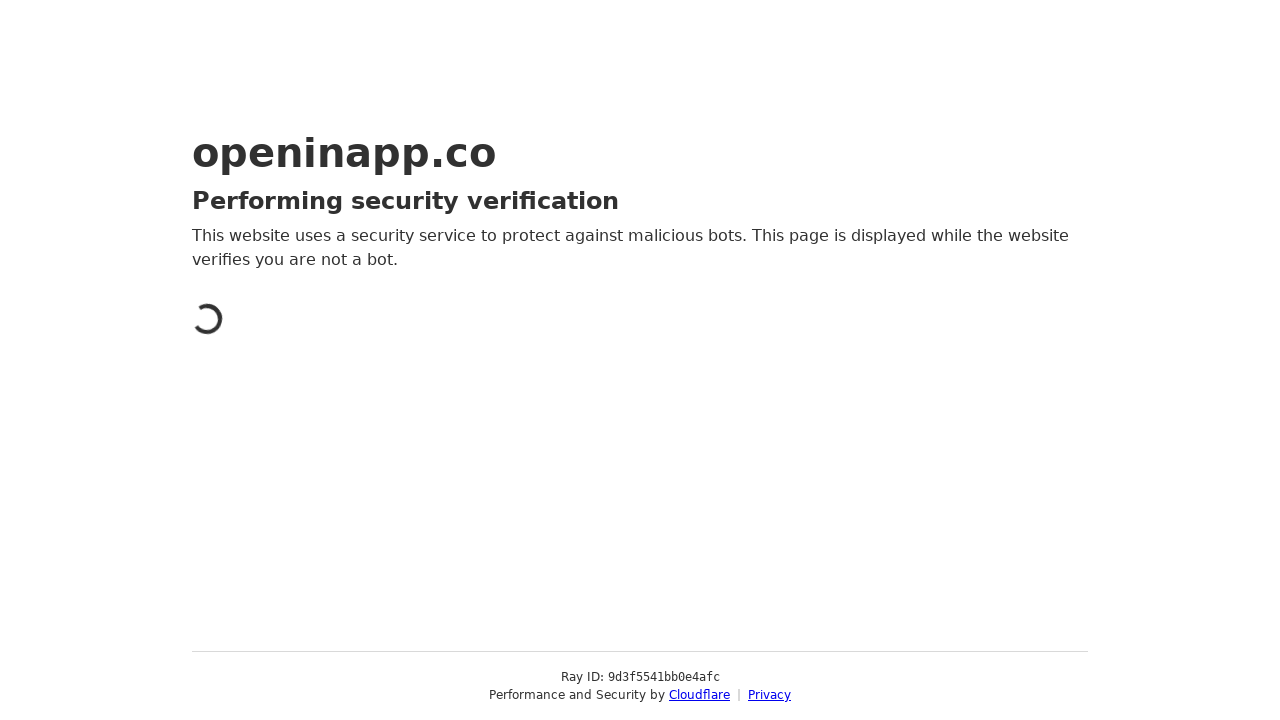

Page loaded with networkidle state for https://openinapp.co/cg3zn
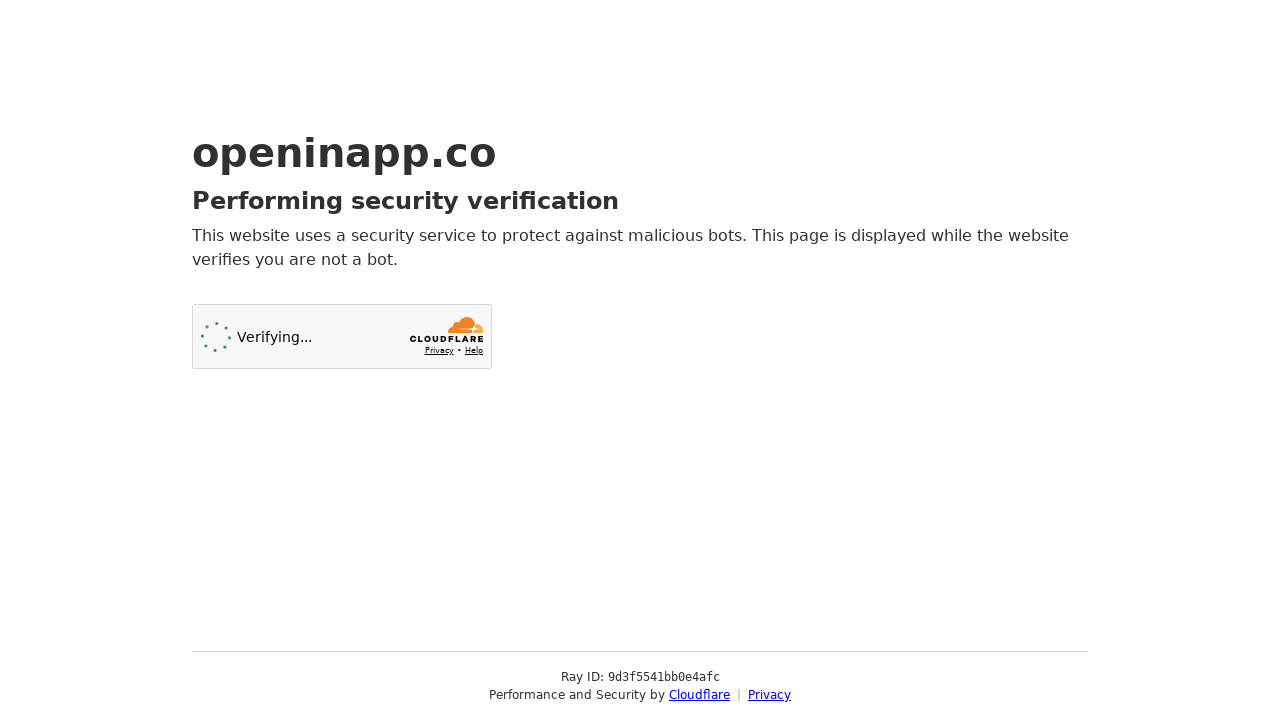

Retrieved page title: Just a moment...
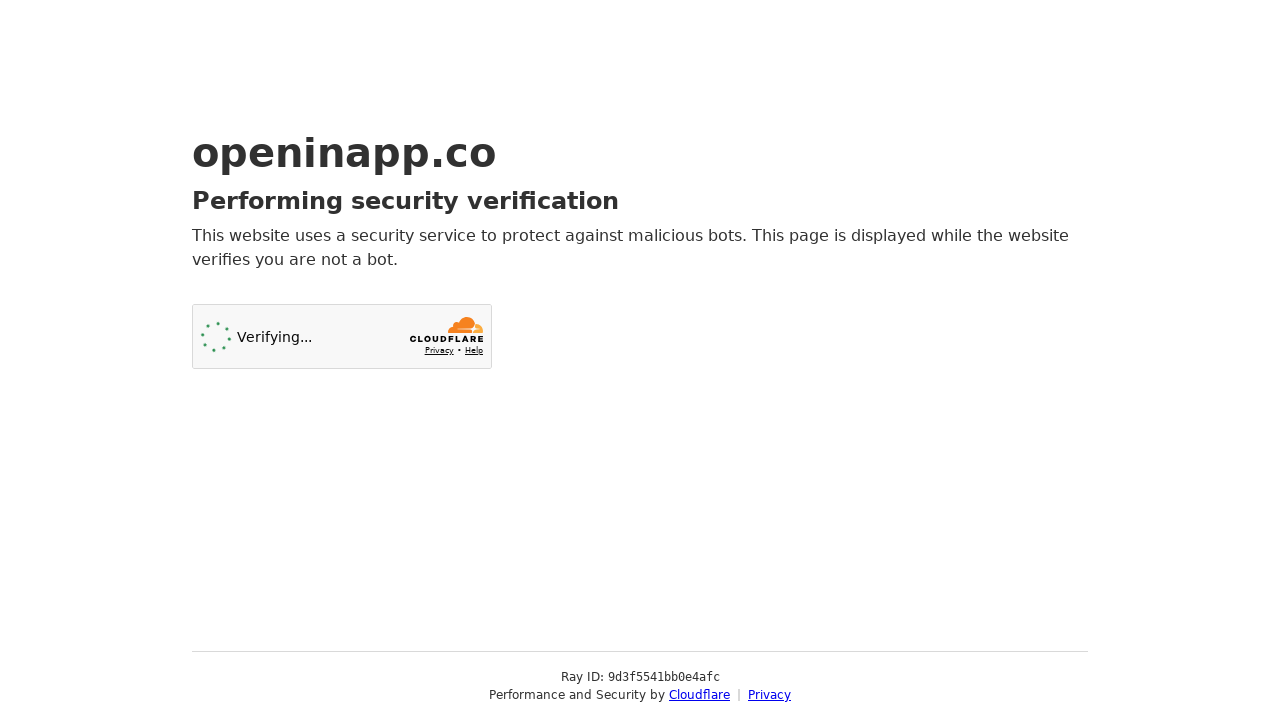

Navigated to https://openinapp.co/ssxch
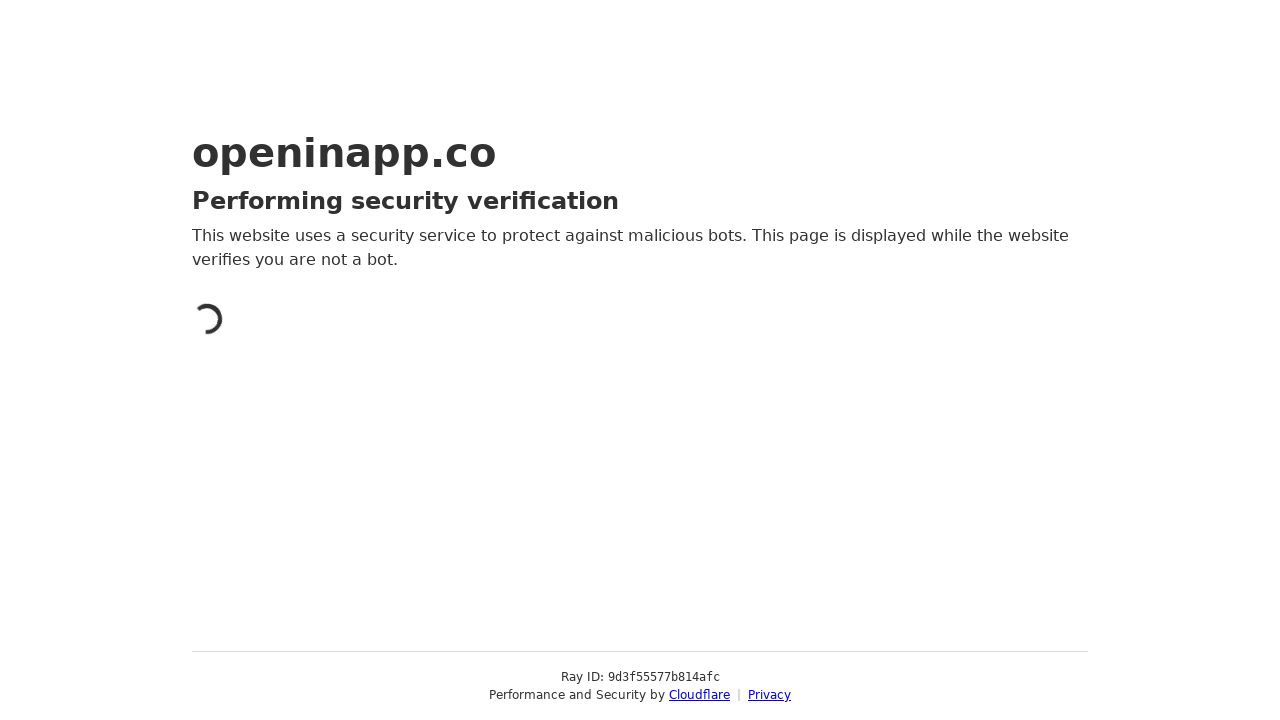

Page loaded with networkidle state for https://openinapp.co/ssxch
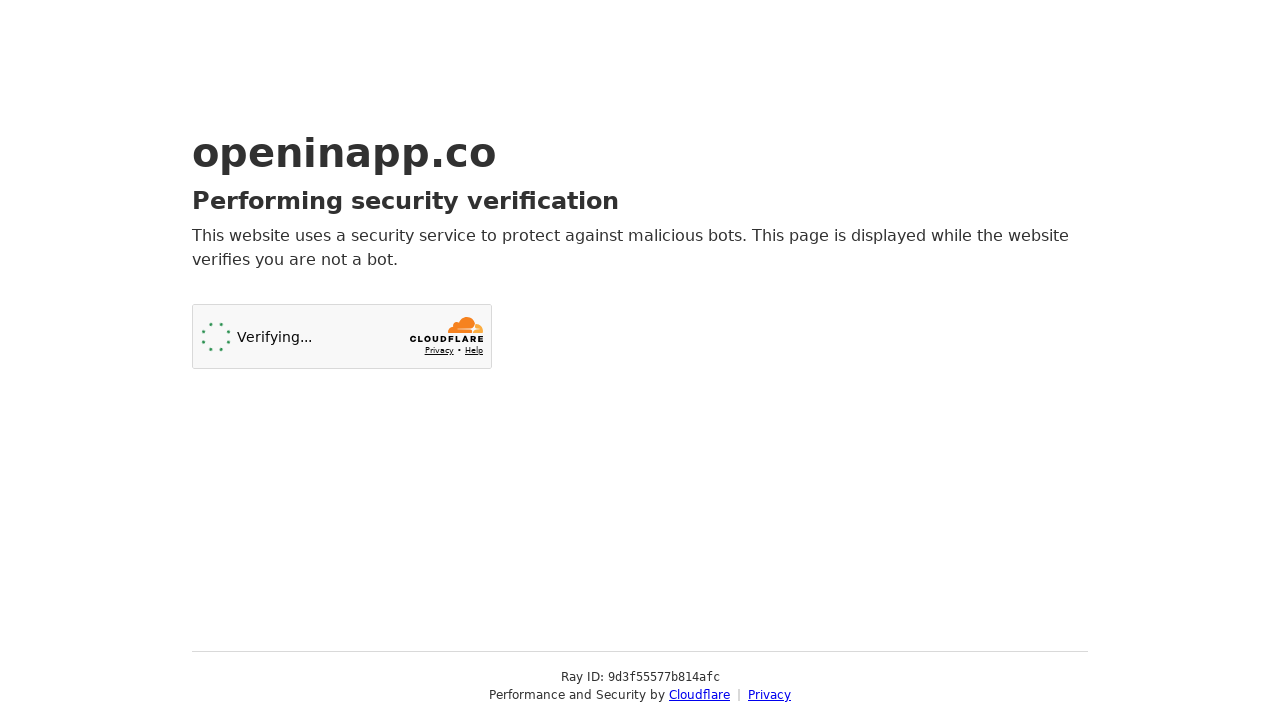

Retrieved page title: Just a moment...
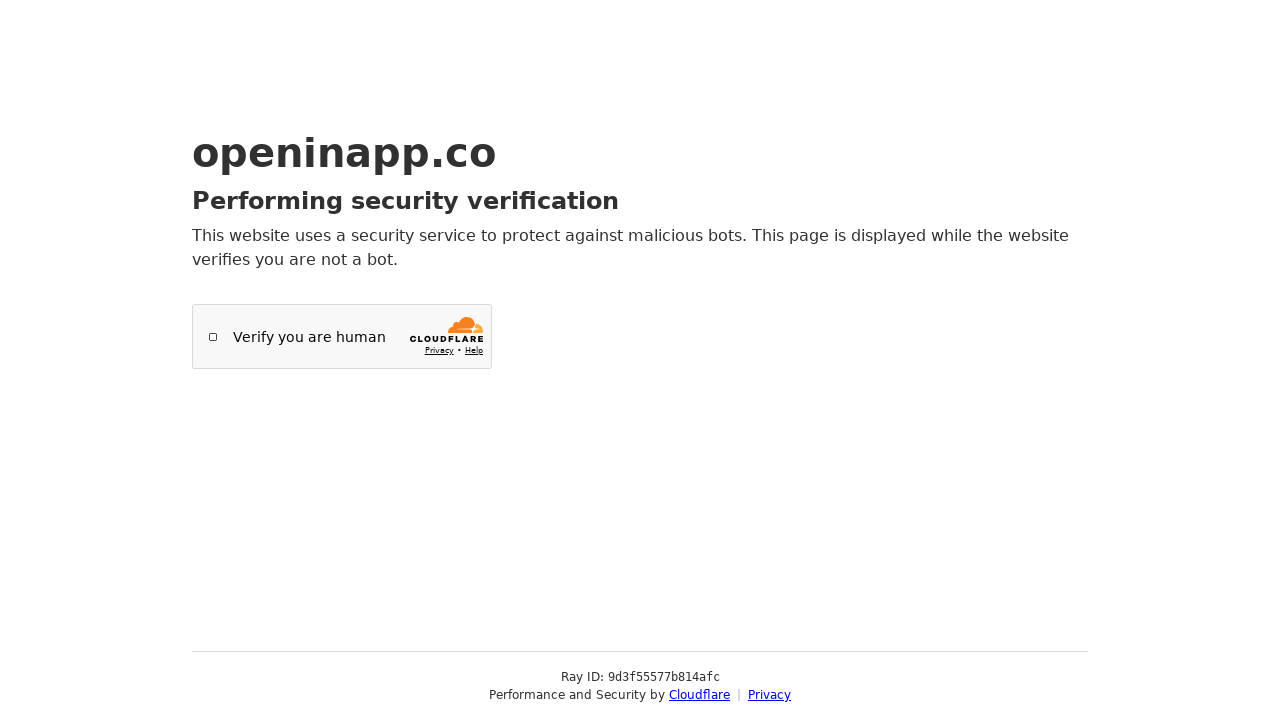

Navigated to https://t.oia.bio/government
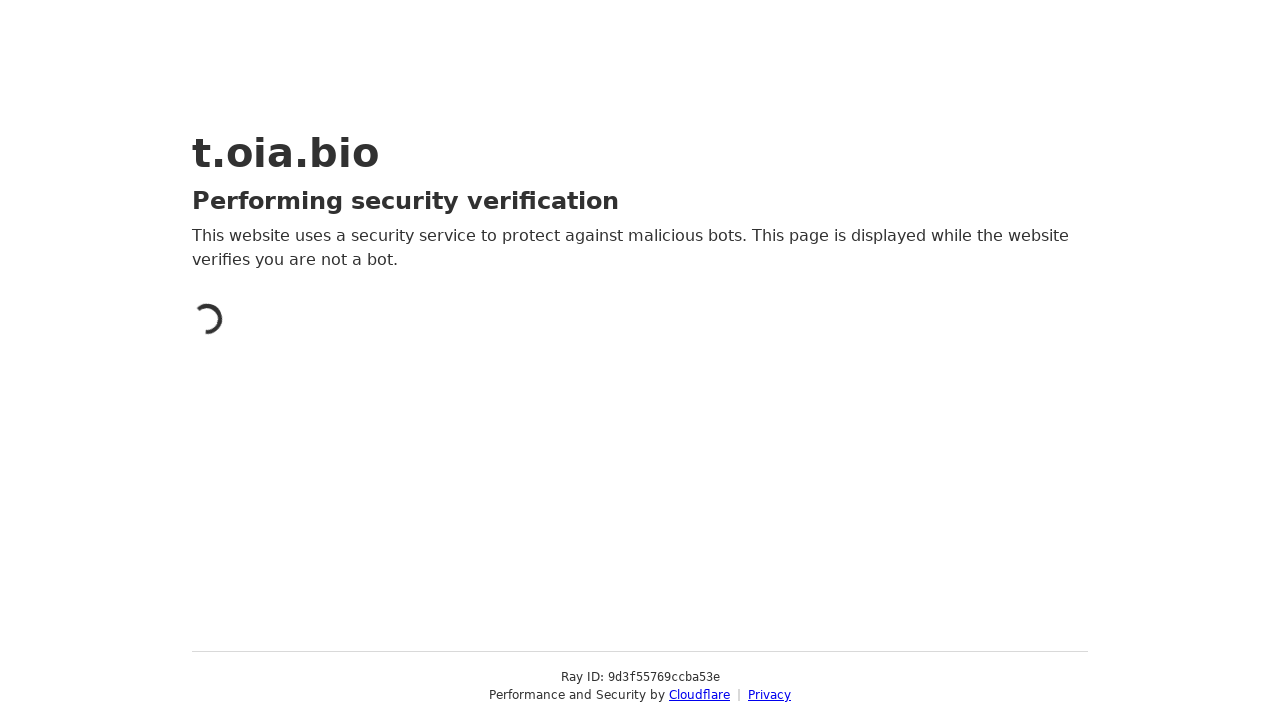

Page loaded with networkidle state for https://t.oia.bio/government
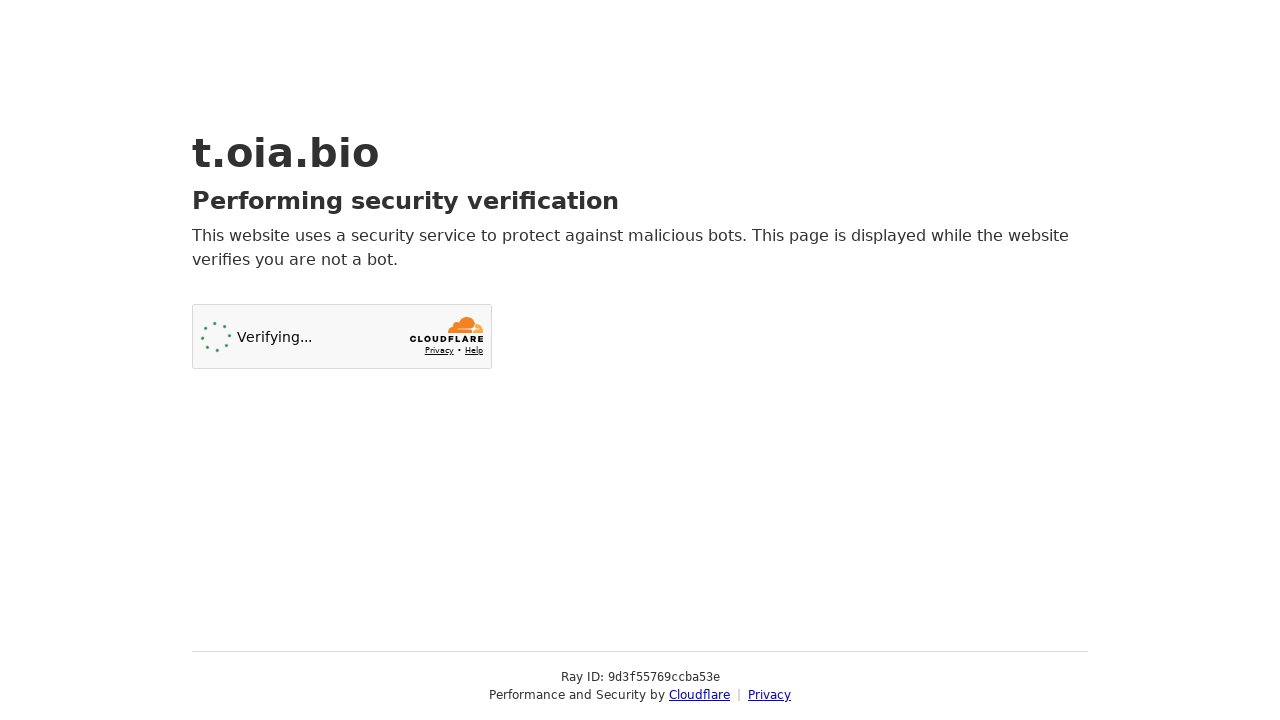

Retrieved page title: Just a moment...
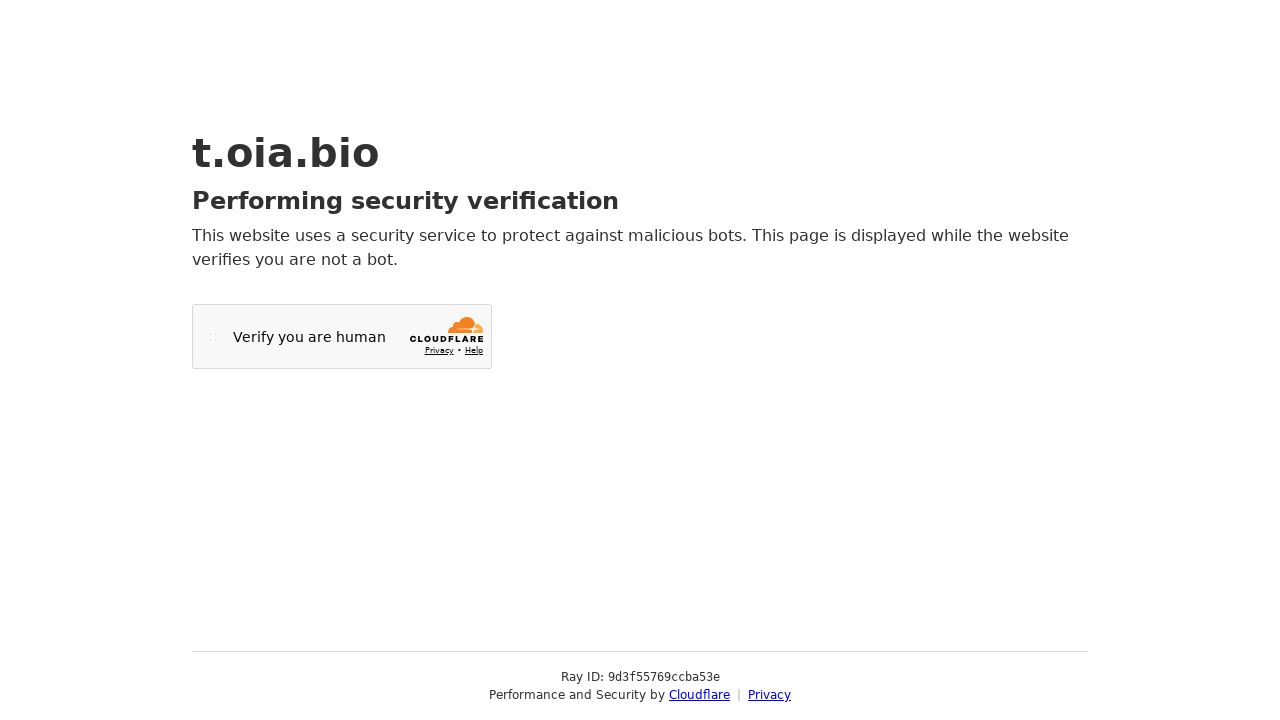

Navigated to https://openinapp.co/kbs6g
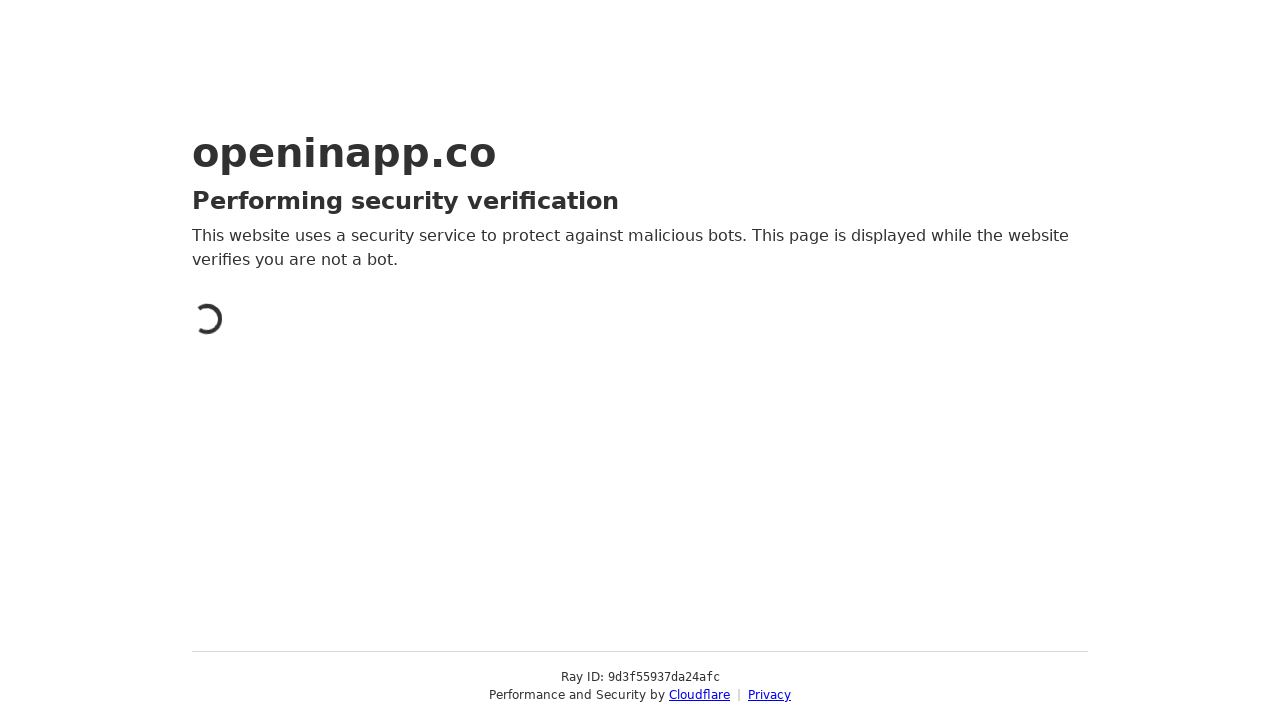

Page loaded with networkidle state for https://openinapp.co/kbs6g
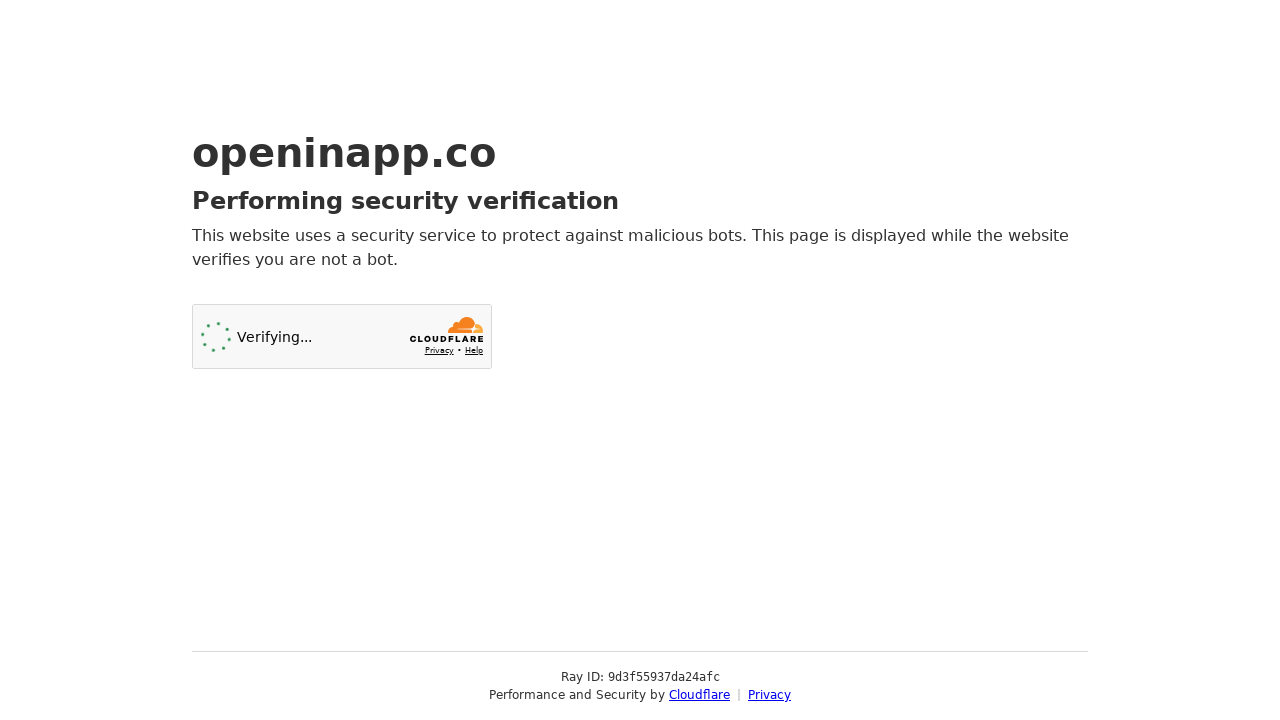

Retrieved page title: Just a moment...
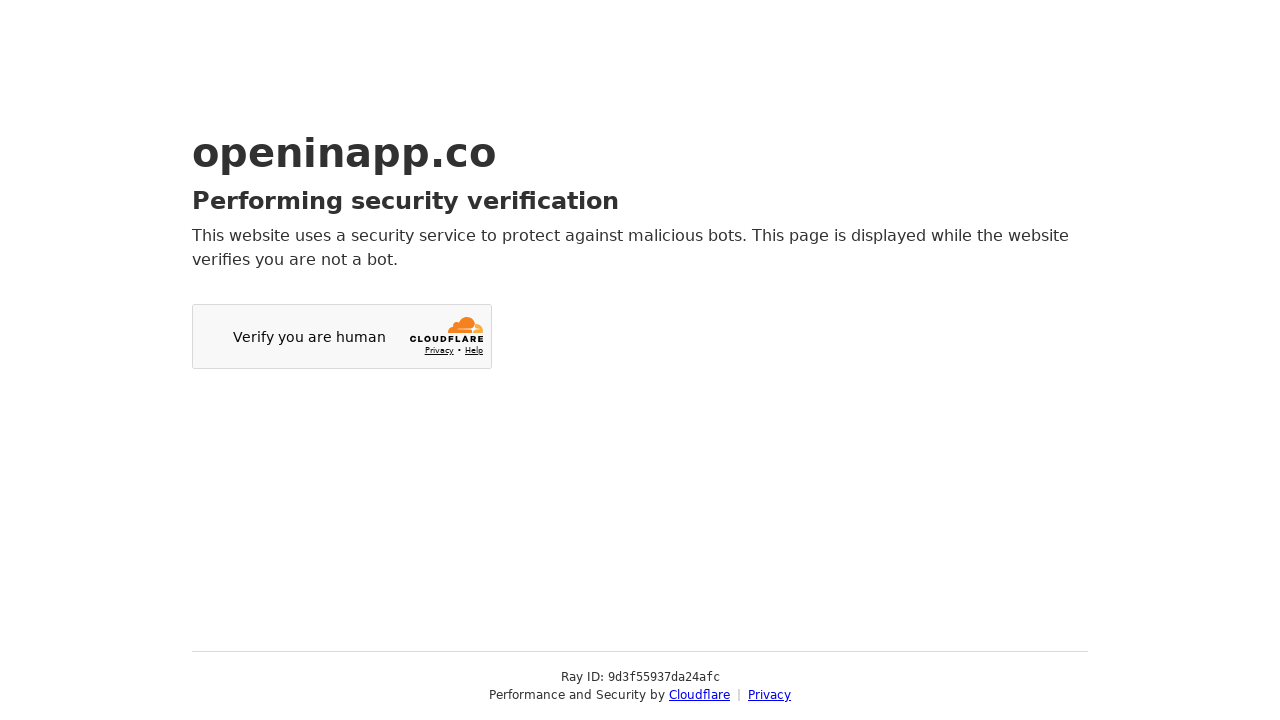

Navigated to https://openinapp.co/dbb1u
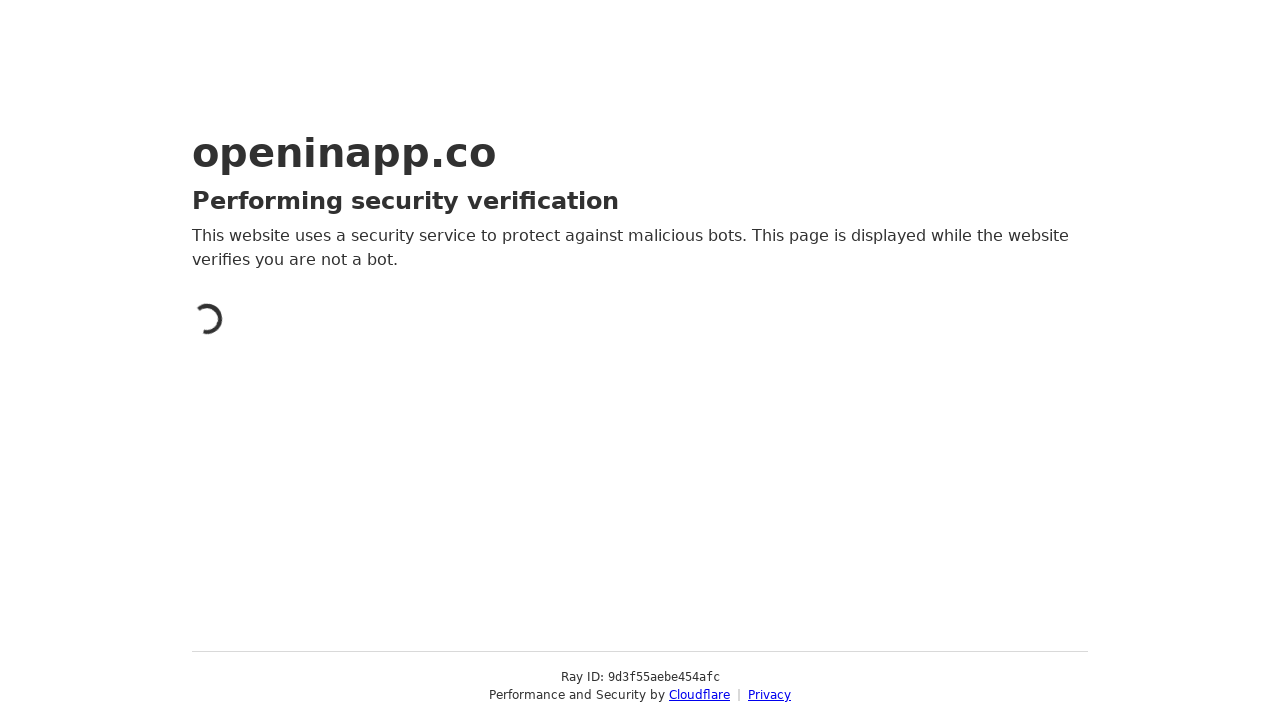

Page loaded with networkidle state for https://openinapp.co/dbb1u
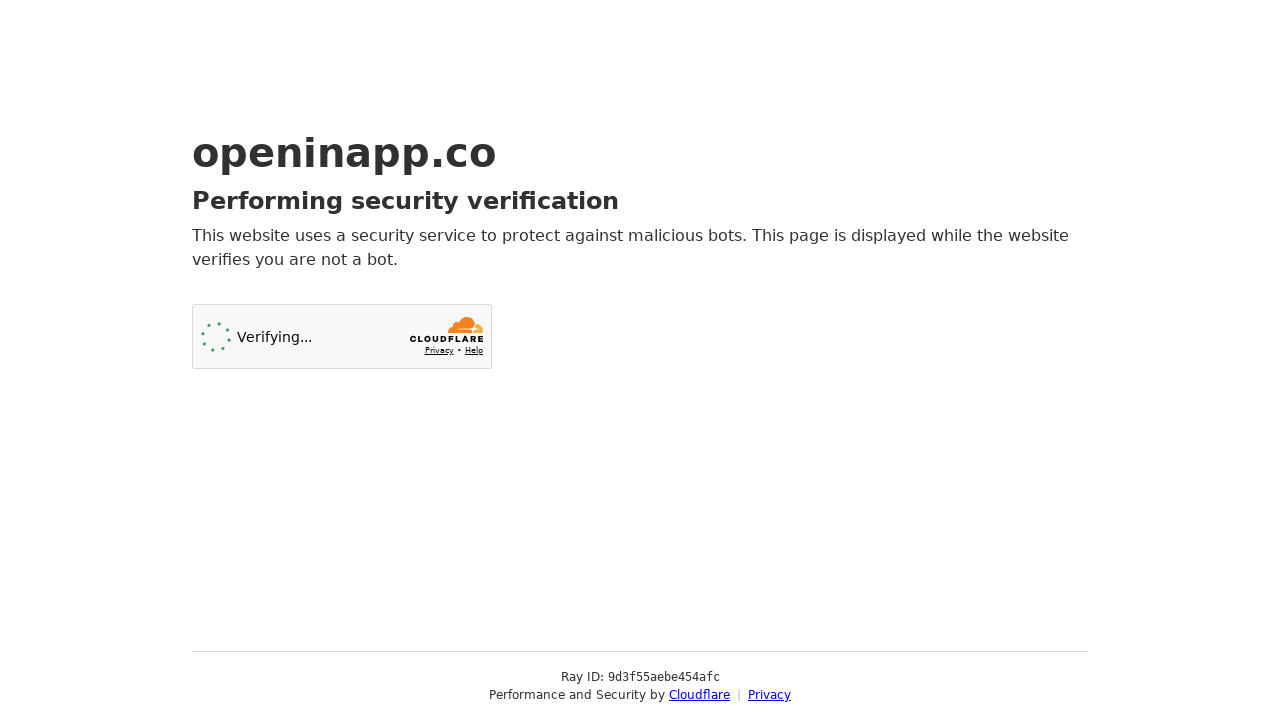

Retrieved page title: Just a moment...
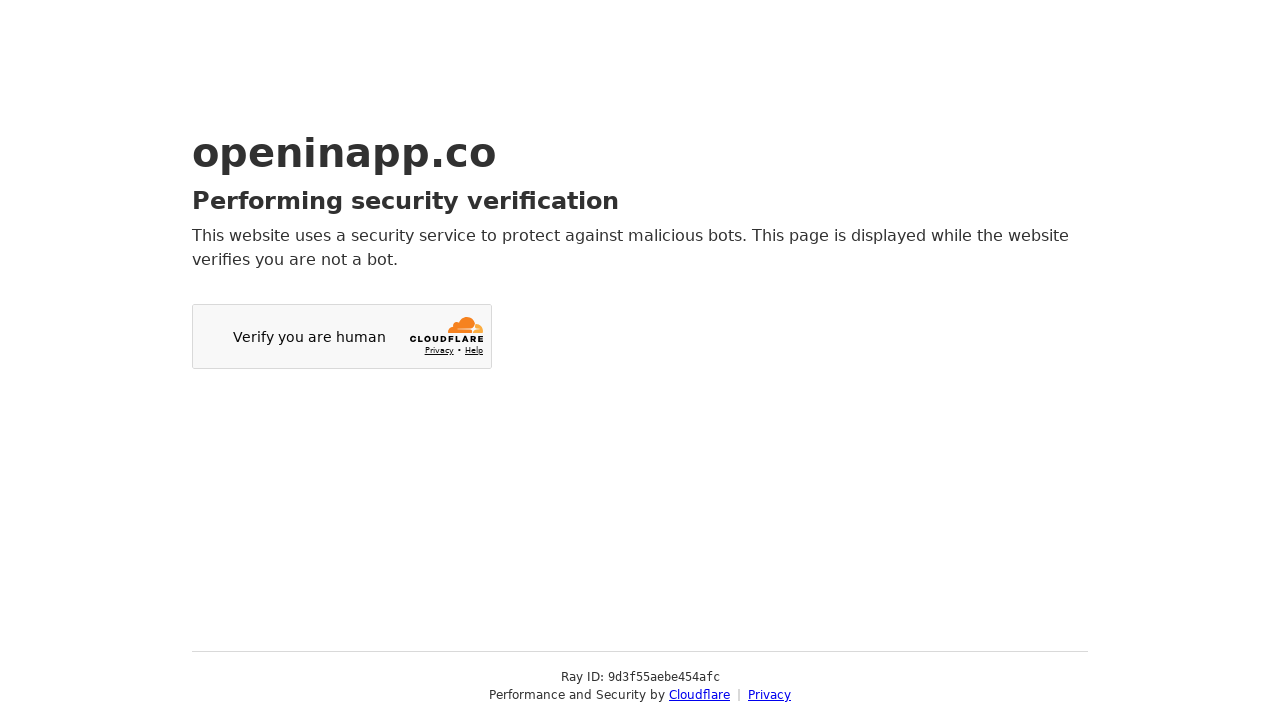

Navigated to https://openinapp.co/y8z1p
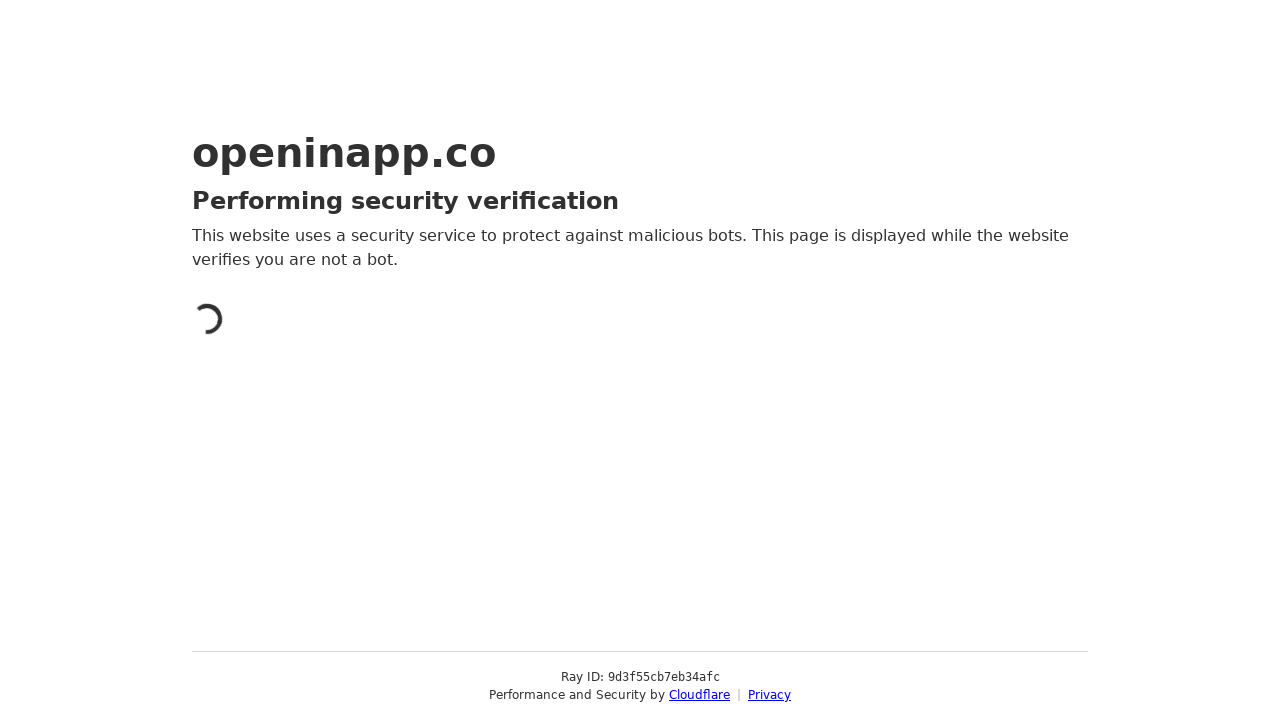

Page loaded with networkidle state for https://openinapp.co/y8z1p
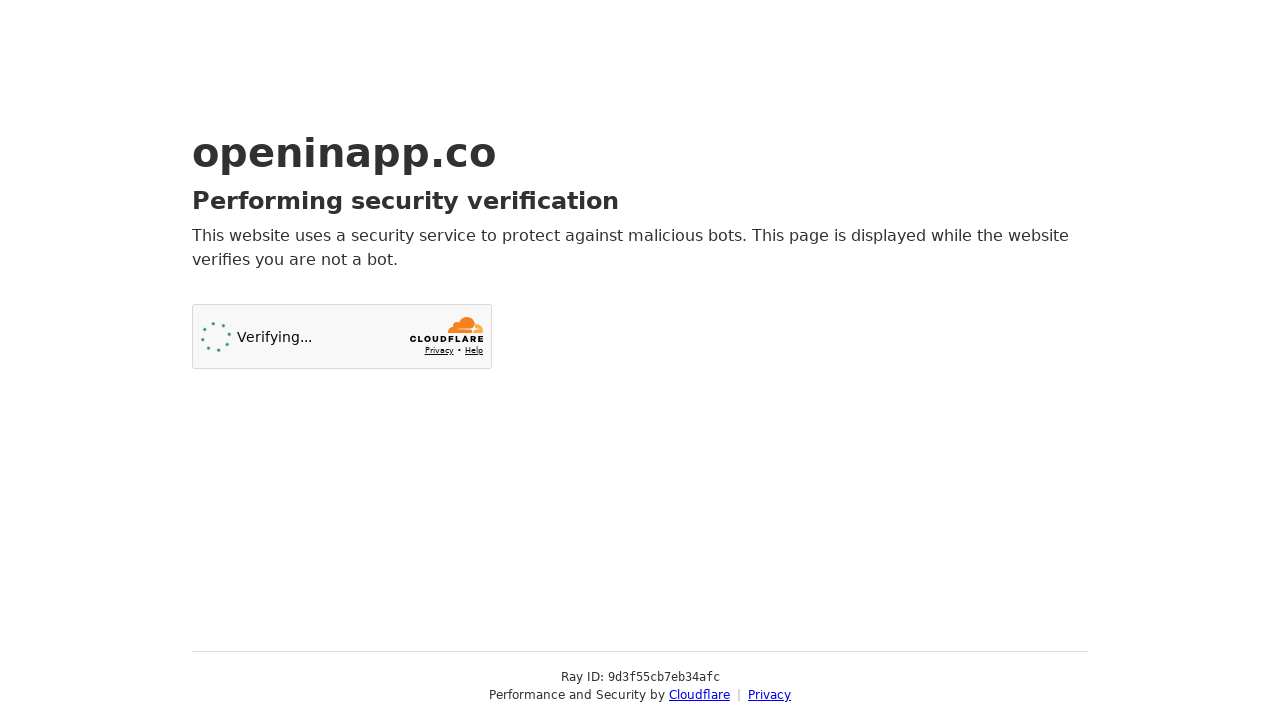

Retrieved page title: Just a moment...
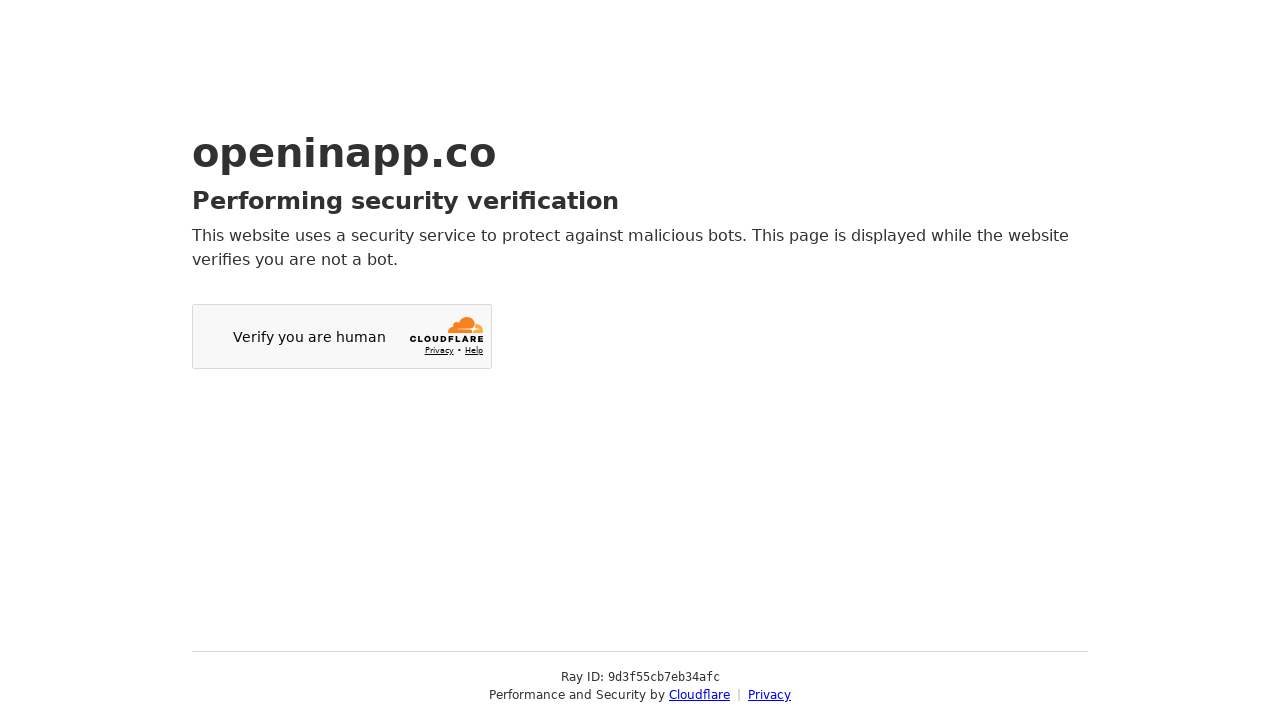

Navigated to https://openinapp.co/3publ
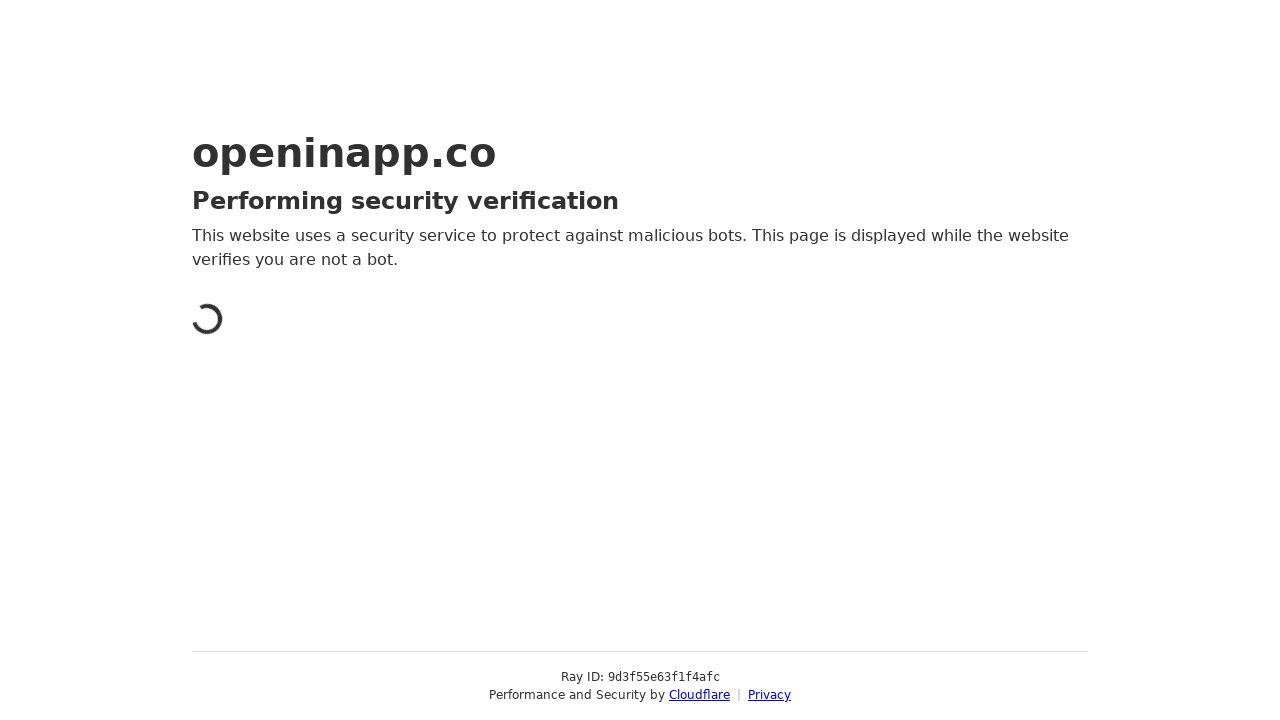

Page loaded with networkidle state for https://openinapp.co/3publ
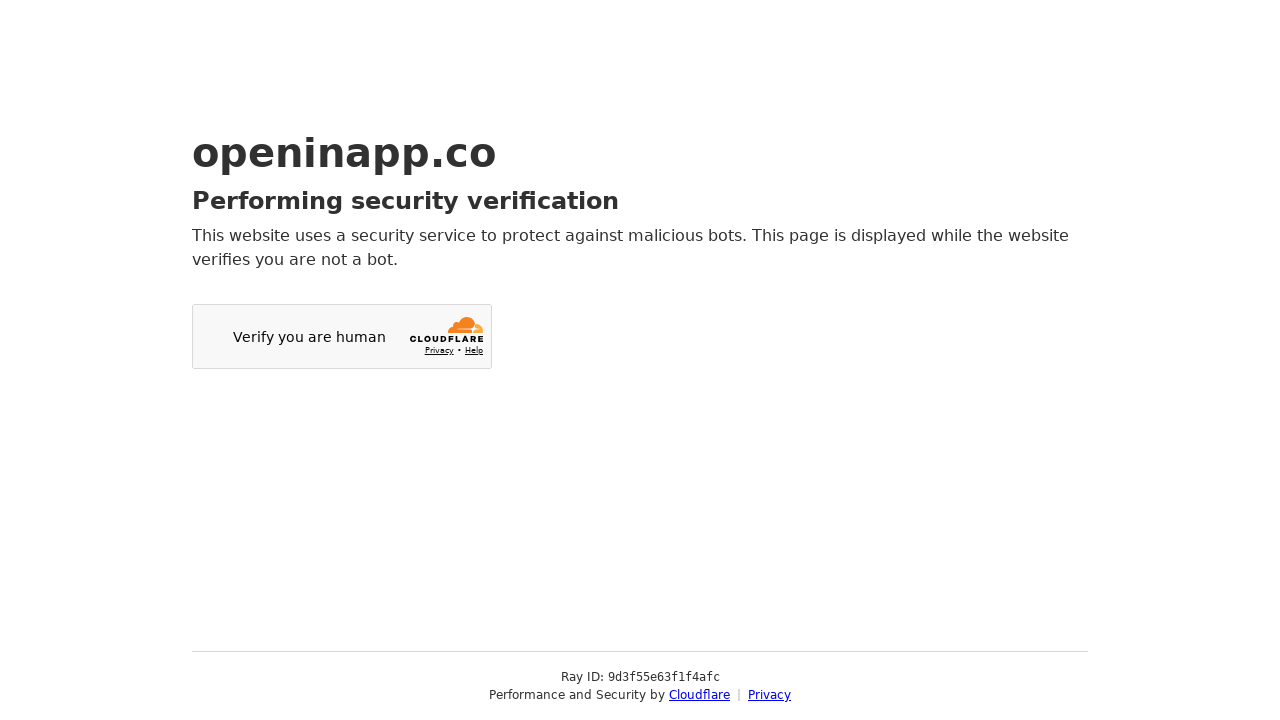

Retrieved page title: Just a moment...
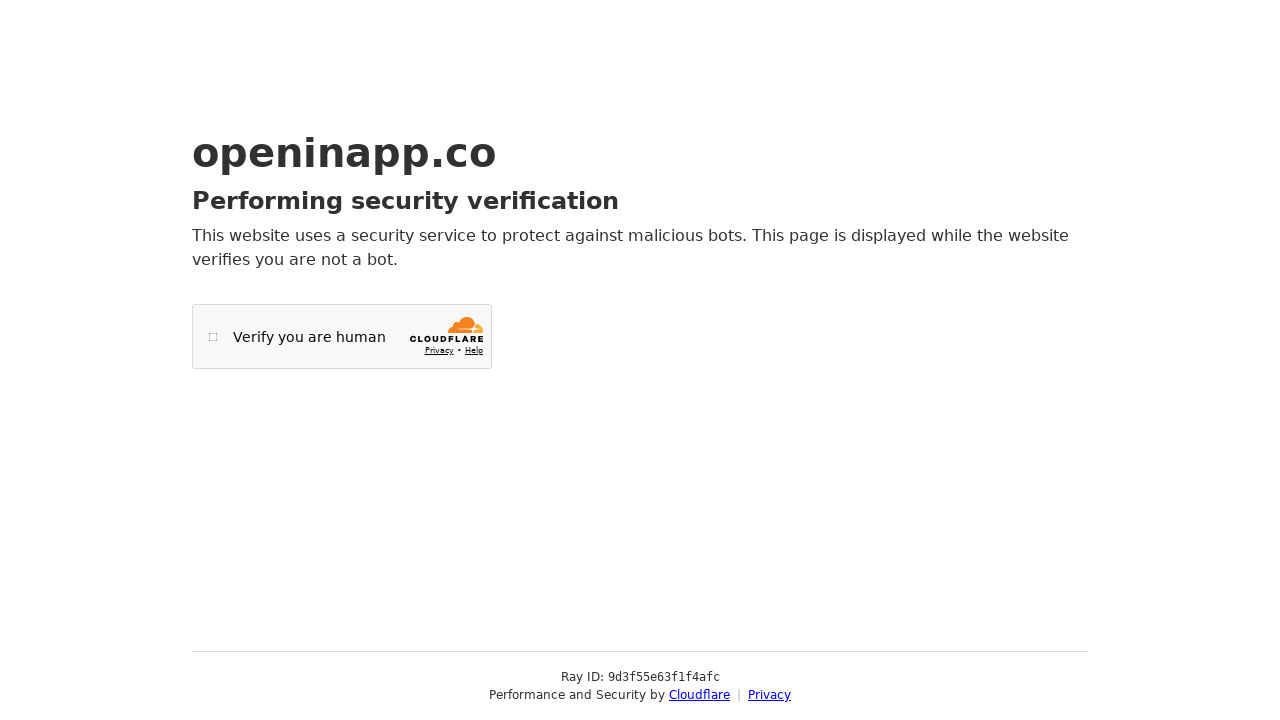

Navigated to https://openinapp.co/n4ga1
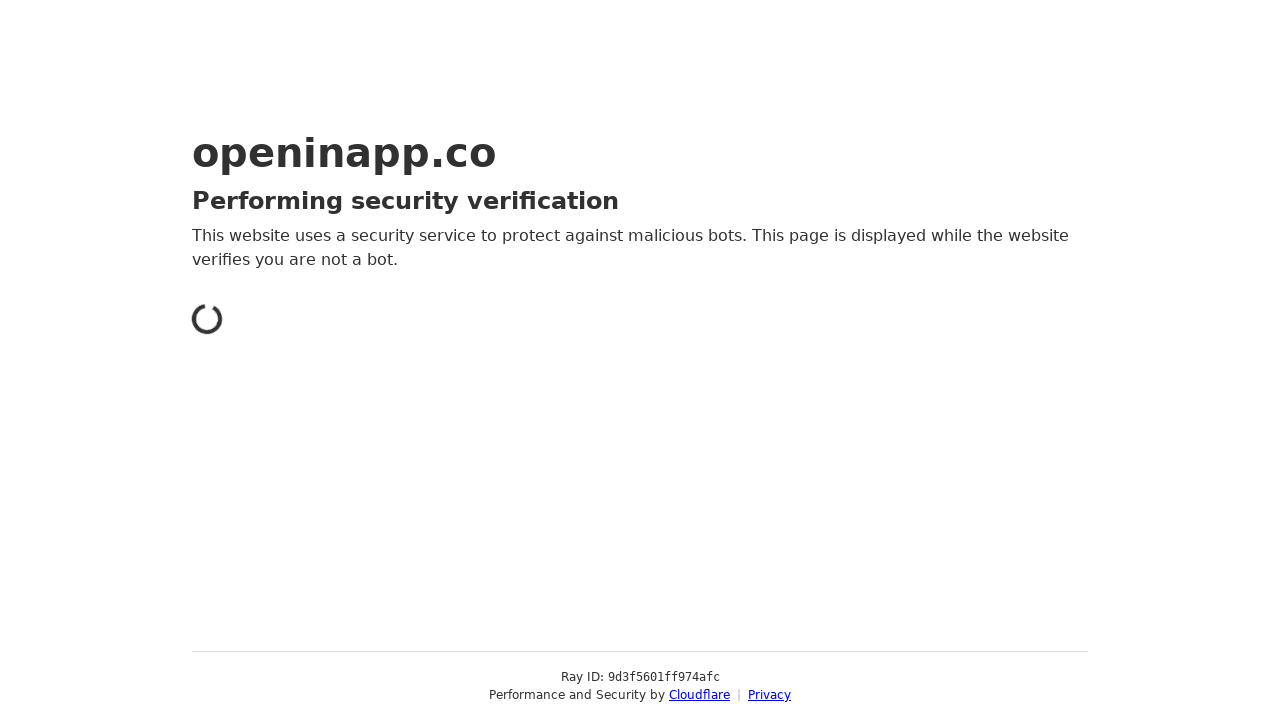

Page loaded with networkidle state for https://openinapp.co/n4ga1
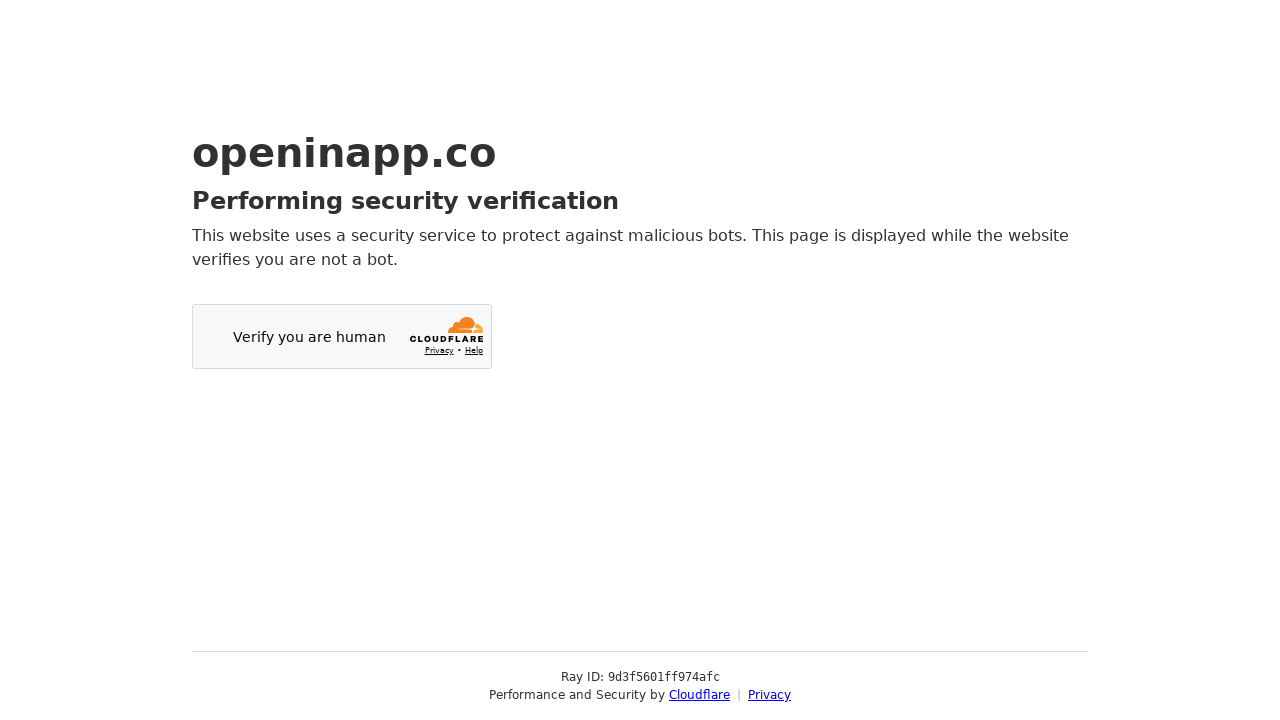

Retrieved page title: Just a moment...
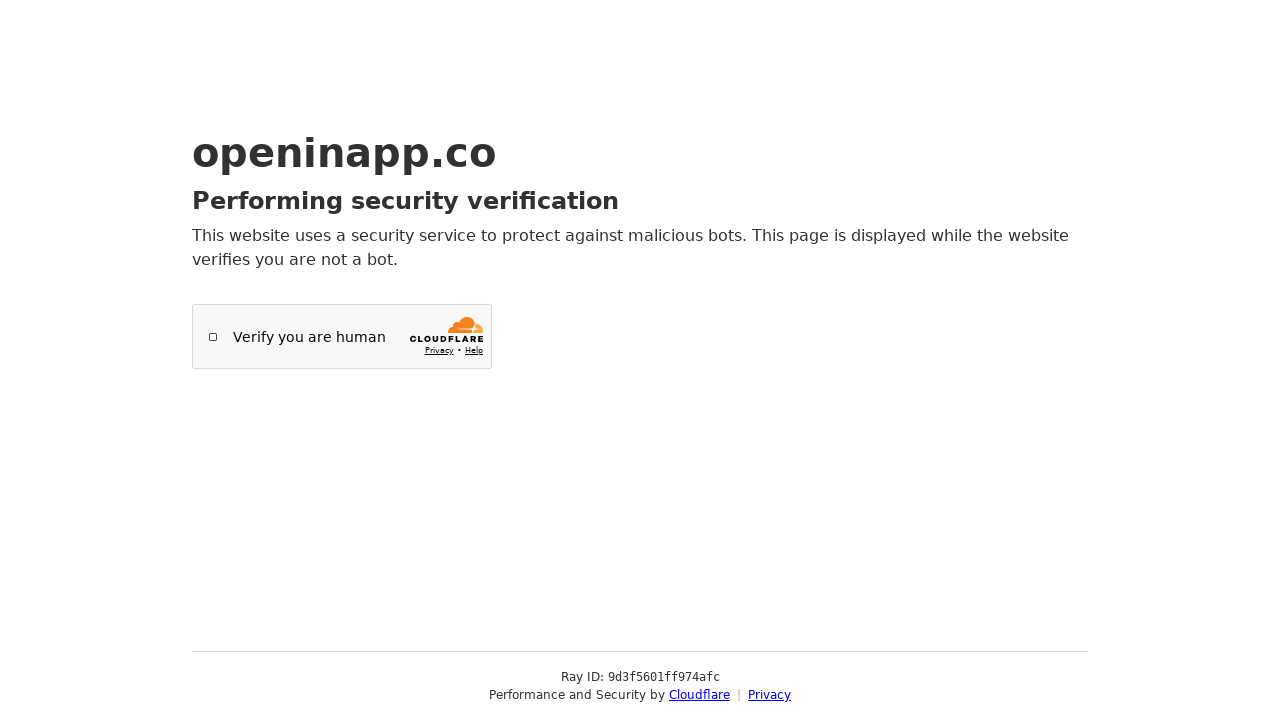

Navigated to https://openinapp.co/grqqf
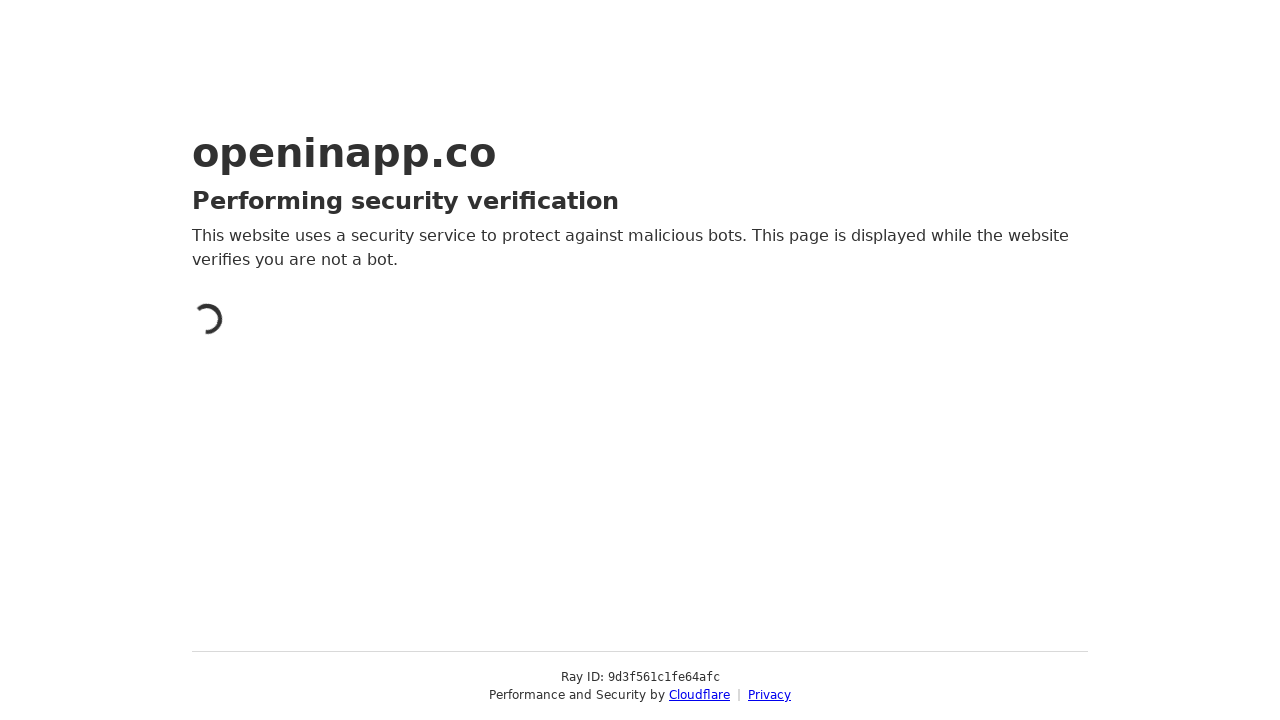

Page loaded with networkidle state for https://openinapp.co/grqqf
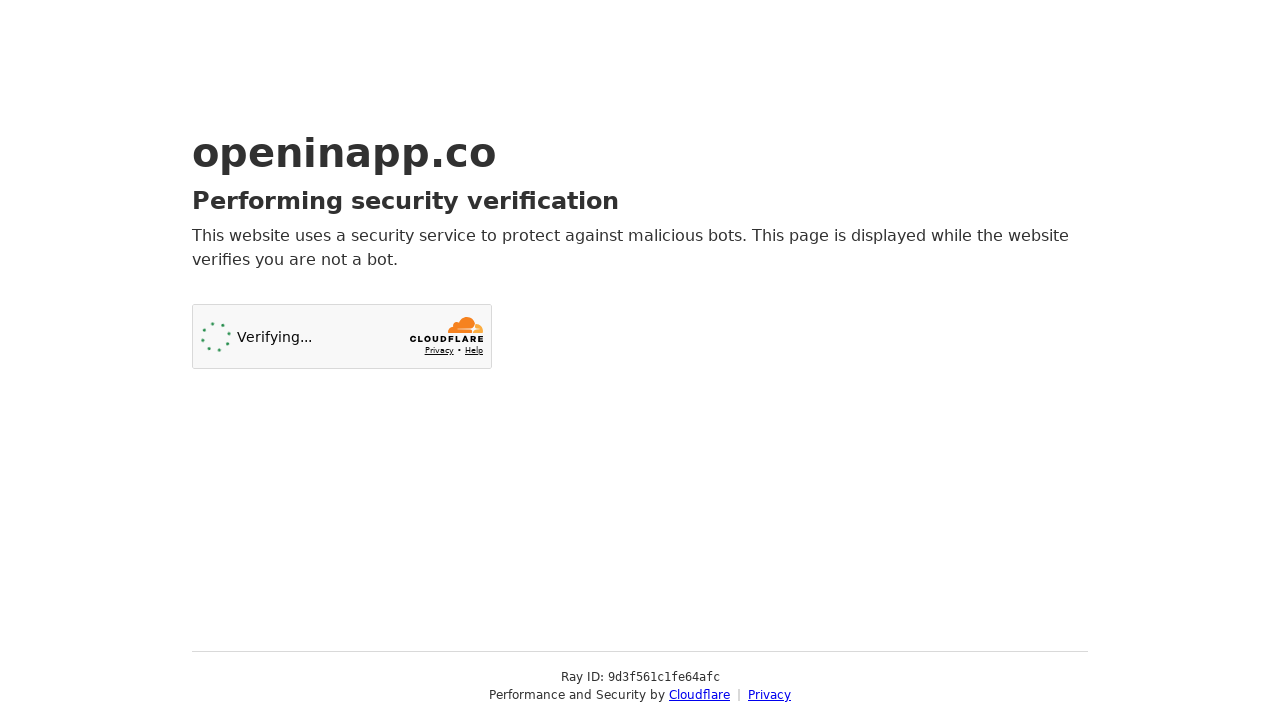

Retrieved page title: Just a moment...
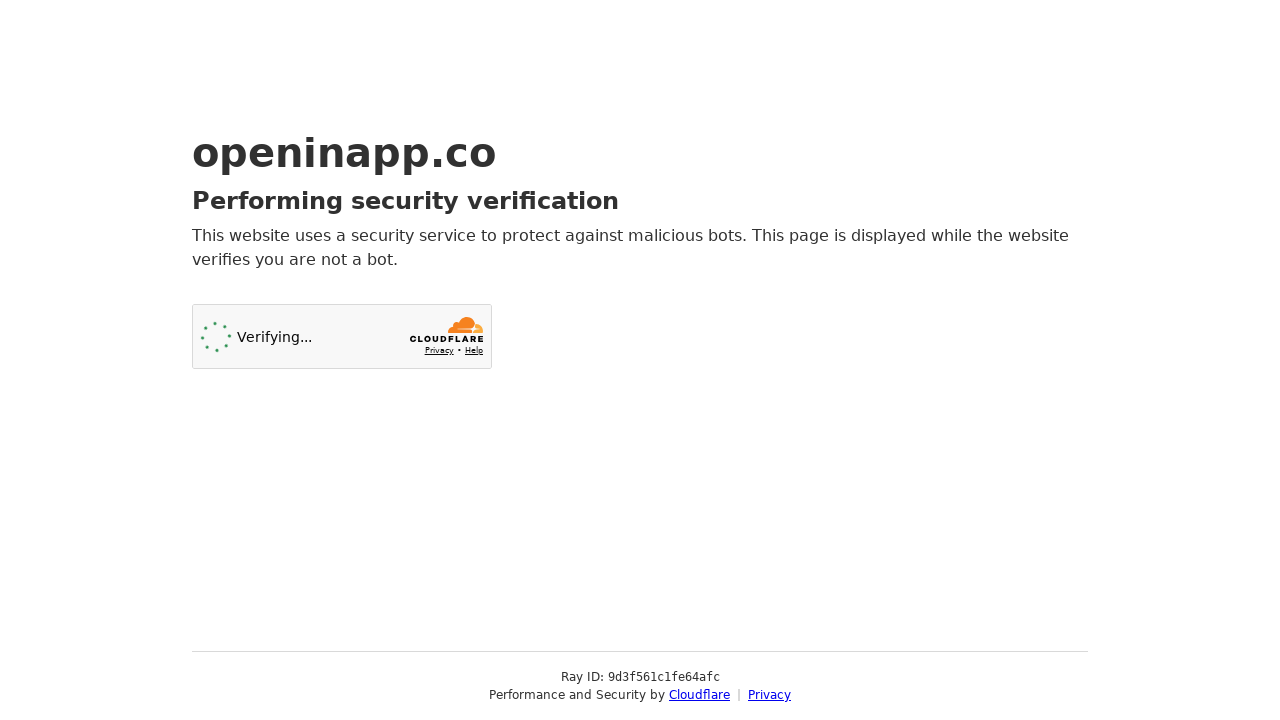

Navigated to https://roobai.openinapp.co/join
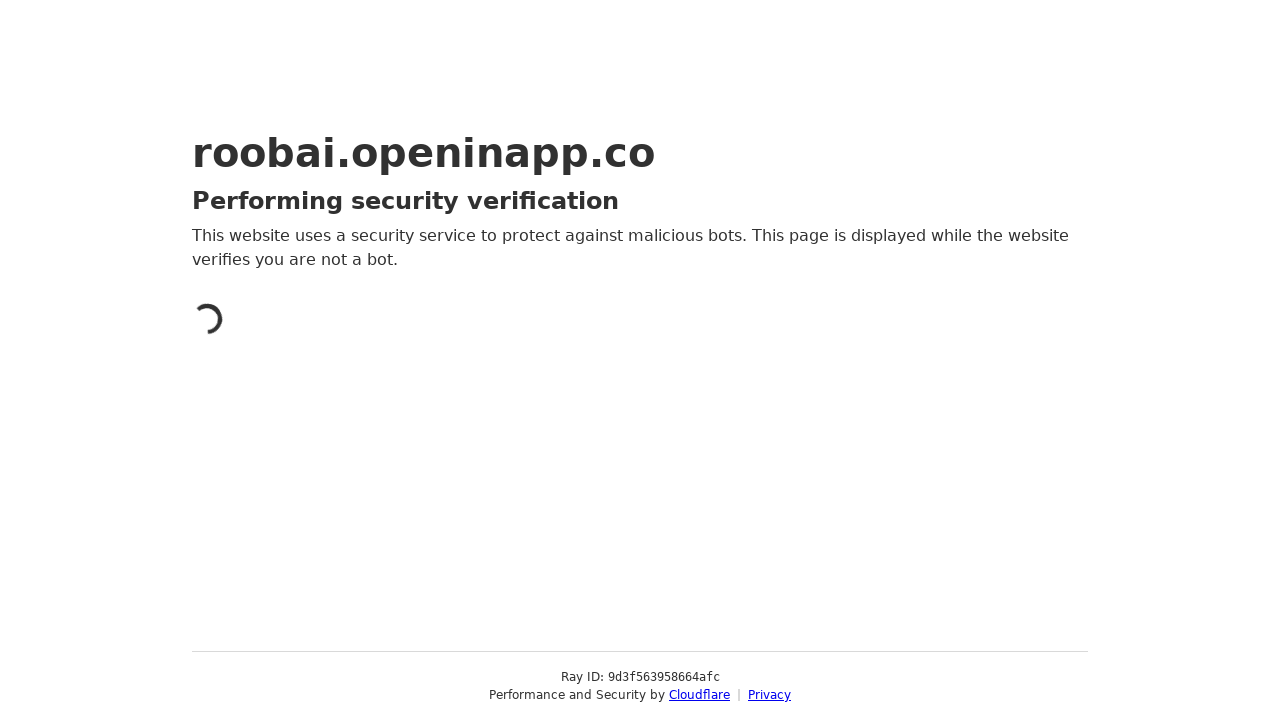

Page loaded with networkidle state for https://roobai.openinapp.co/join
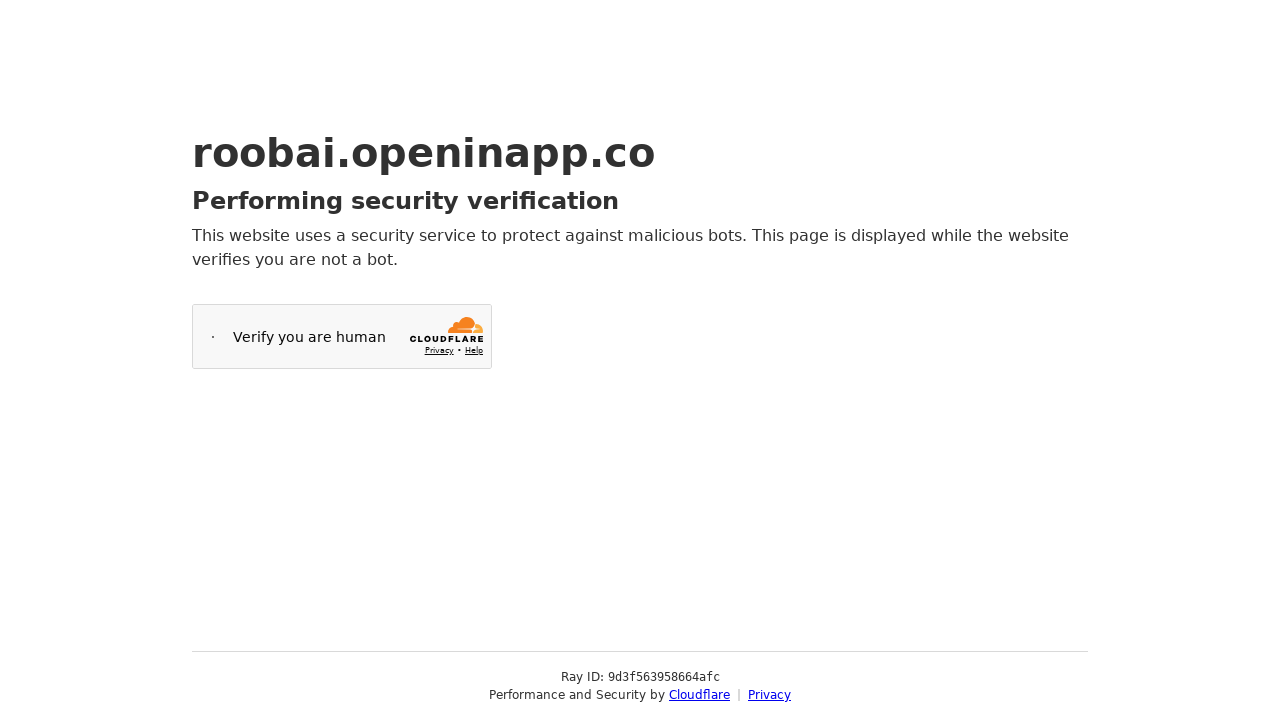

Retrieved page title: Just a moment...
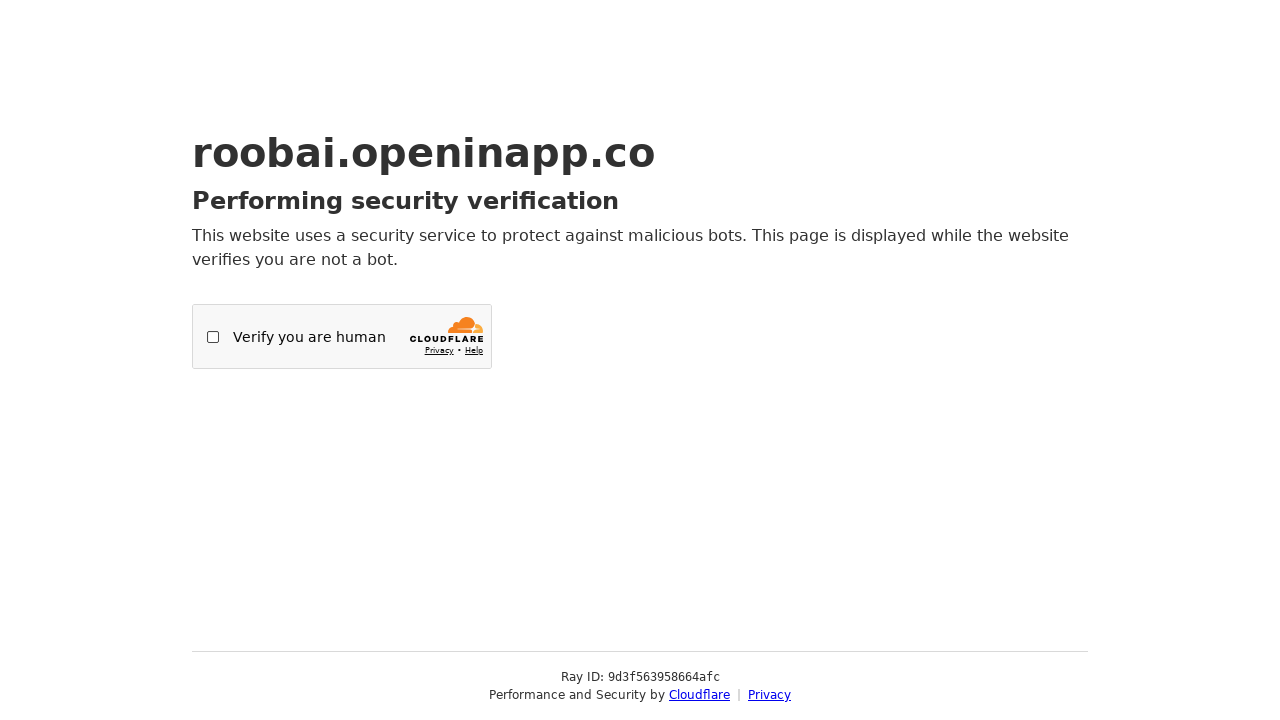

Navigated to https://openinapp.co/djaa0
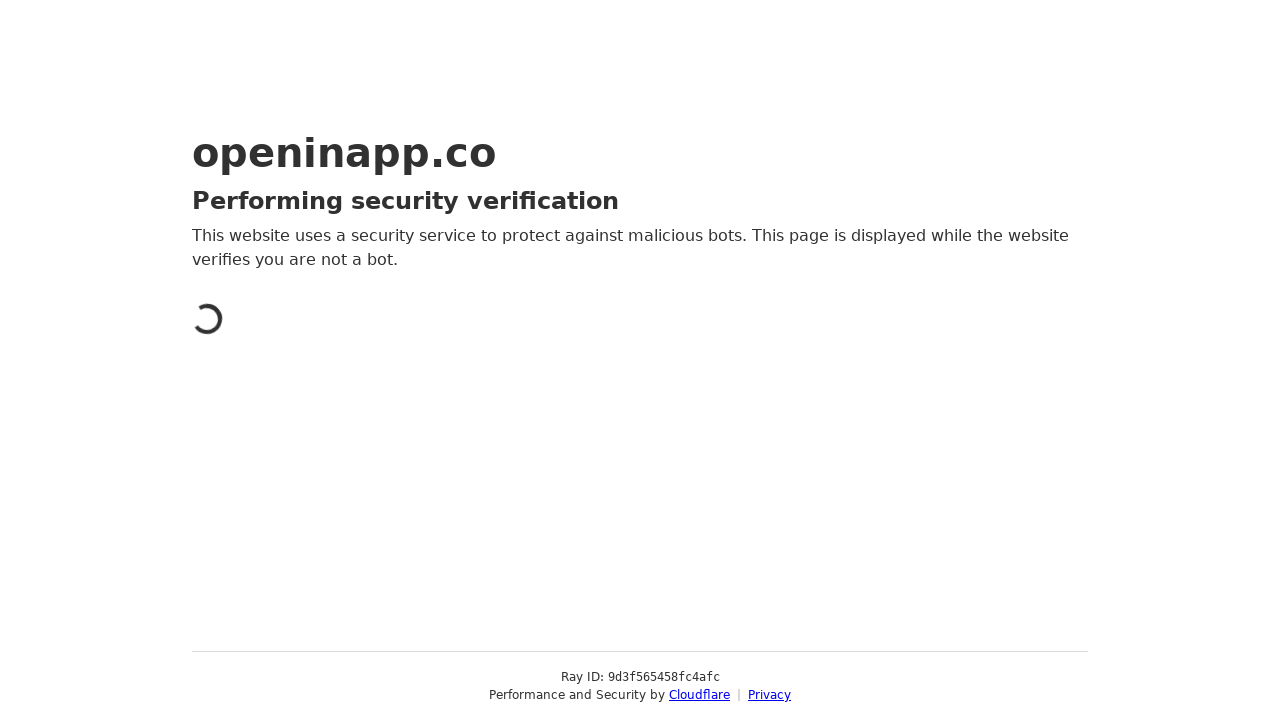

Page loaded with networkidle state for https://openinapp.co/djaa0
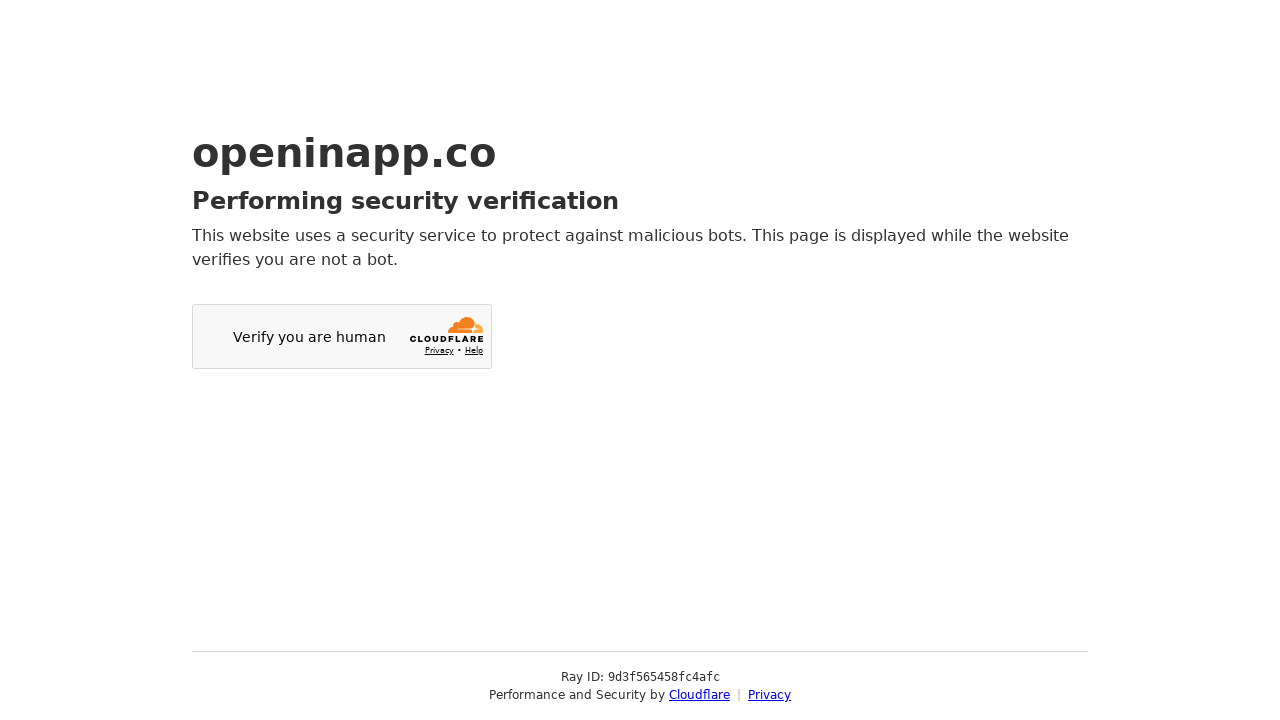

Retrieved page title: Just a moment...
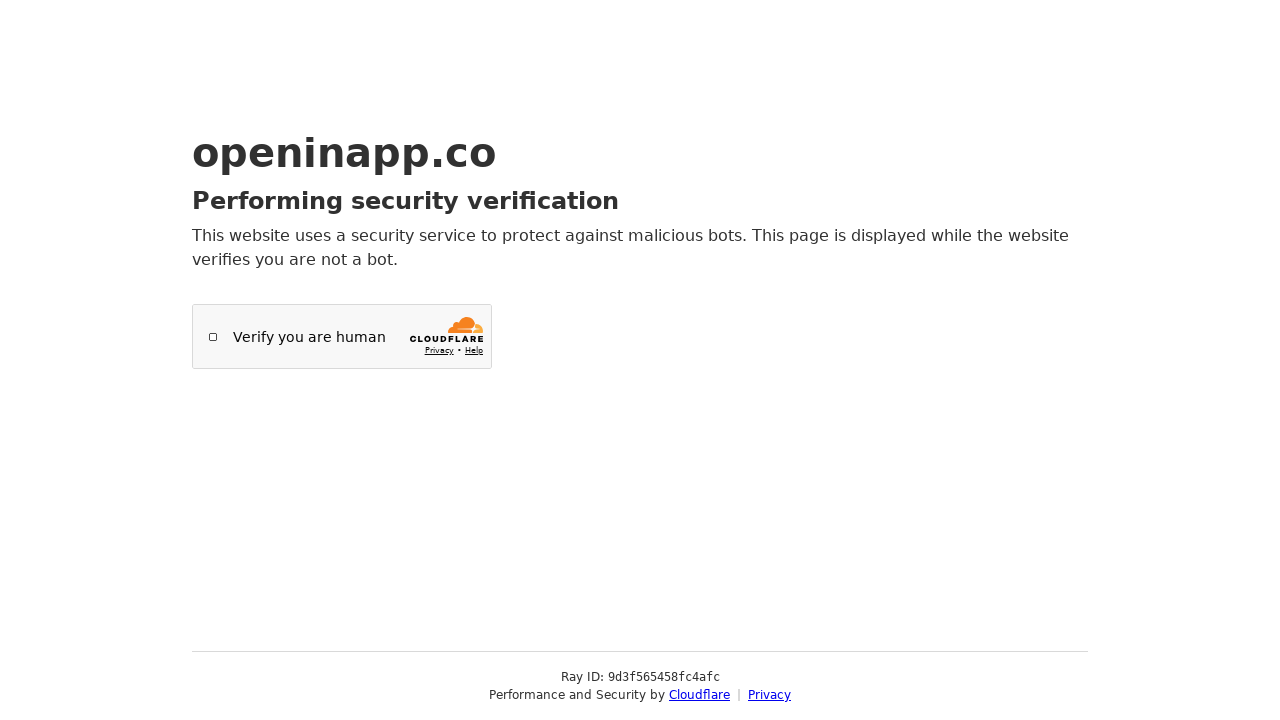

Navigated to https://telegram.openinapp.co/betadetective-1
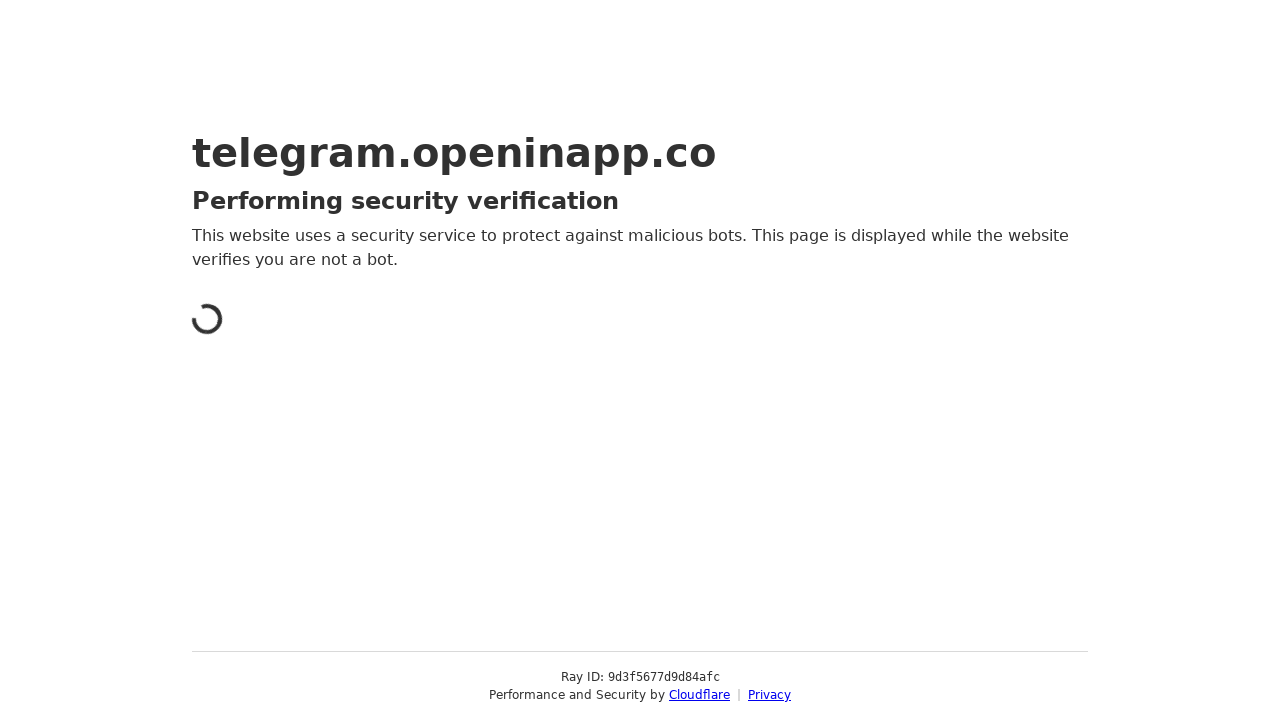

Page loaded with networkidle state for https://telegram.openinapp.co/betadetective-1
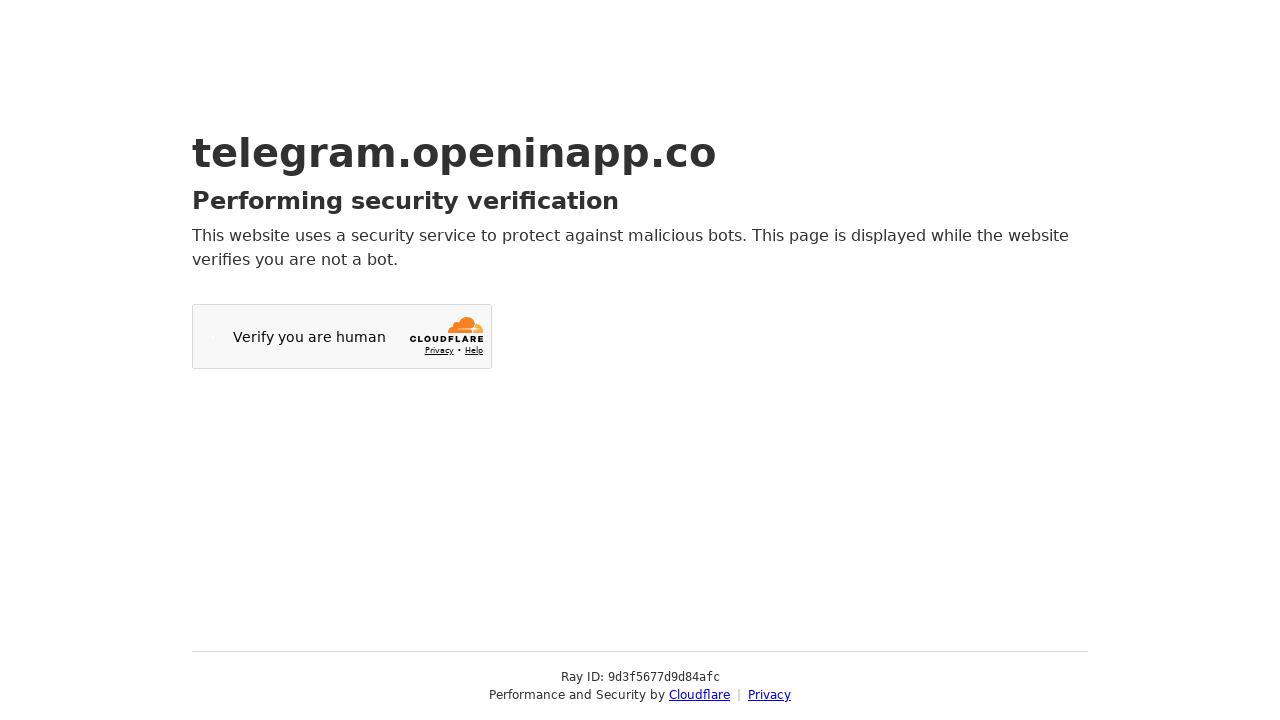

Retrieved page title: Just a moment...
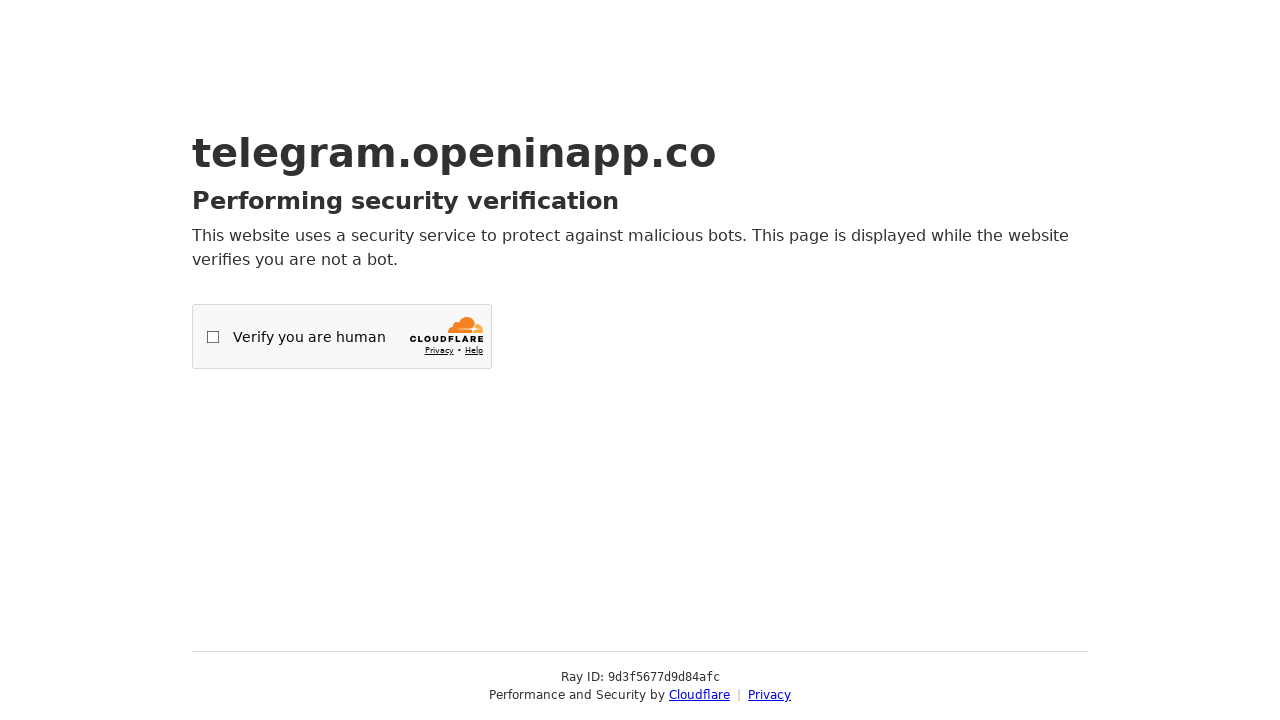

Navigated to https://telegram.openinapp.co/money-purse
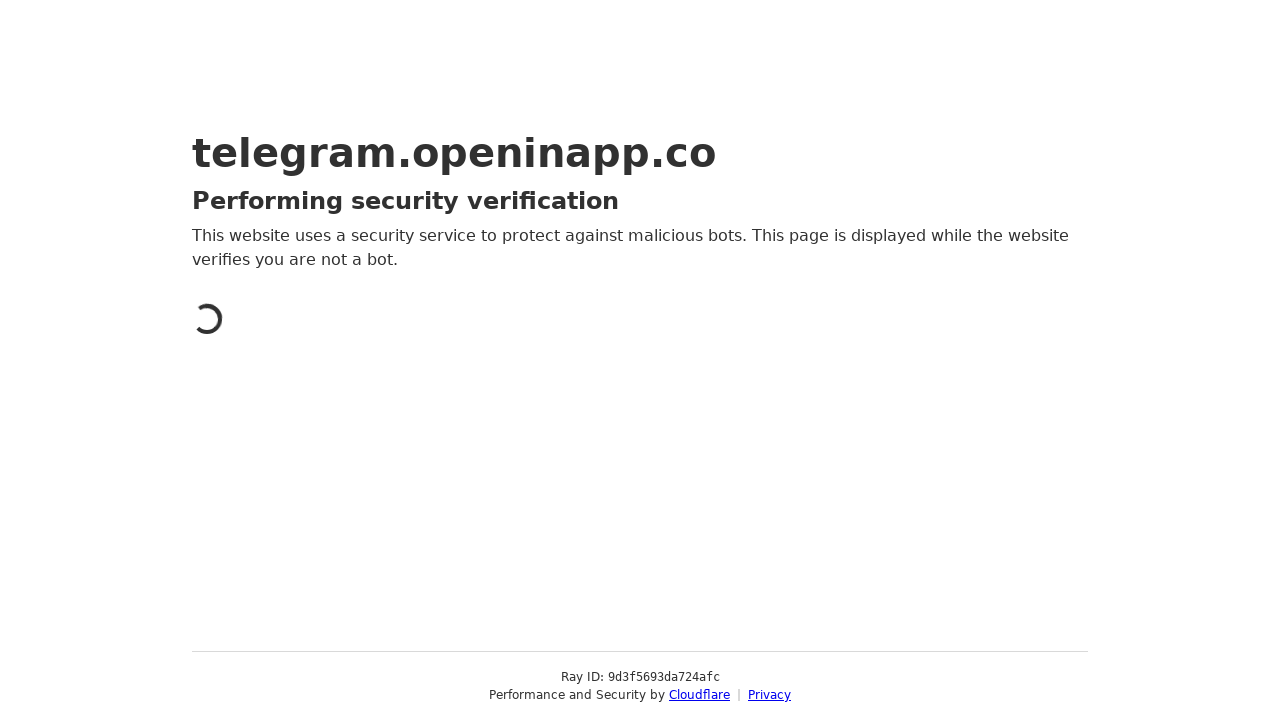

Page loaded with networkidle state for https://telegram.openinapp.co/money-purse
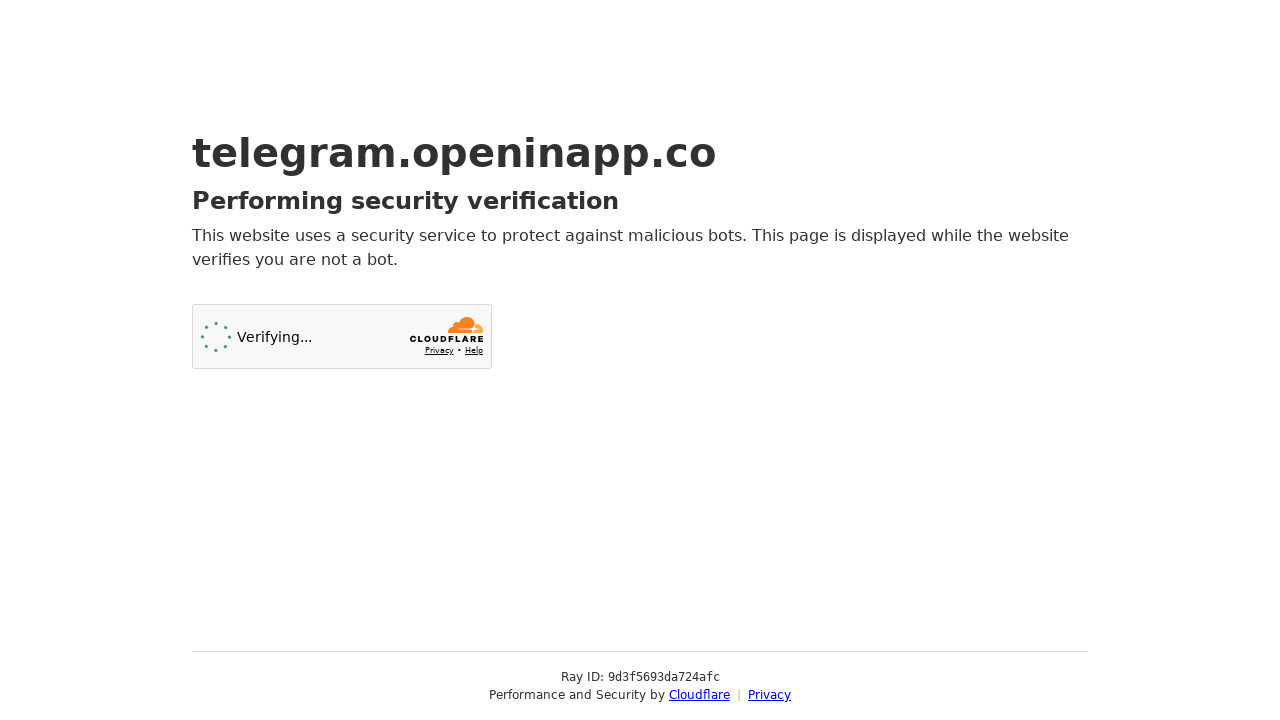

Retrieved page title: Just a moment...
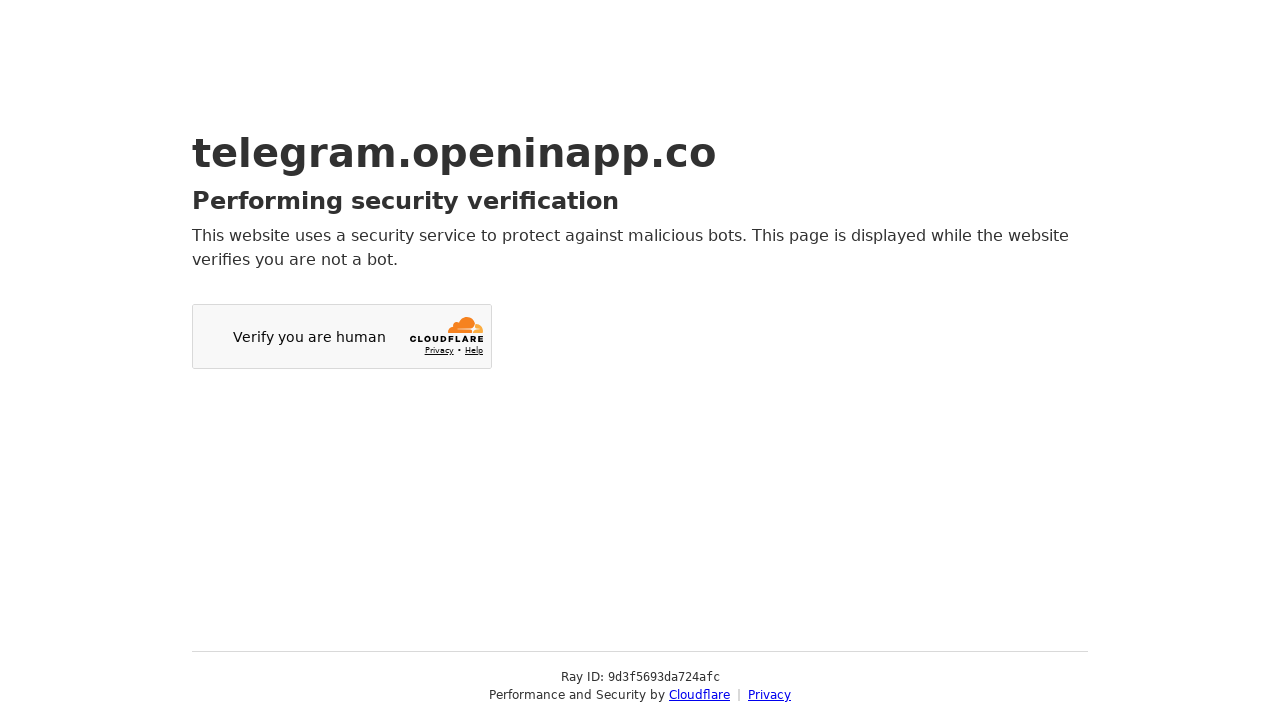

Navigated to https://openinapp.co/56az0
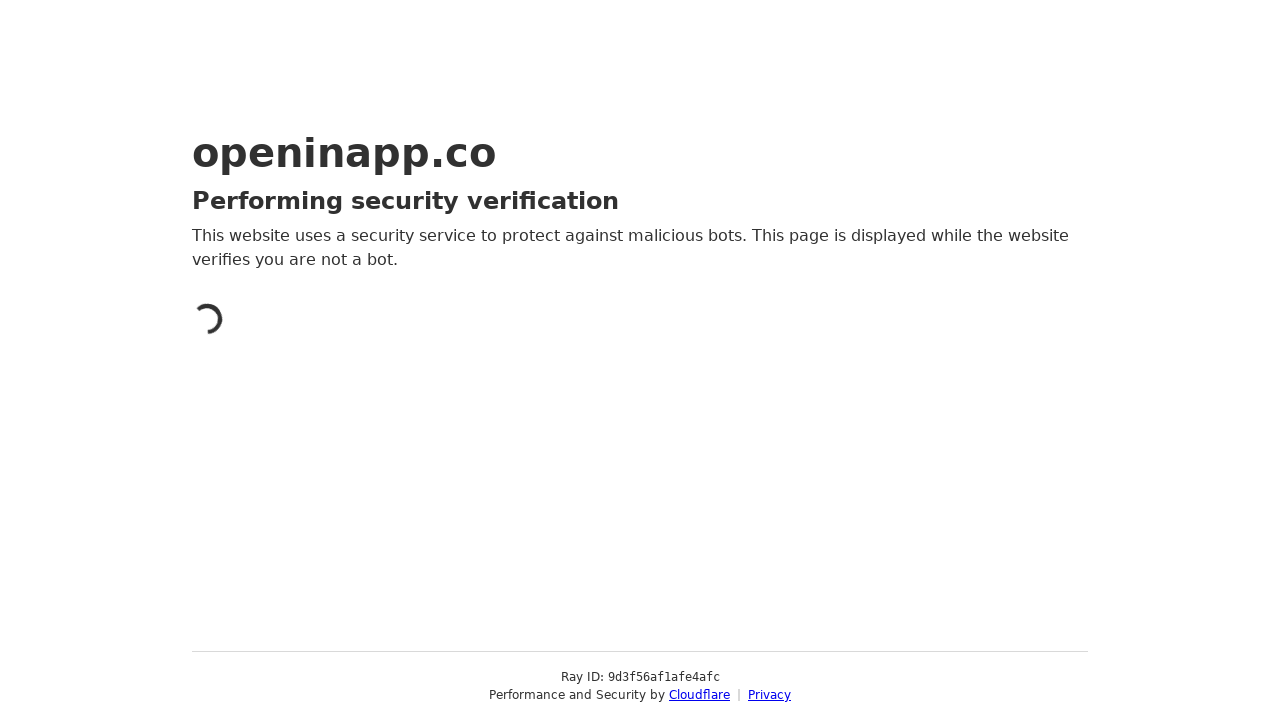

Page loaded with networkidle state for https://openinapp.co/56az0
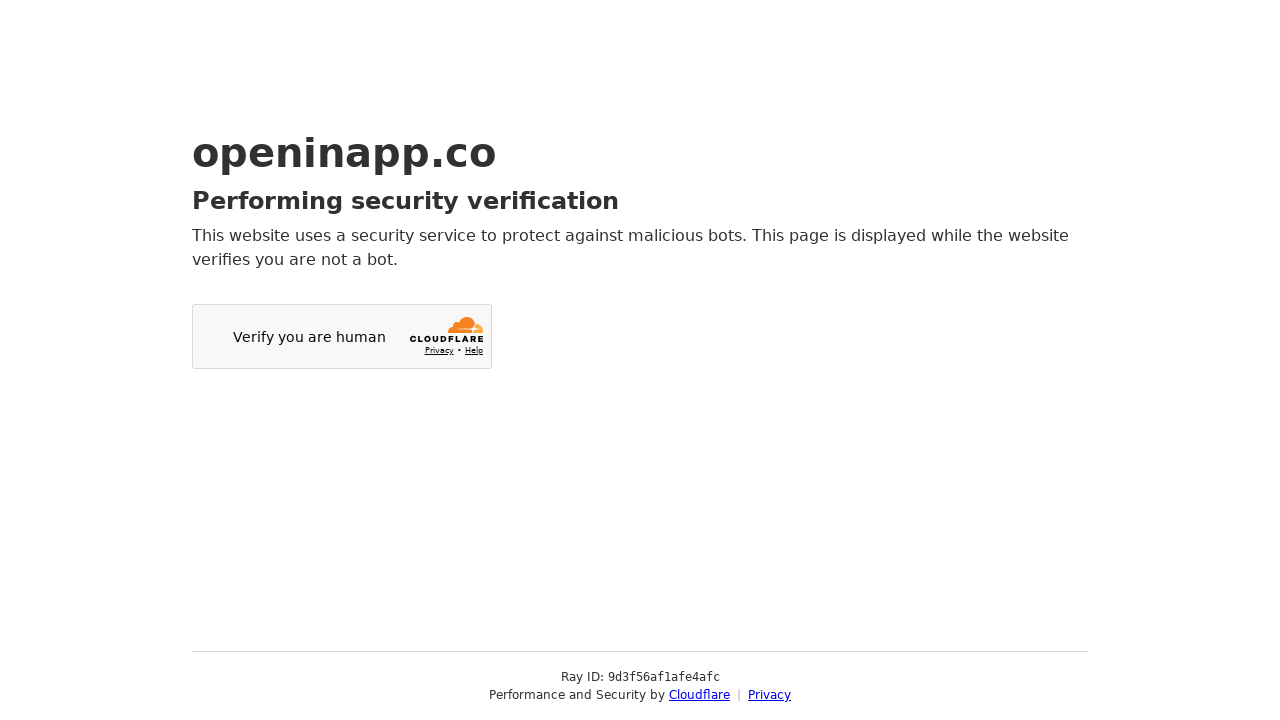

Retrieved page title: Just a moment...
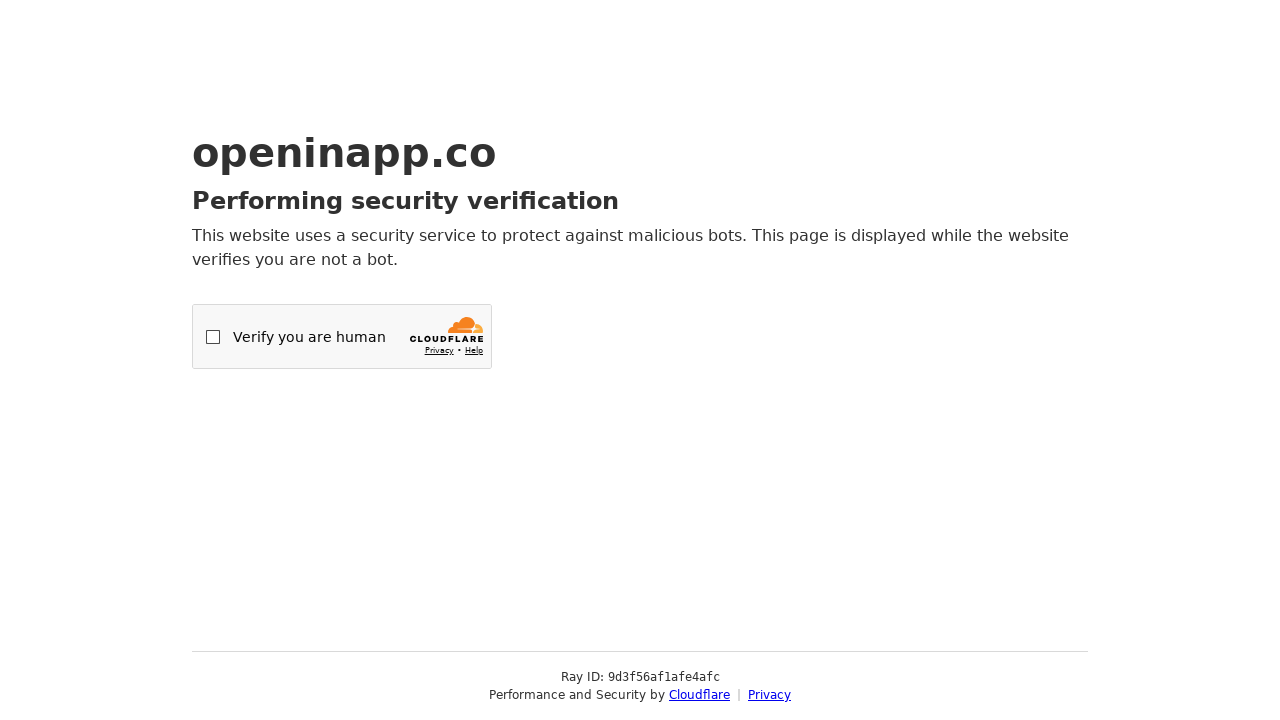

Navigated to https://openinapp.co/rzyya
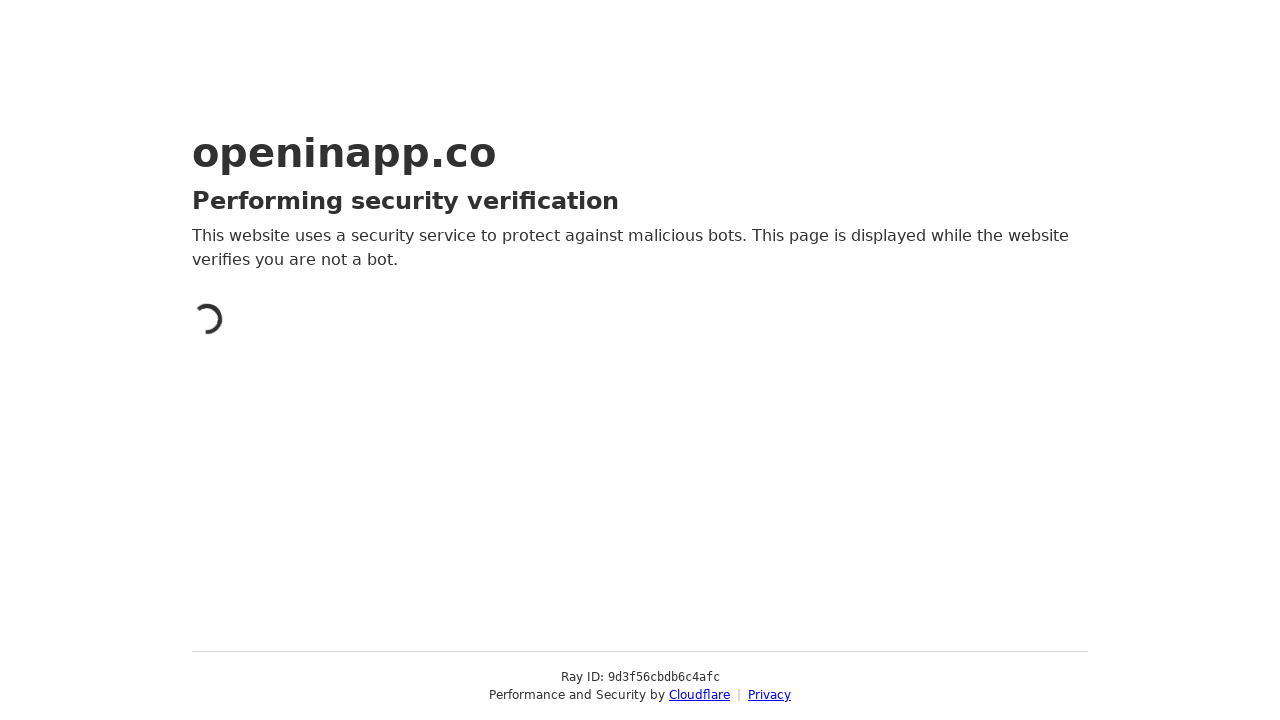

Page loaded with networkidle state for https://openinapp.co/rzyya
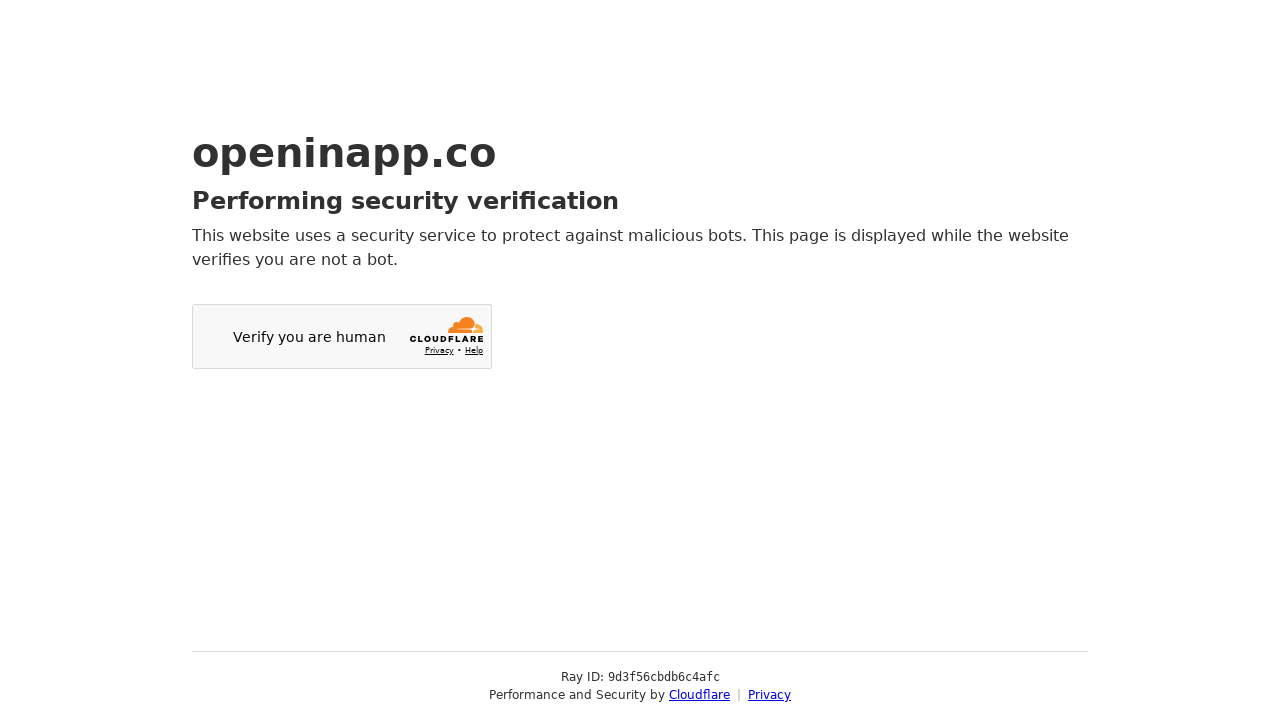

Retrieved page title: Just a moment...
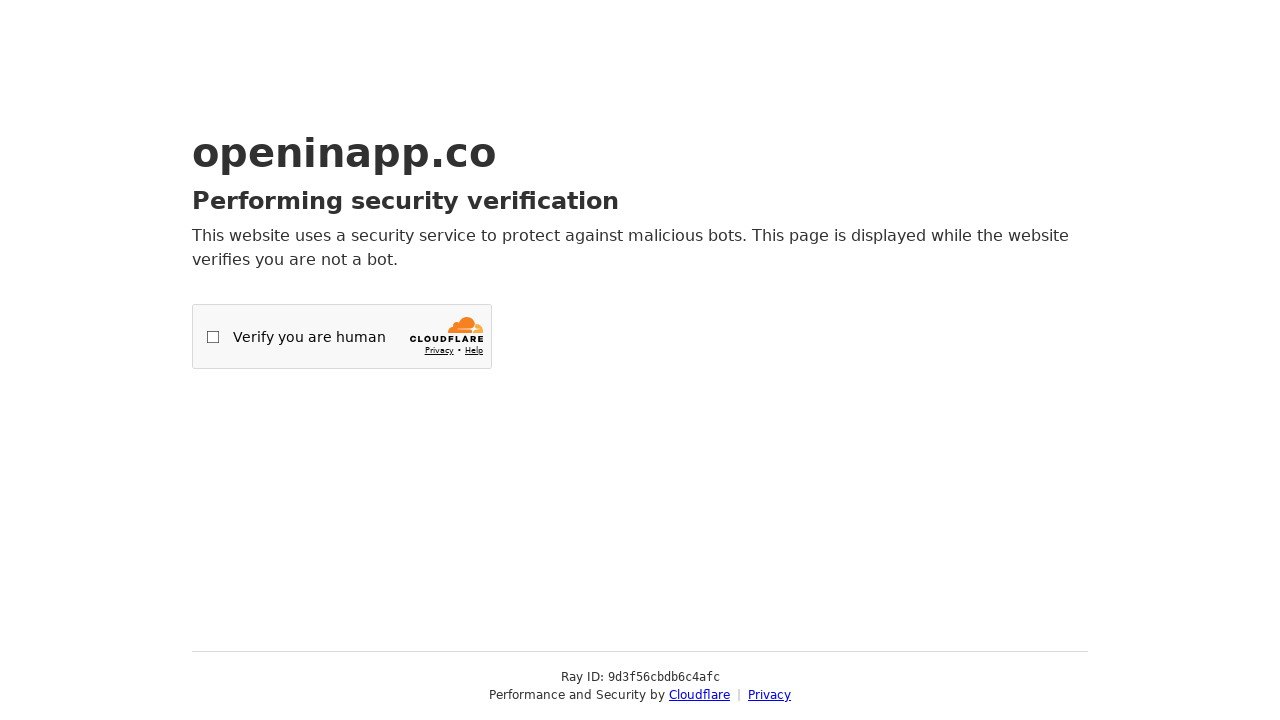

Navigated to https://openinapp.co/8r5ku
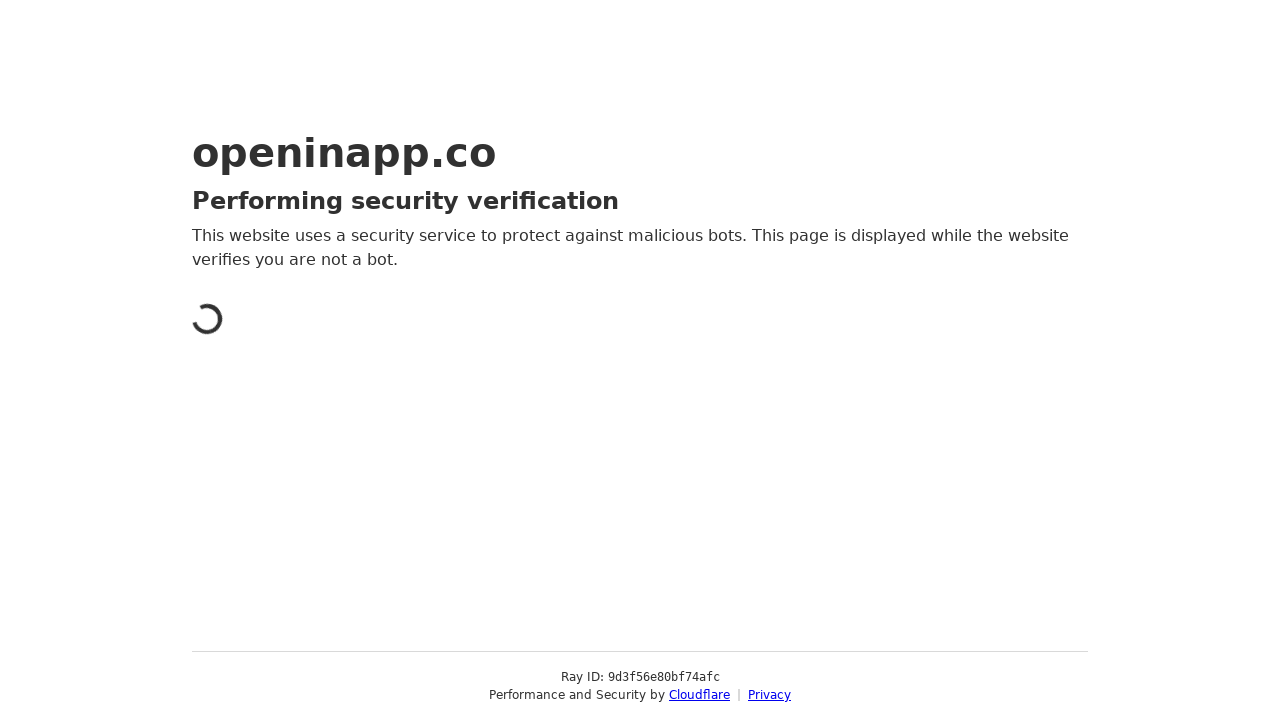

Page loaded with networkidle state for https://openinapp.co/8r5ku
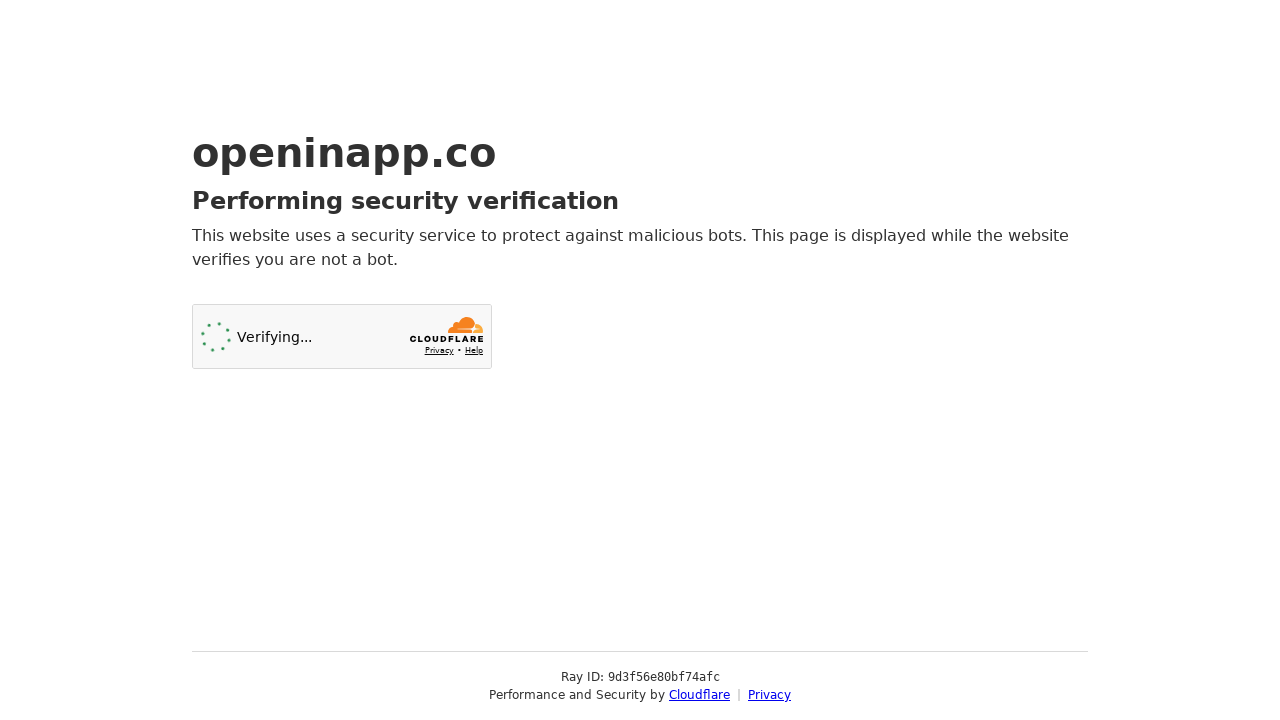

Retrieved page title: Just a moment...
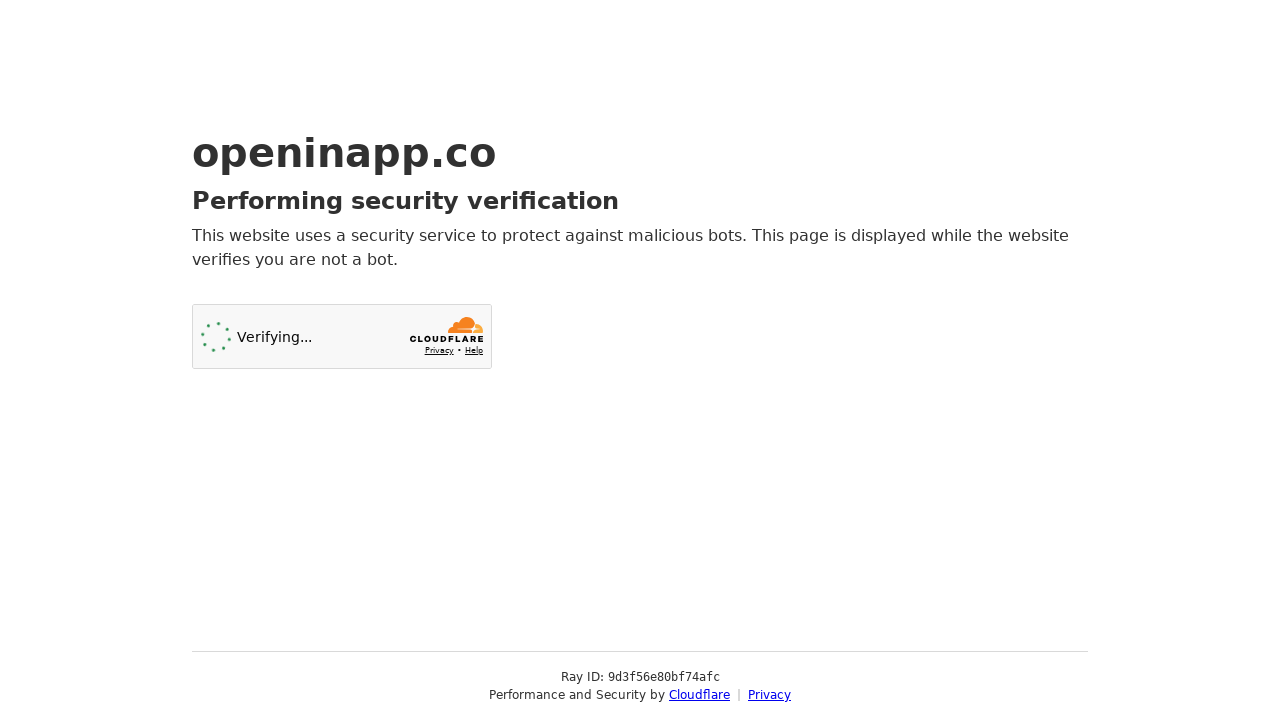

Navigated to https://openinapp.co/fapbw
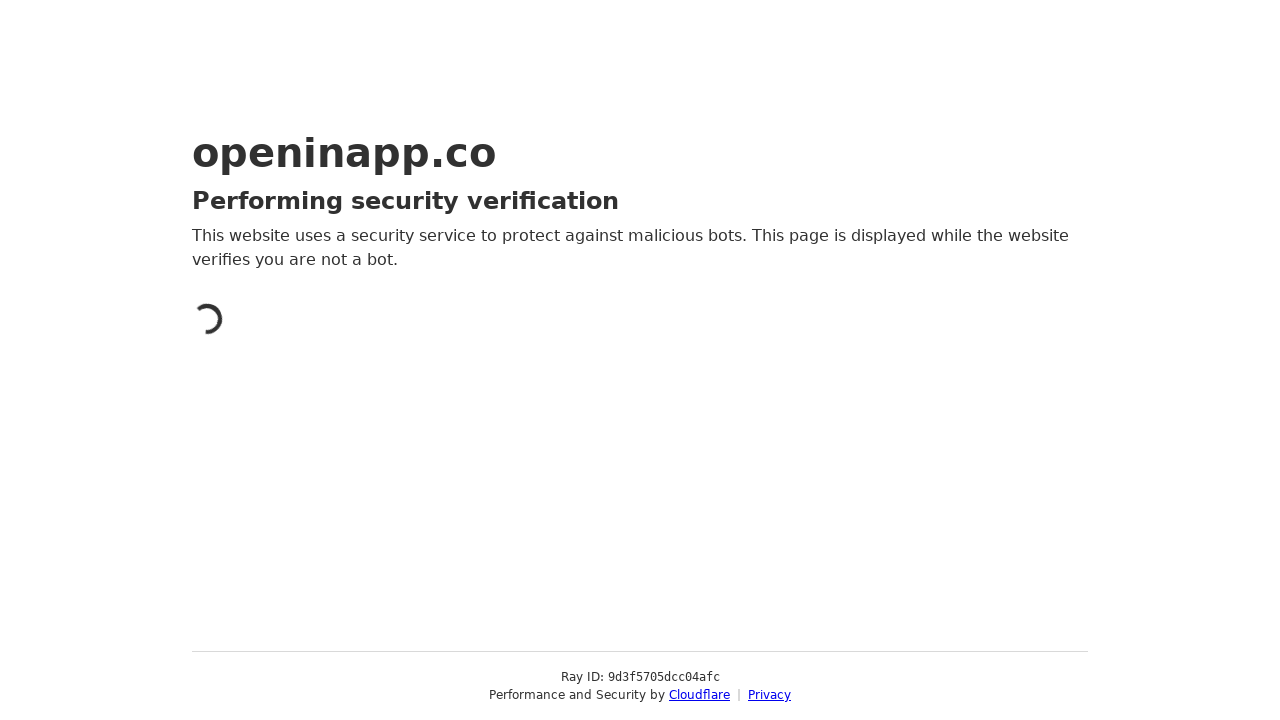

Page loaded with networkidle state for https://openinapp.co/fapbw
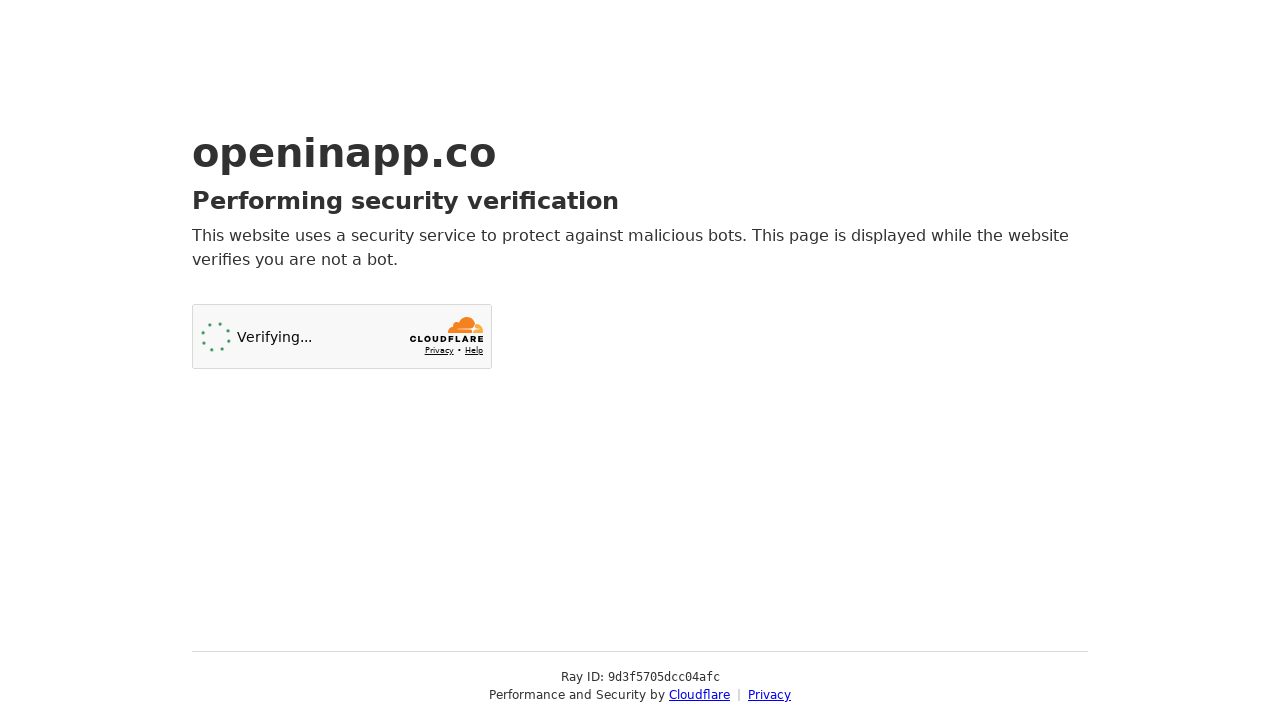

Retrieved page title: Just a moment...
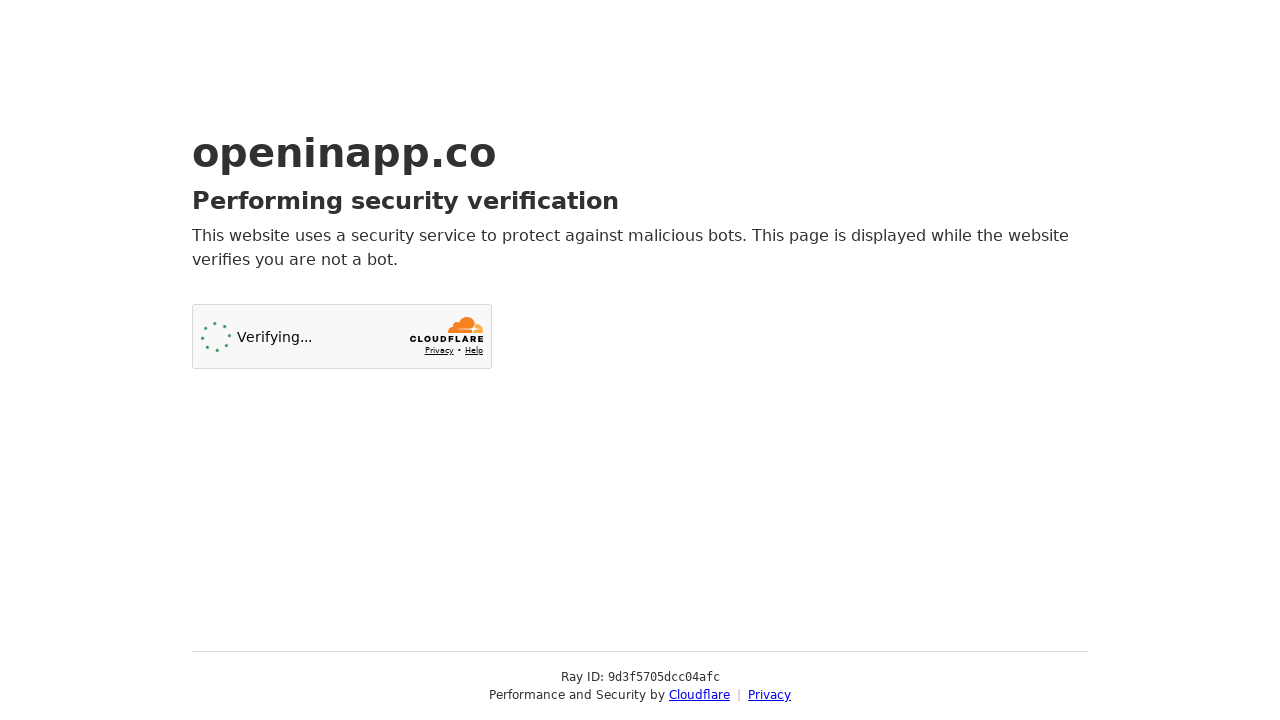

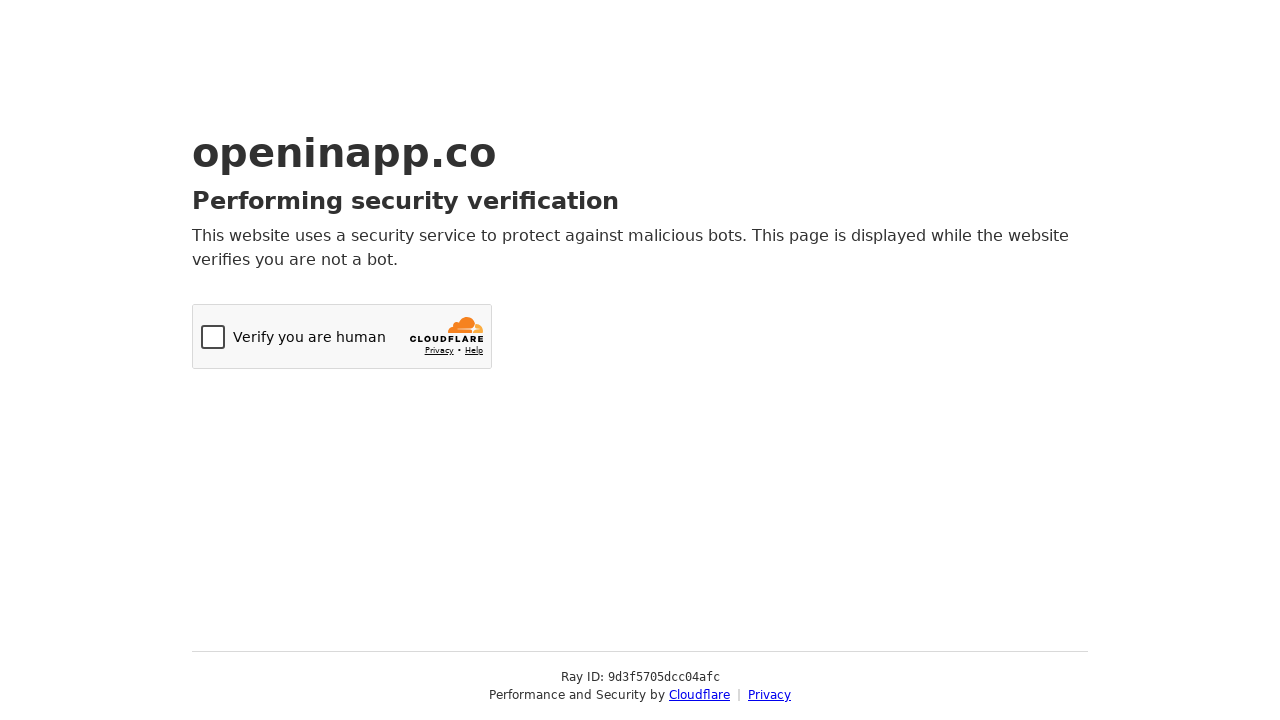